Randomly selects and unselects checkboxes for days of the week, stopping after Friday is selected three times

Starting URL: http://samples.gwtproject.org/samples/Showcase/Showcase.html#!CwCheckBox

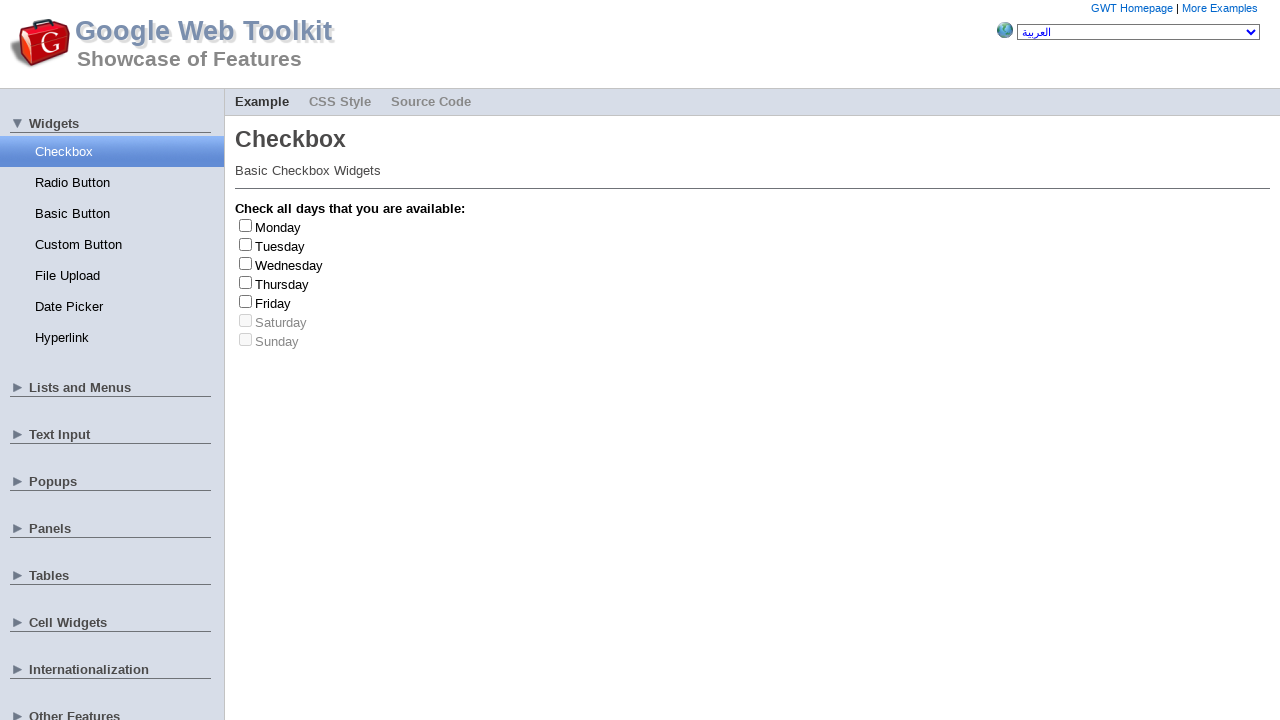

Retrieved all checkbox input elements
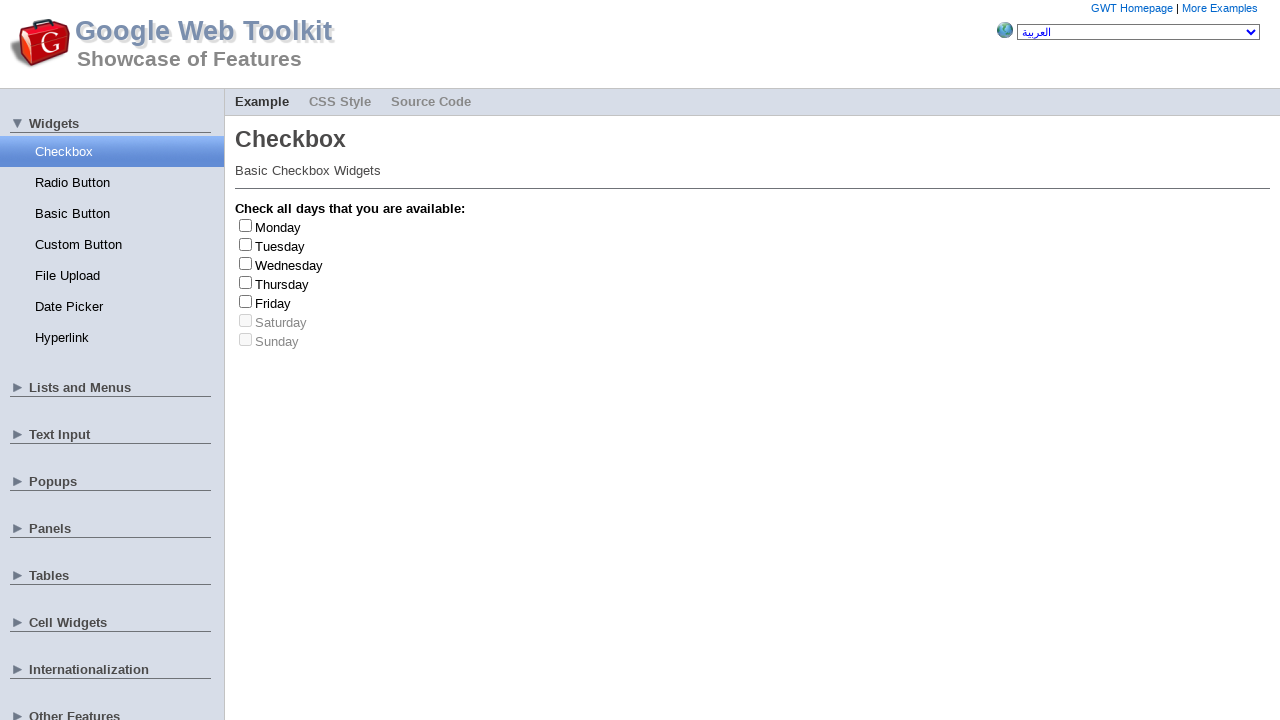

Retrieved all day label elements
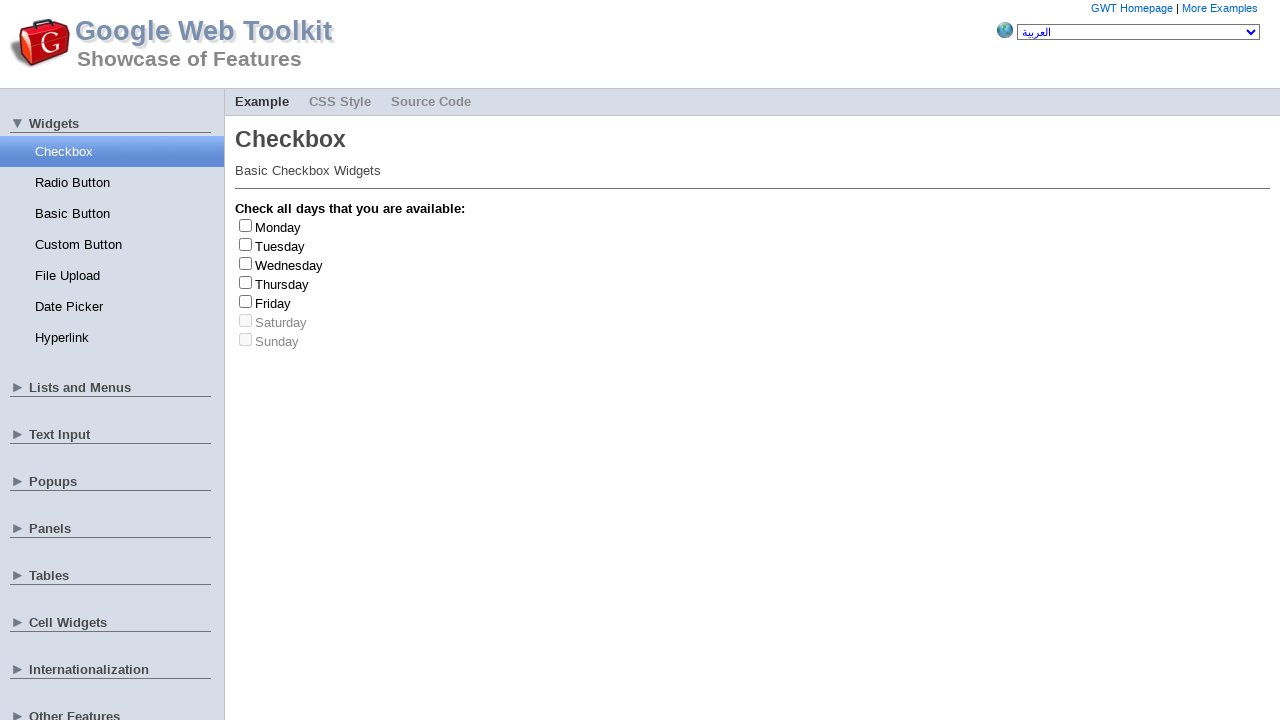

Generated random index 6 for checkbox selection
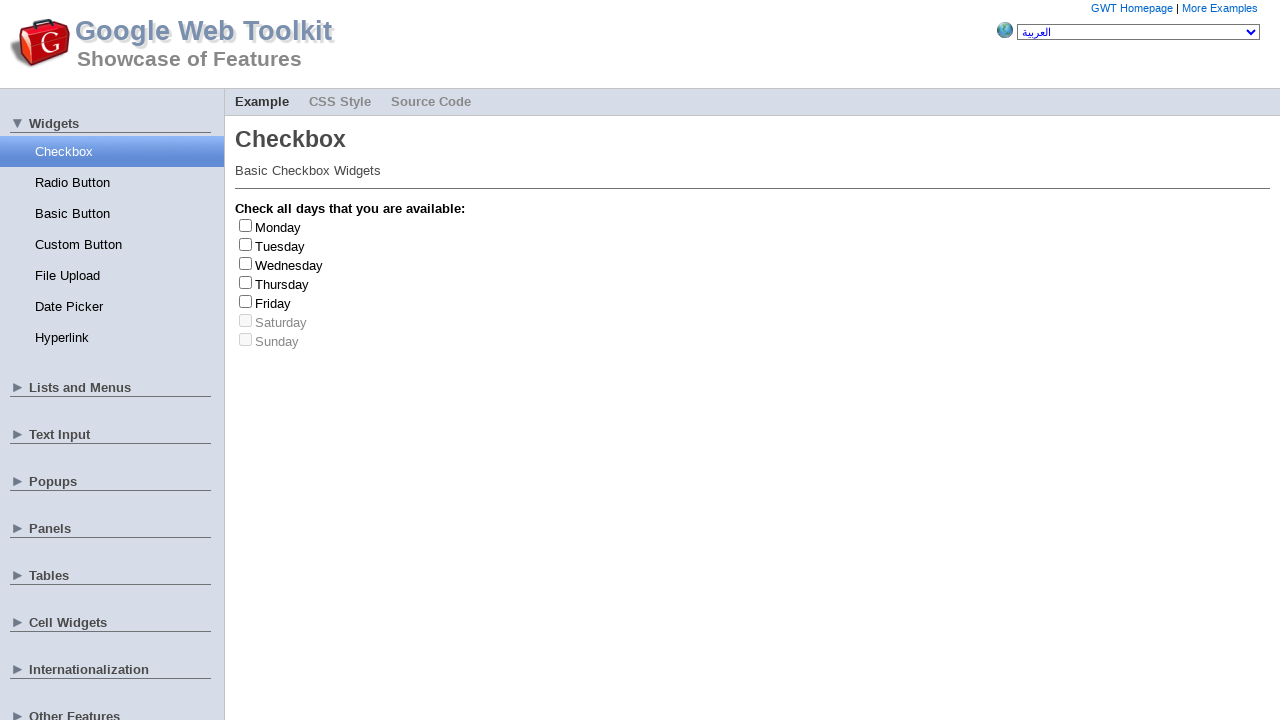

Generated random index 2 for checkbox selection
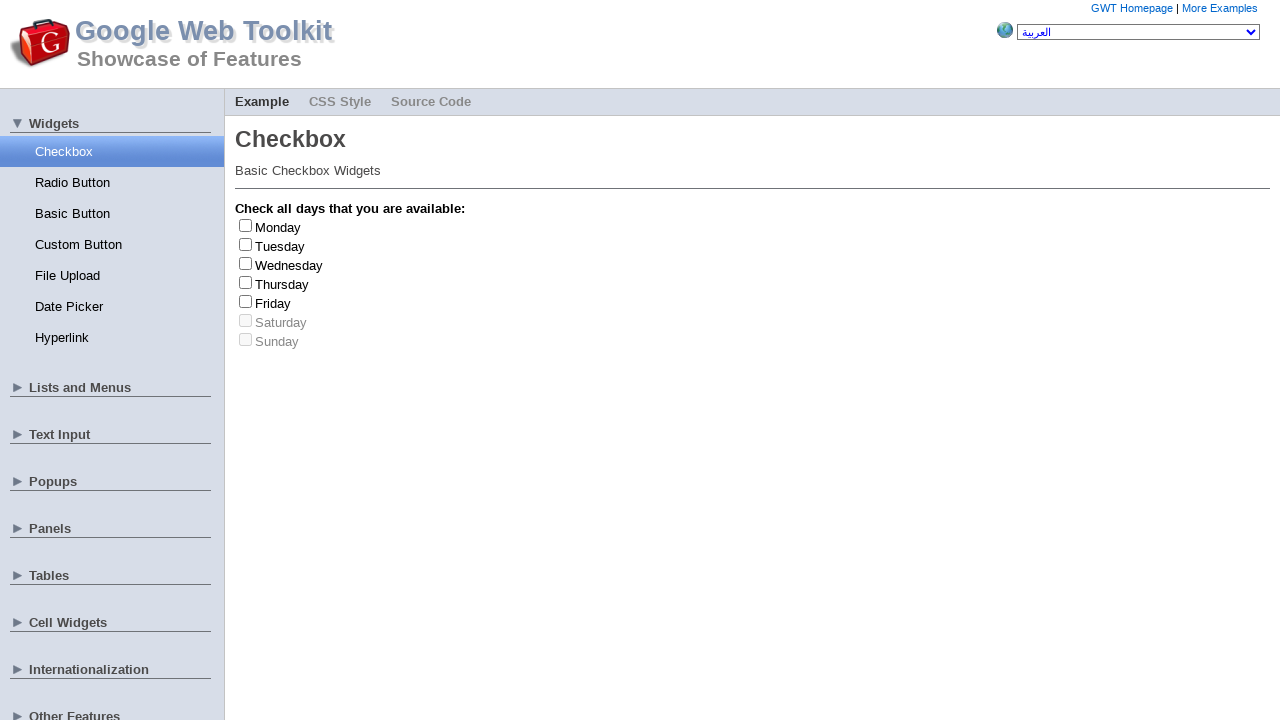

Clicked label at index 2 to check checkbox
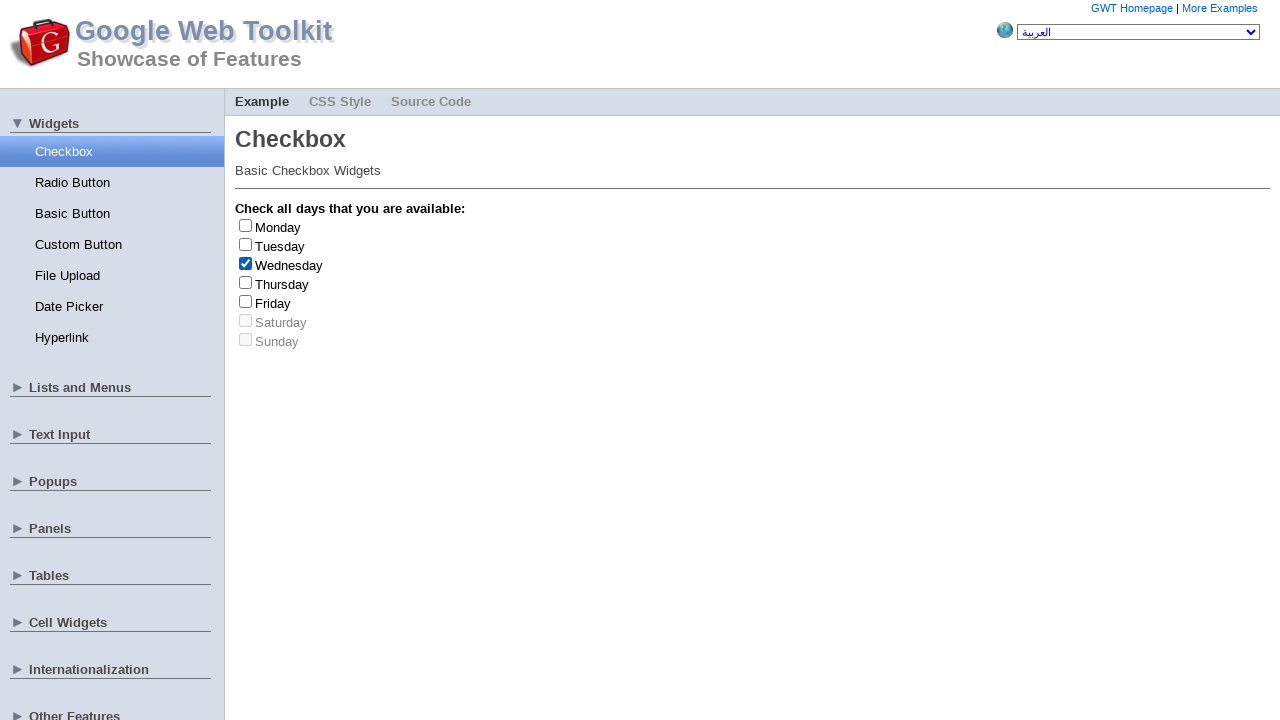

Retrieved label text: Wednesday
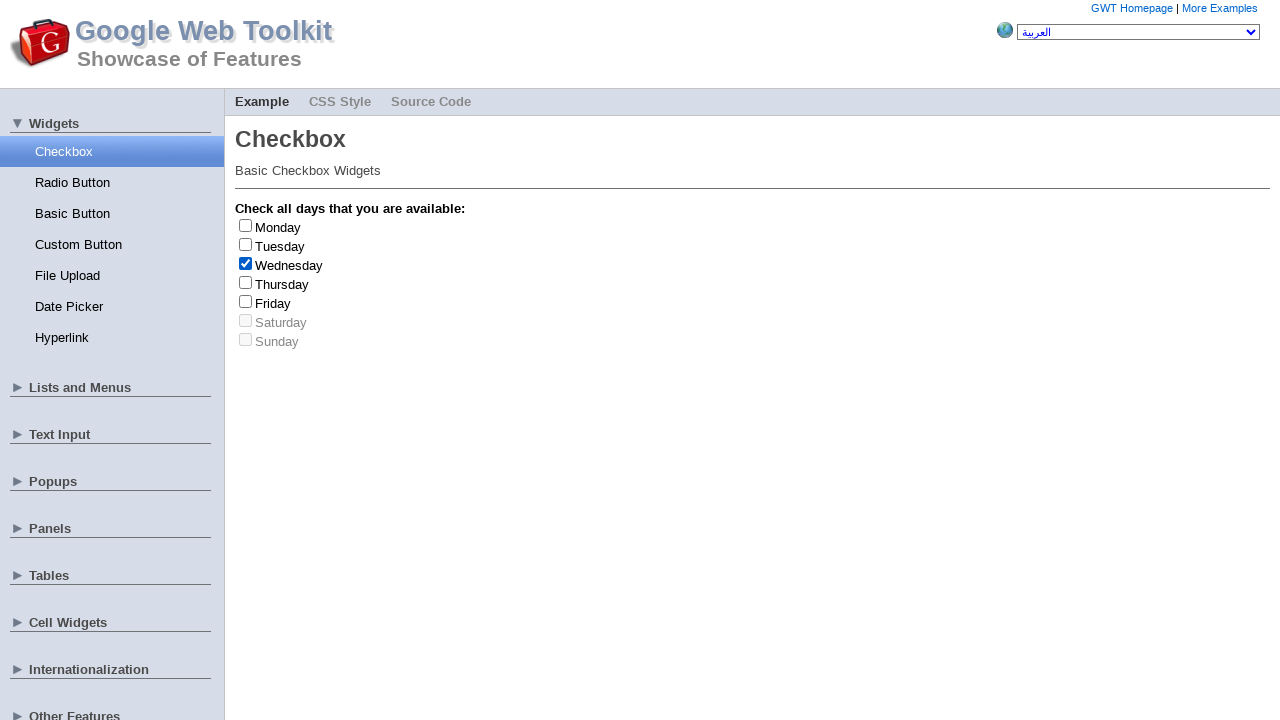

Clicked label at index 2 to uncheck checkbox
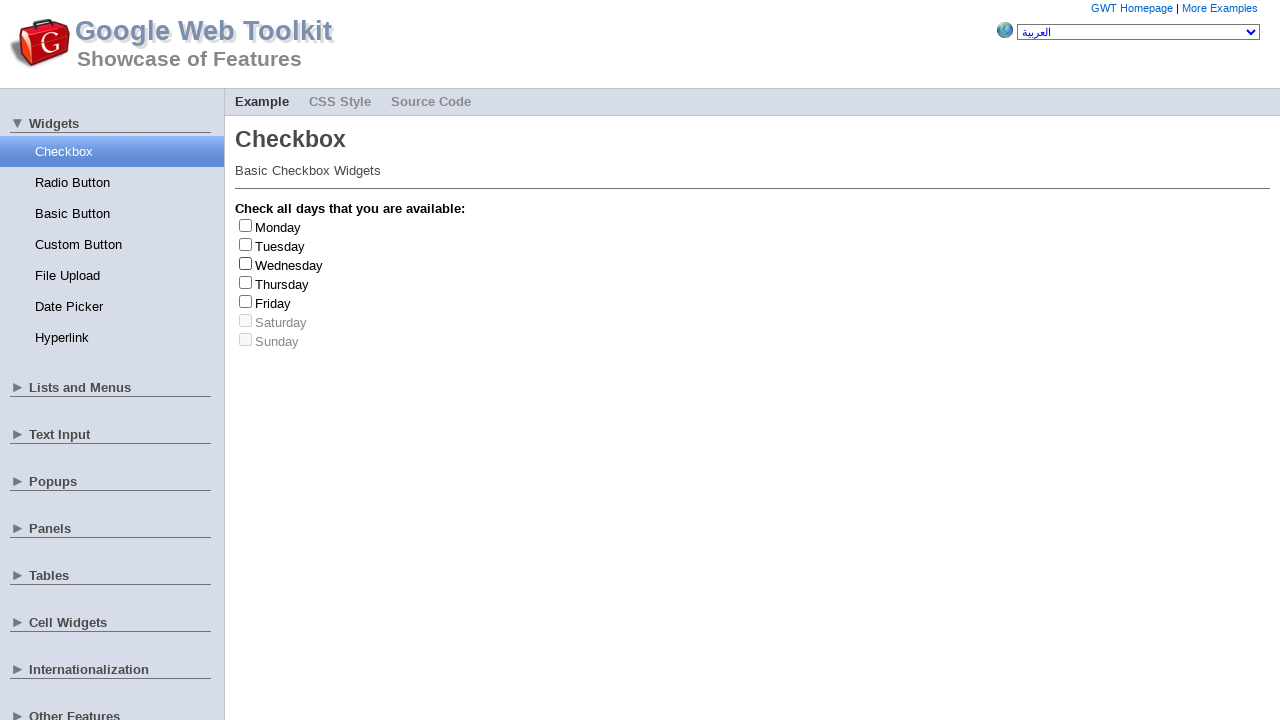

Generated random index 0 for checkbox selection
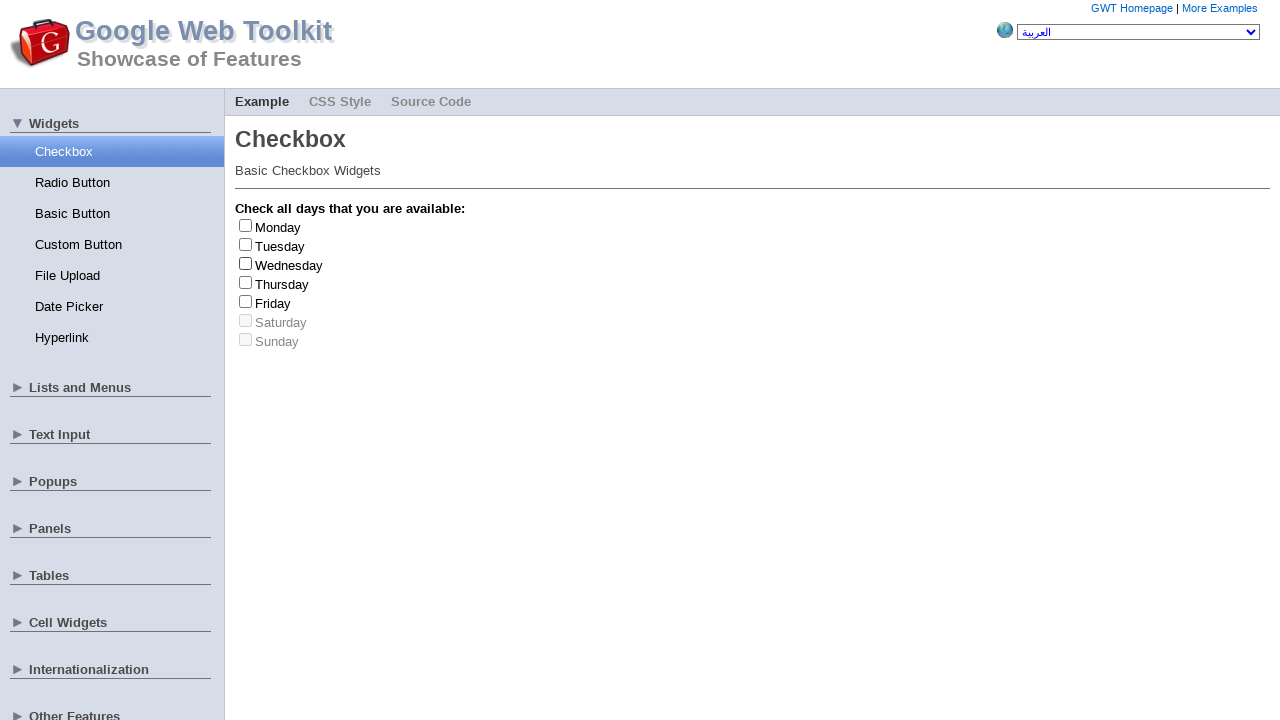

Clicked label at index 0 to check checkbox
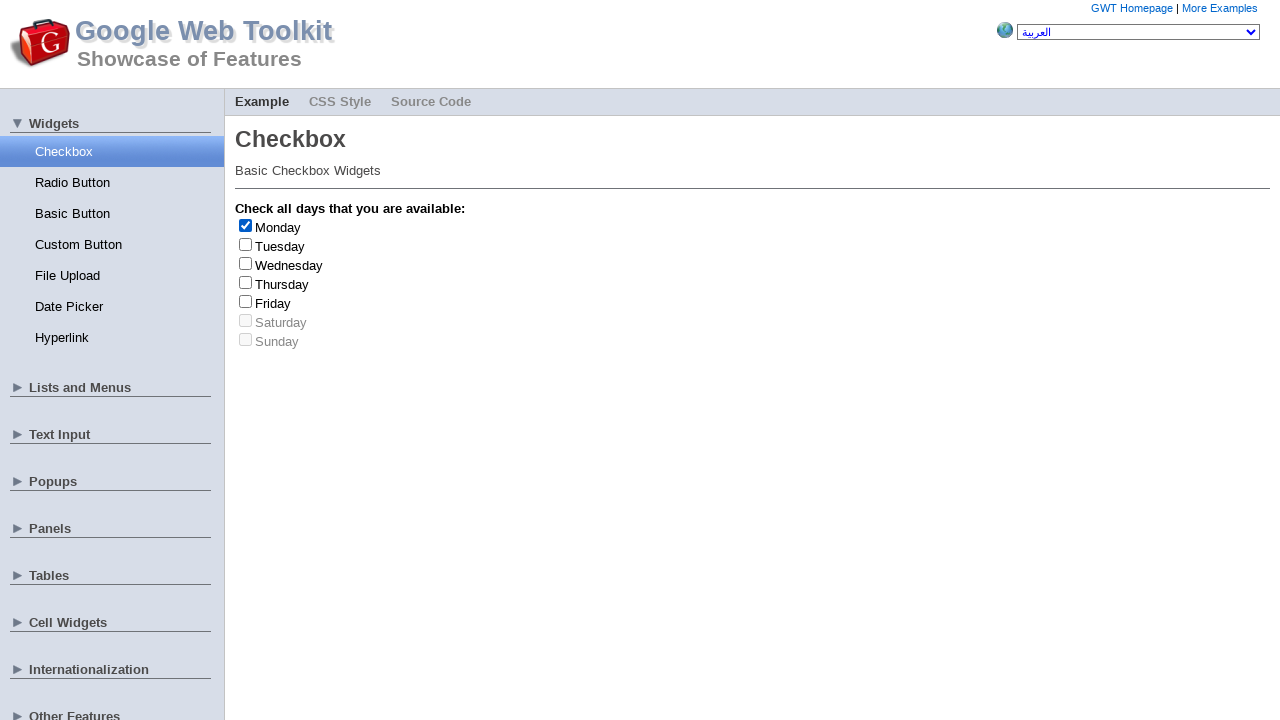

Retrieved label text: Monday
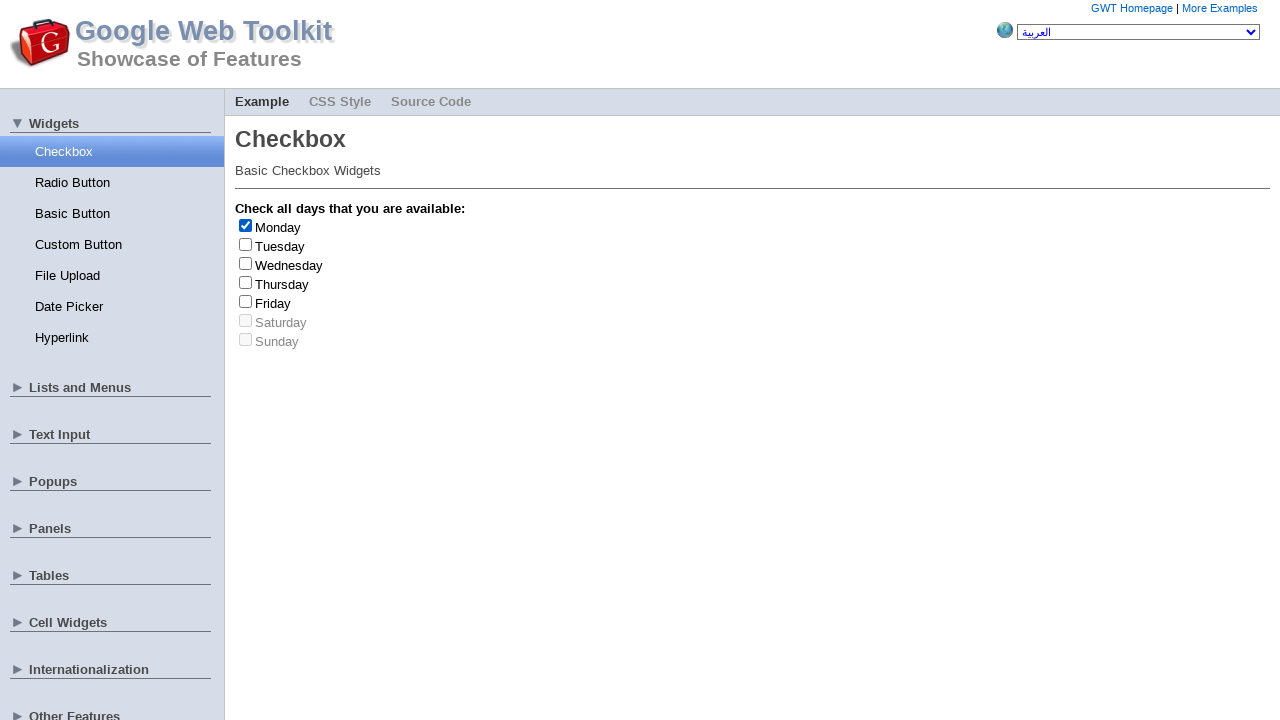

Clicked label at index 0 to uncheck checkbox
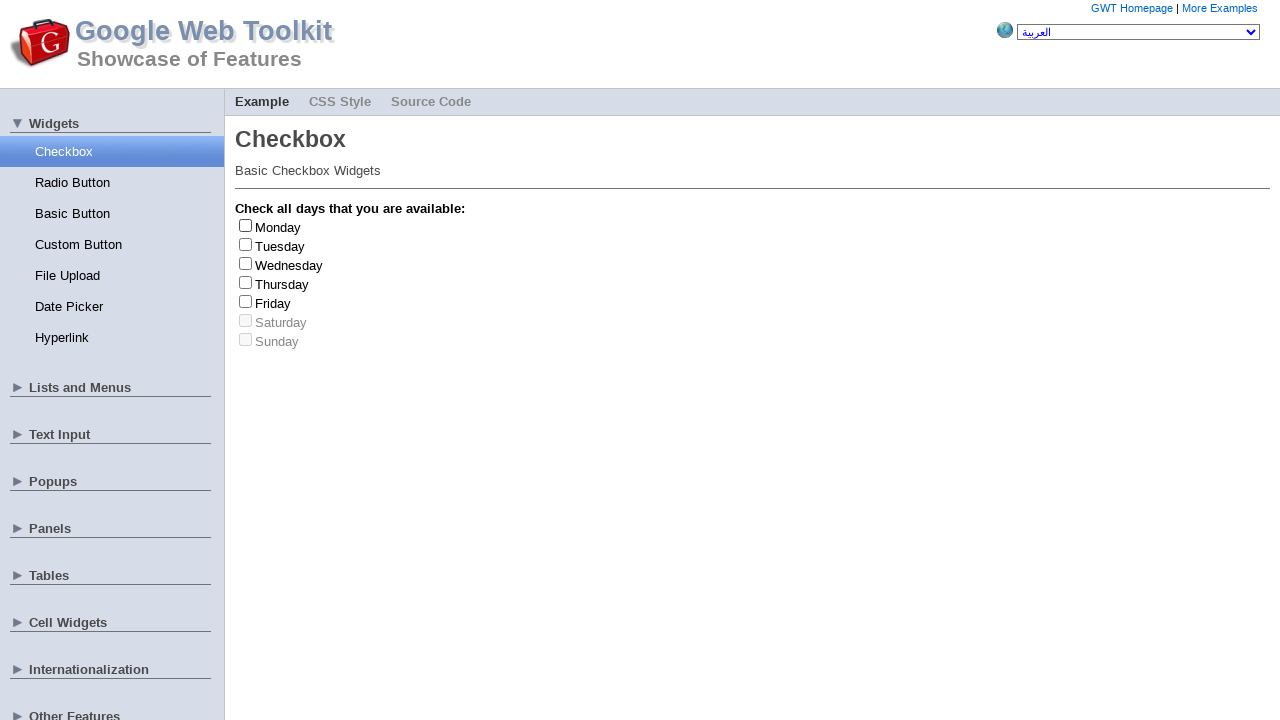

Generated random index 6 for checkbox selection
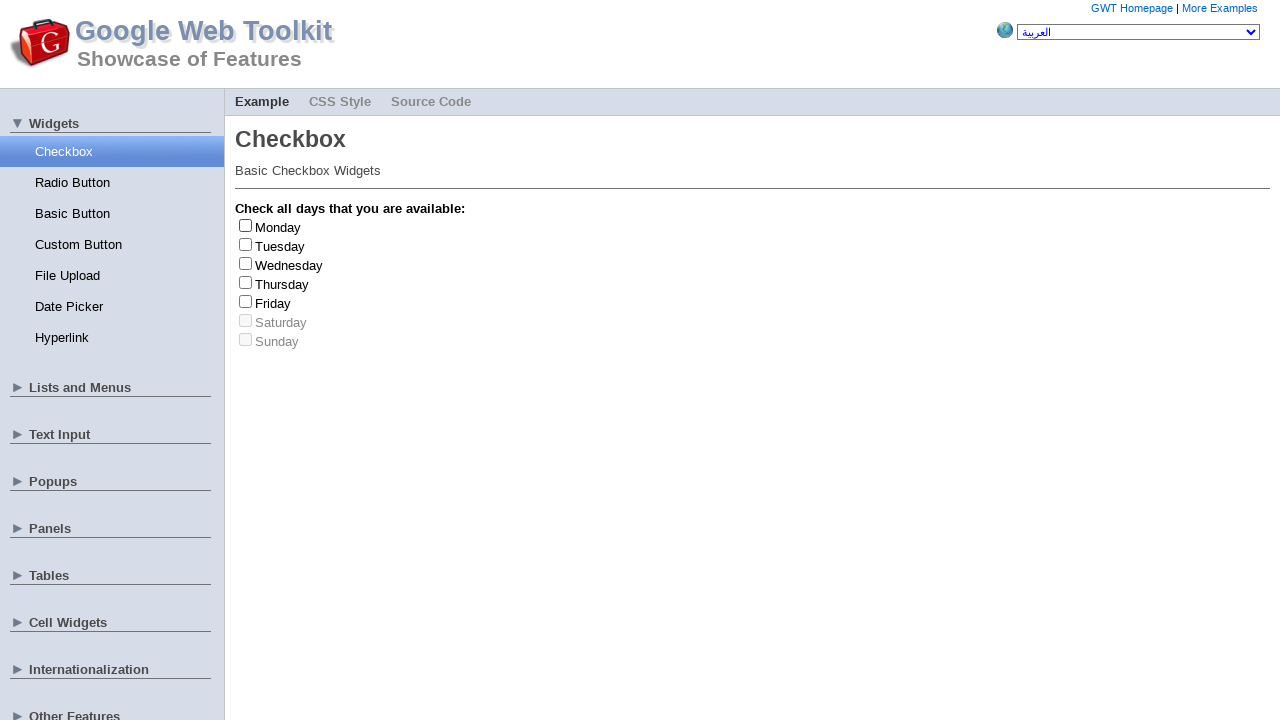

Generated random index 5 for checkbox selection
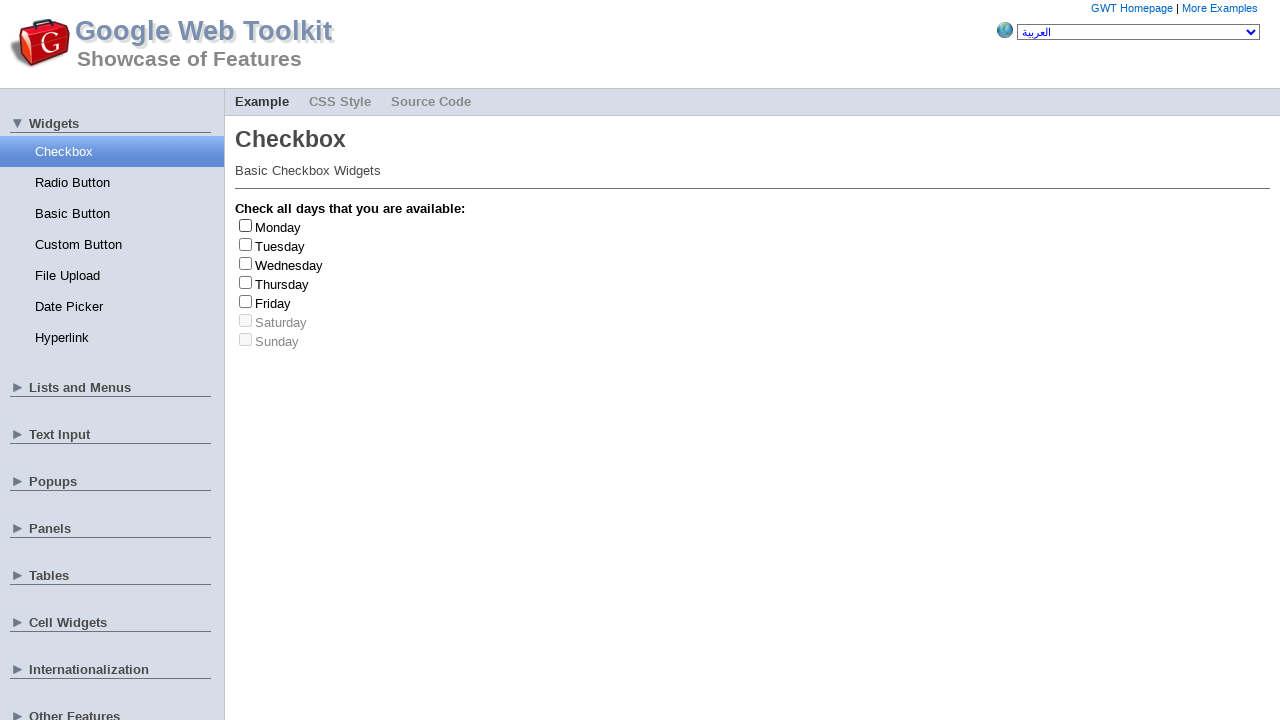

Generated random index 6 for checkbox selection
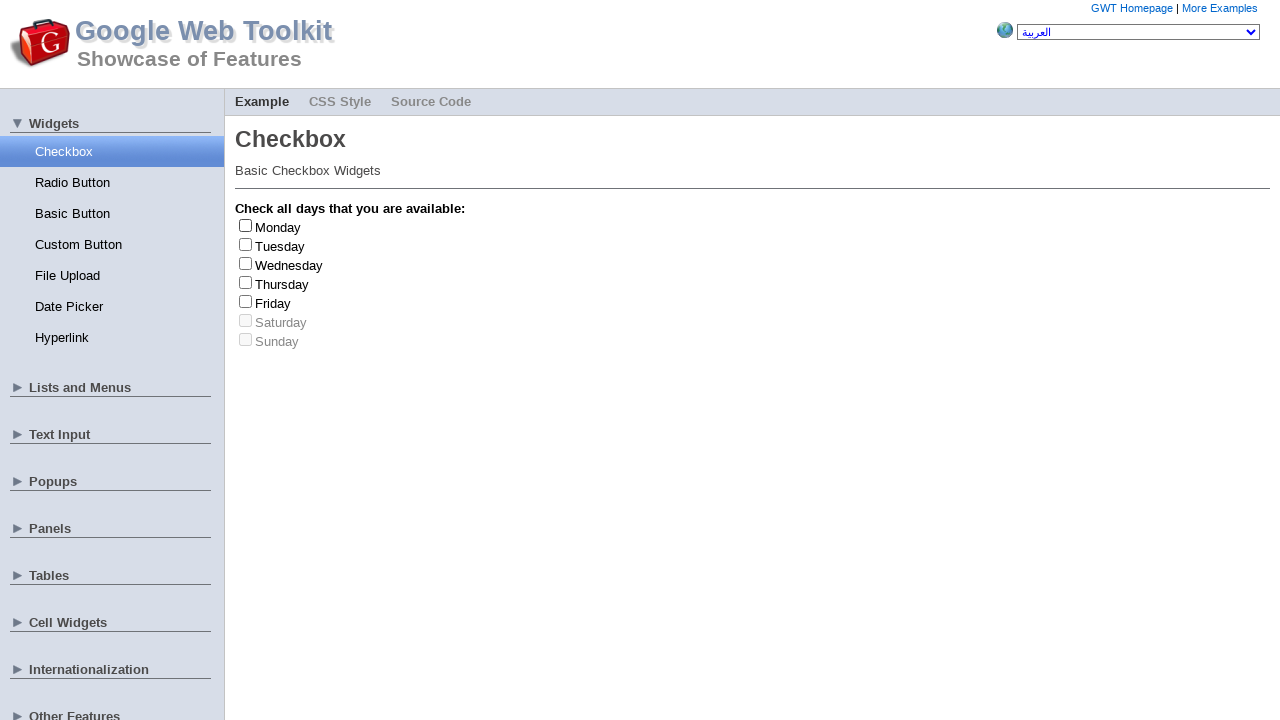

Generated random index 3 for checkbox selection
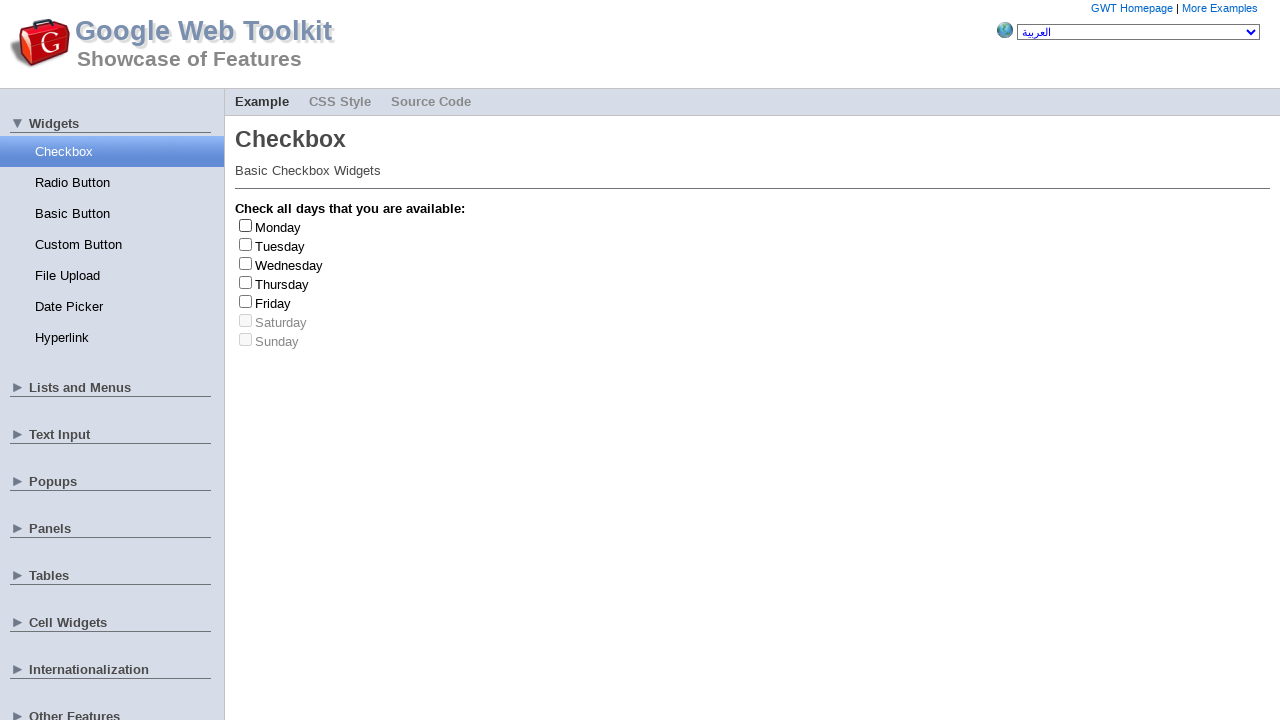

Clicked label at index 3 to check checkbox
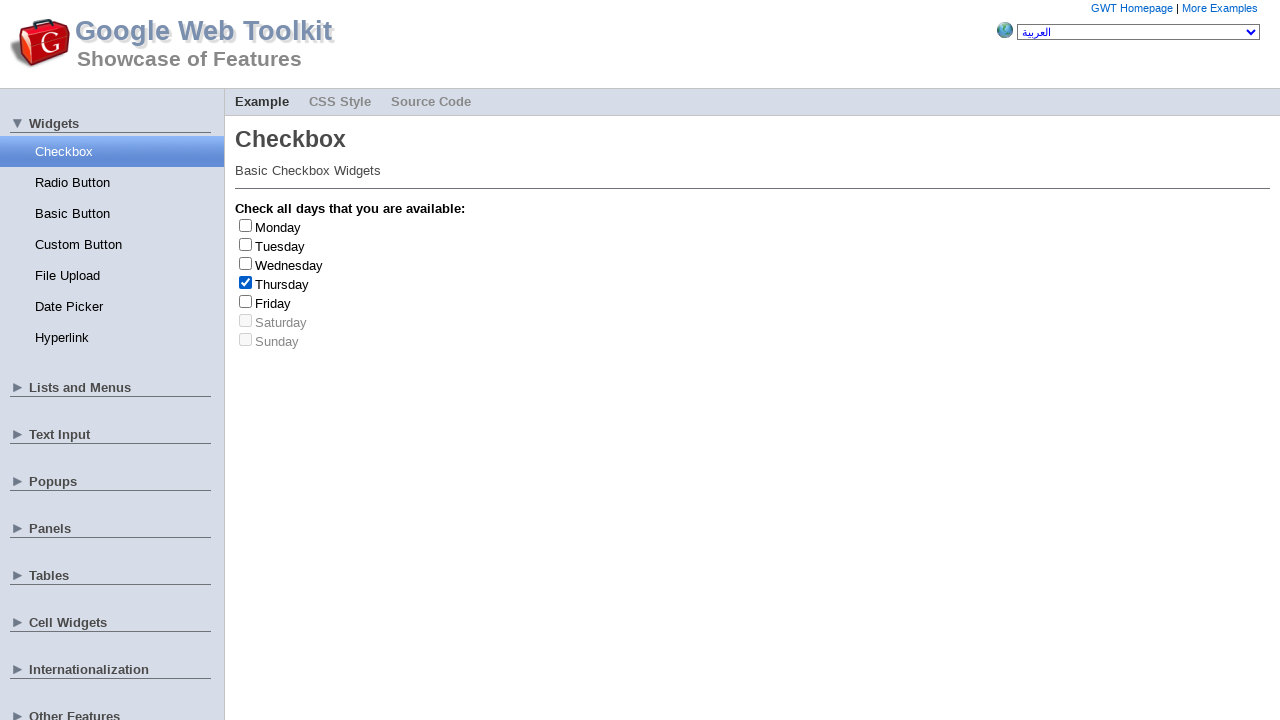

Retrieved label text: Thursday
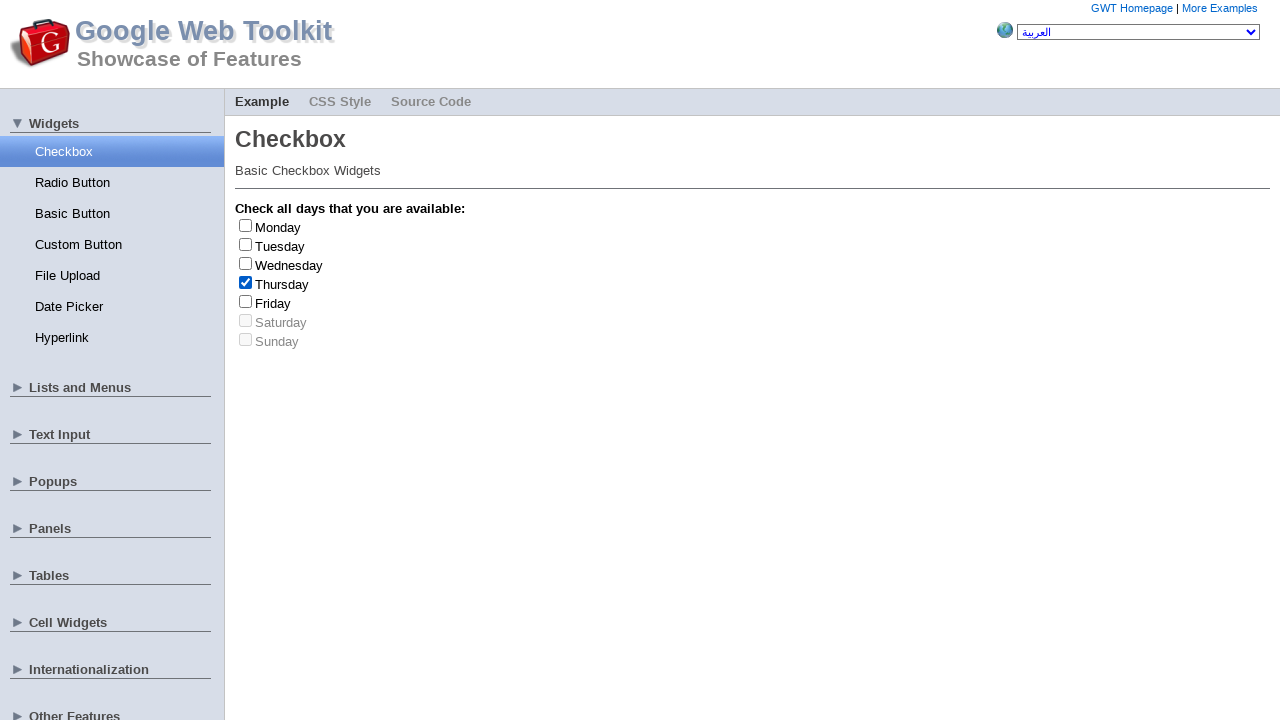

Clicked label at index 3 to uncheck checkbox
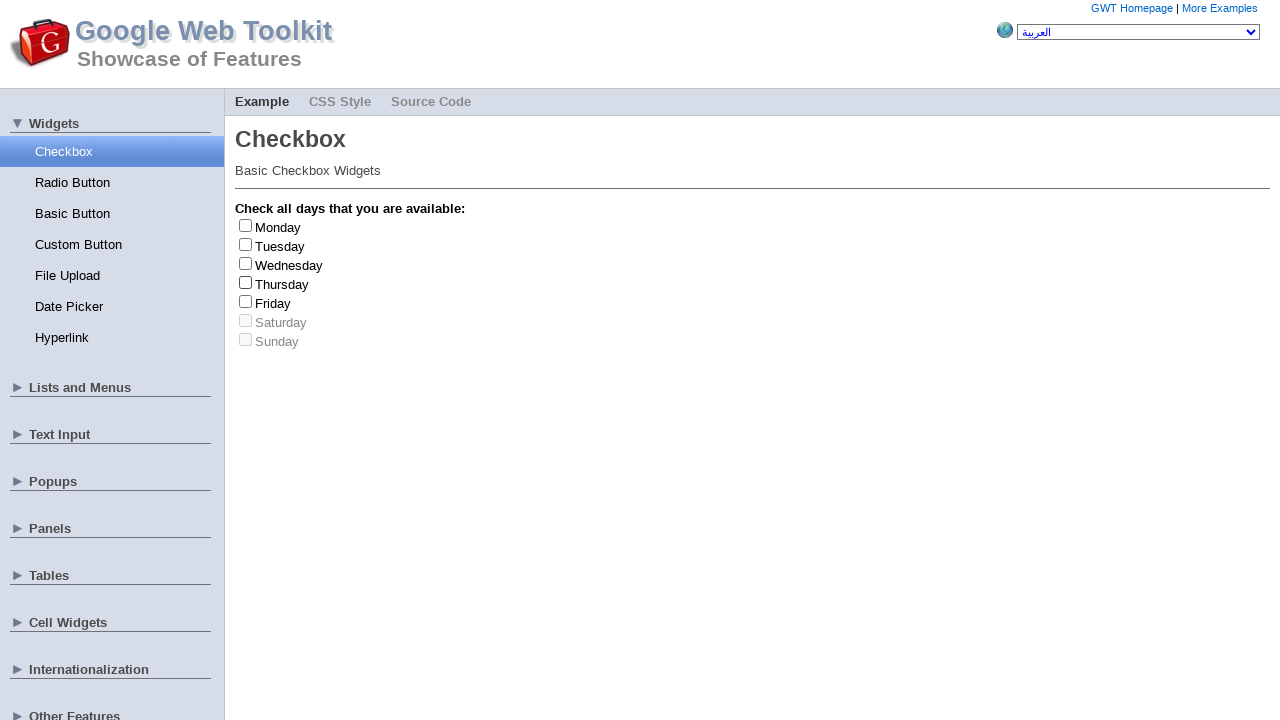

Generated random index 2 for checkbox selection
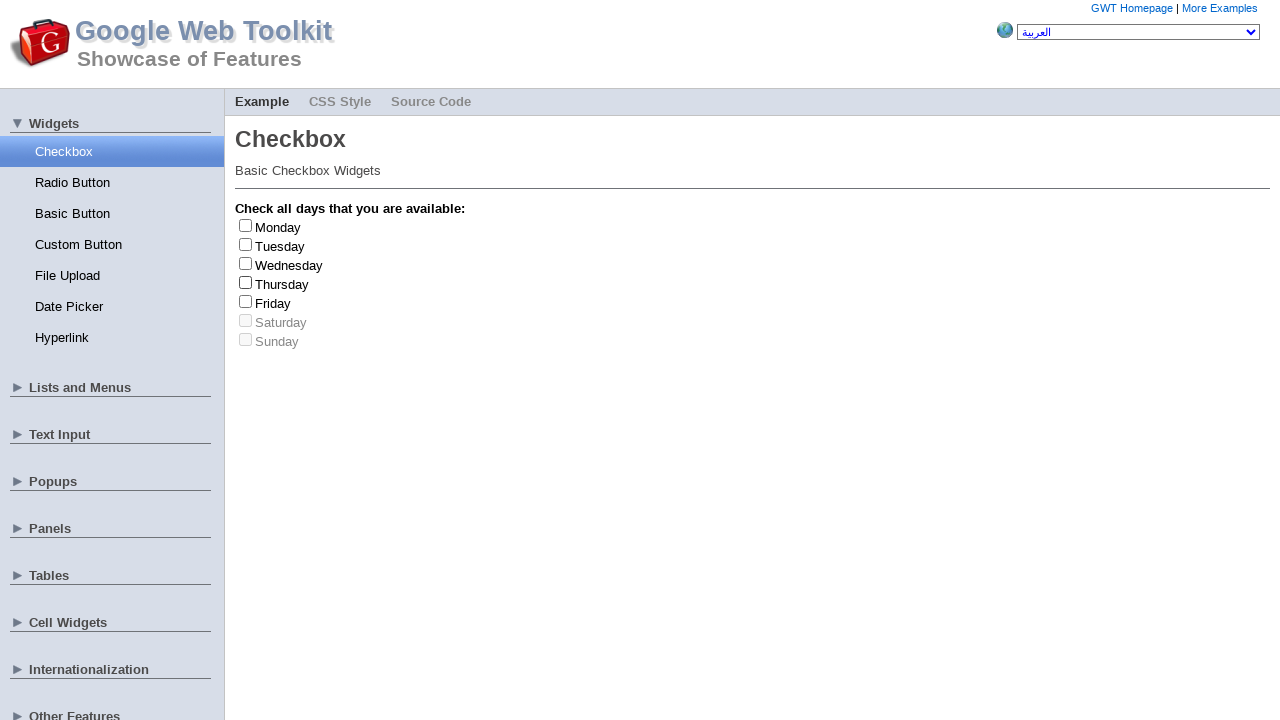

Clicked label at index 2 to check checkbox
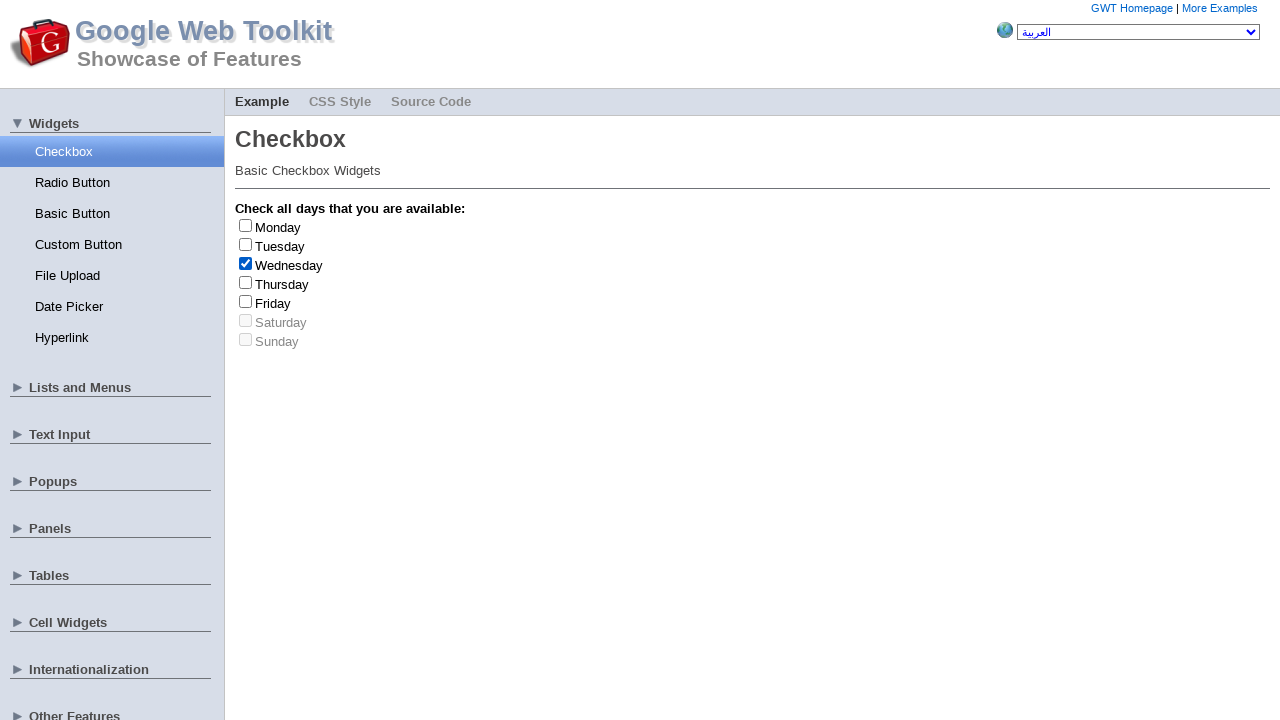

Retrieved label text: Wednesday
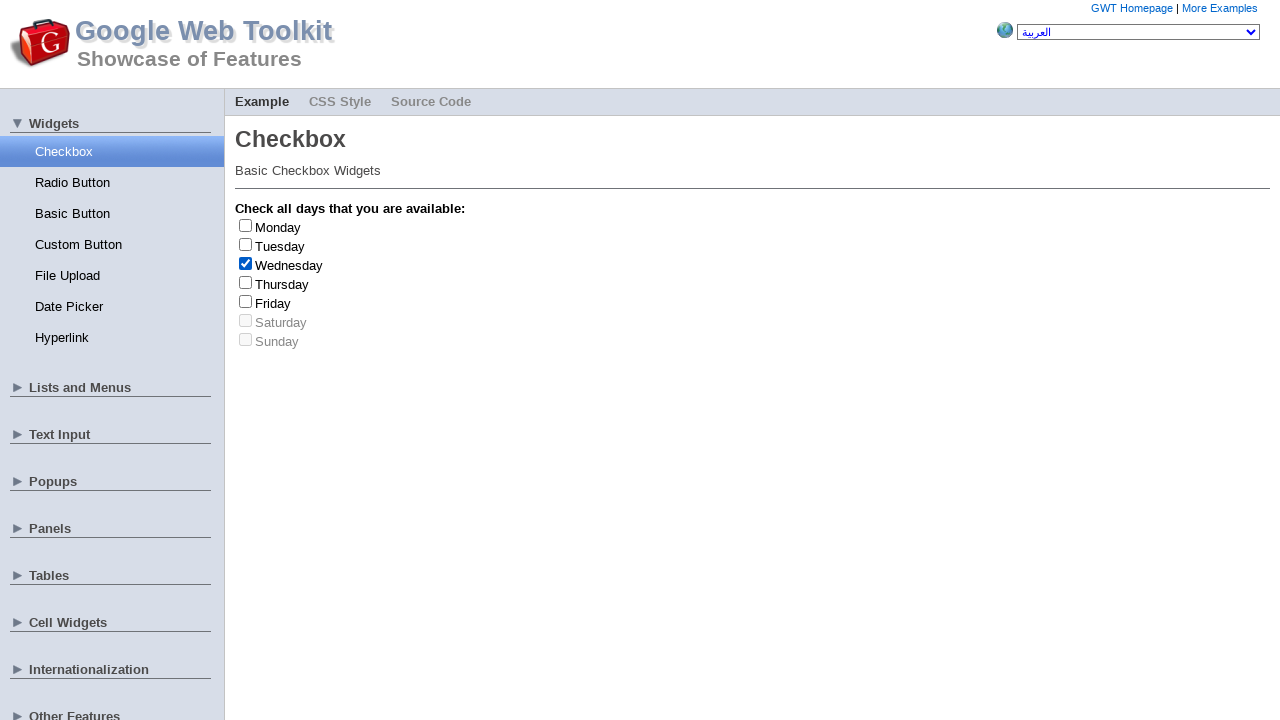

Clicked label at index 2 to uncheck checkbox
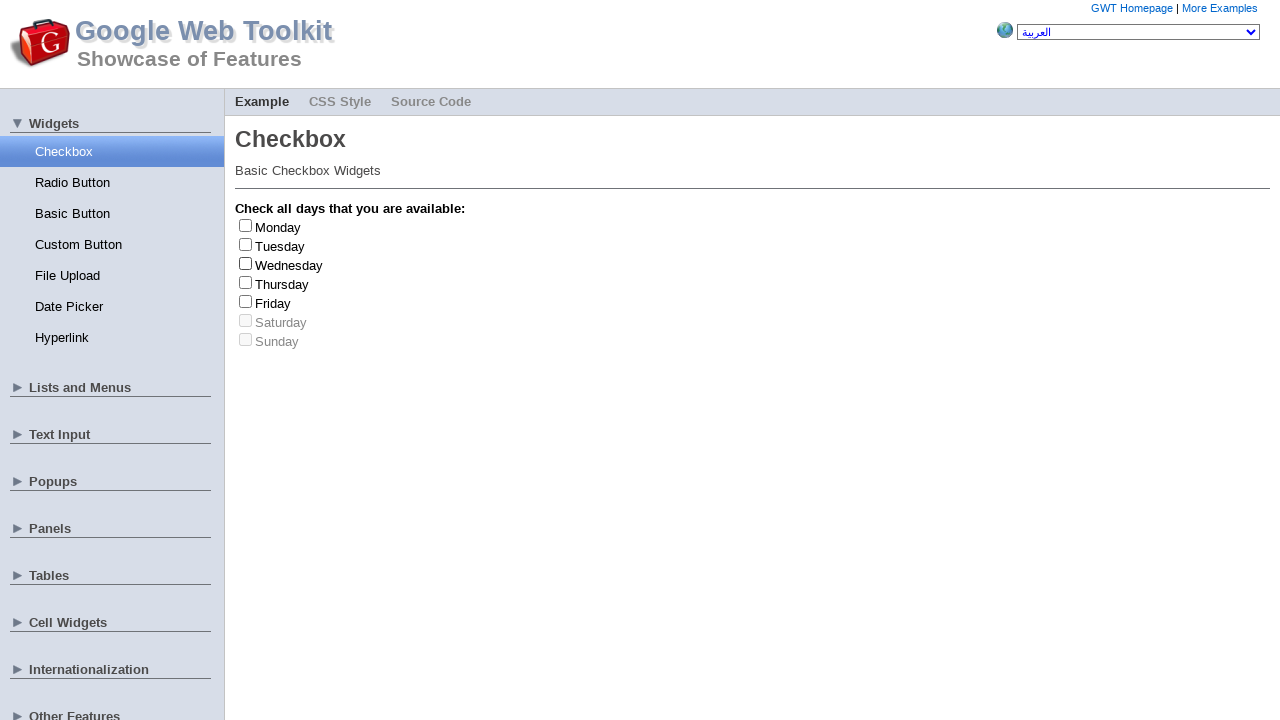

Generated random index 0 for checkbox selection
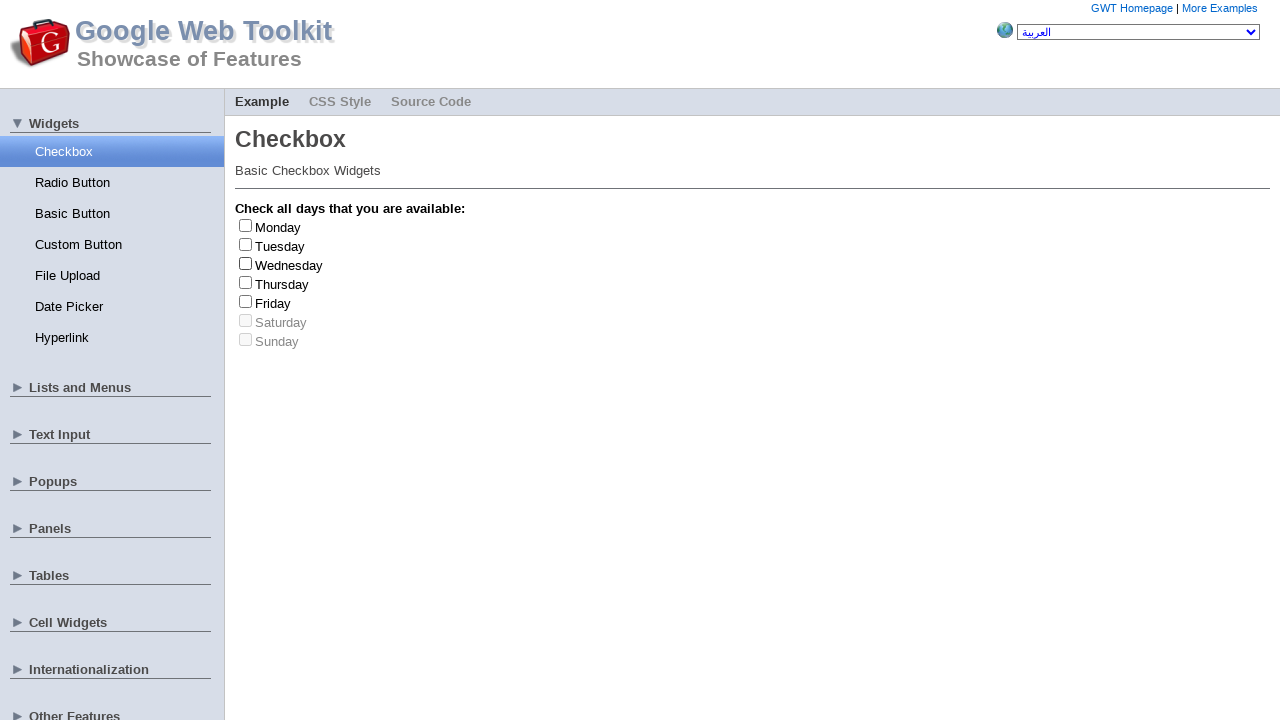

Clicked label at index 0 to check checkbox
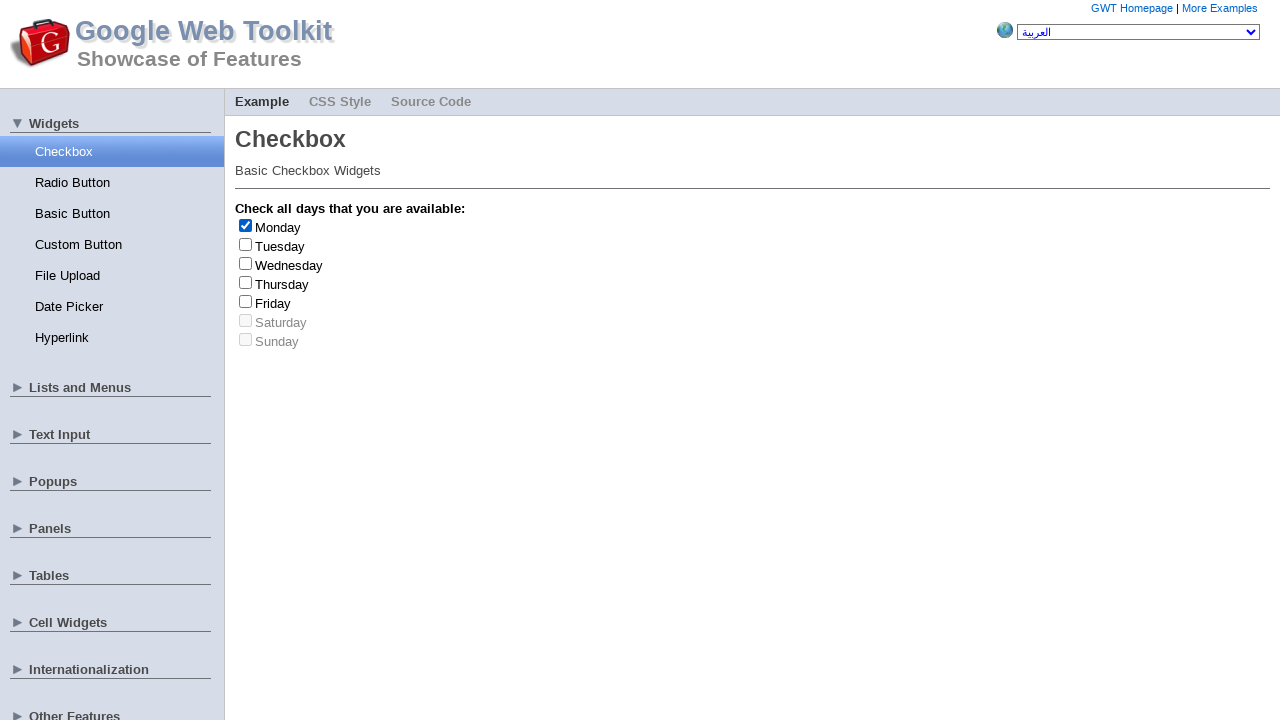

Retrieved label text: Monday
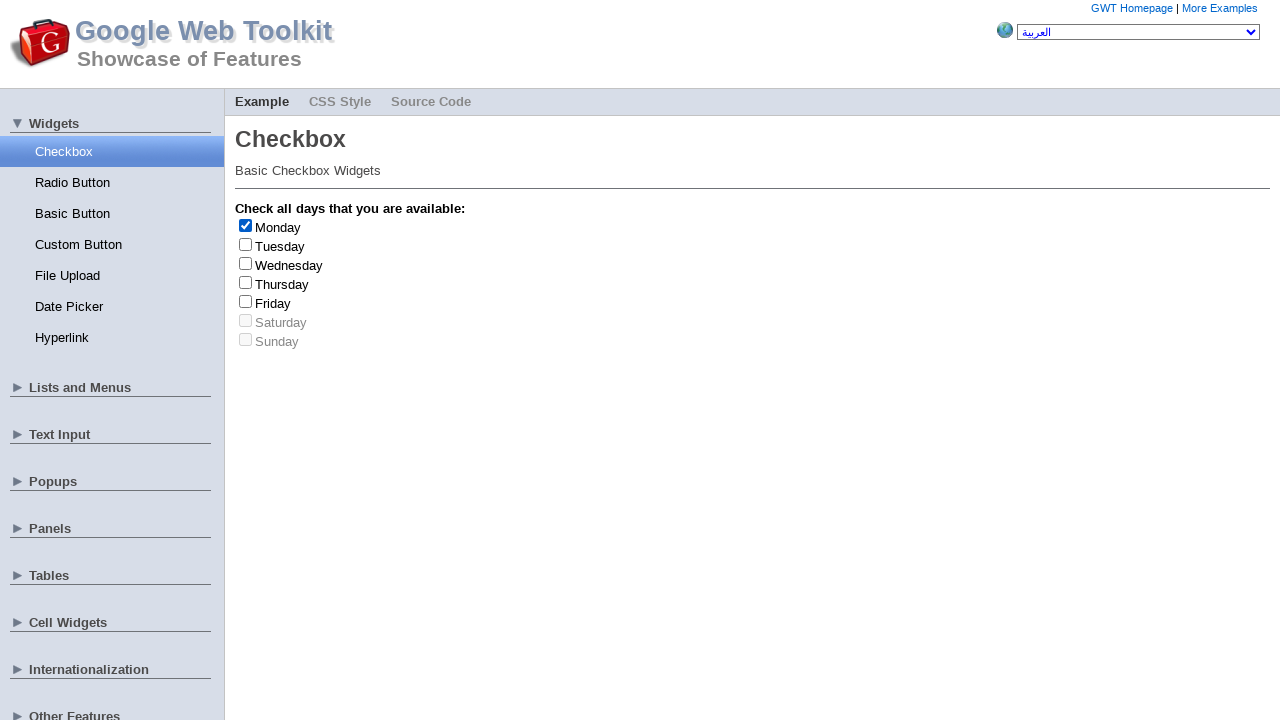

Clicked label at index 0 to uncheck checkbox
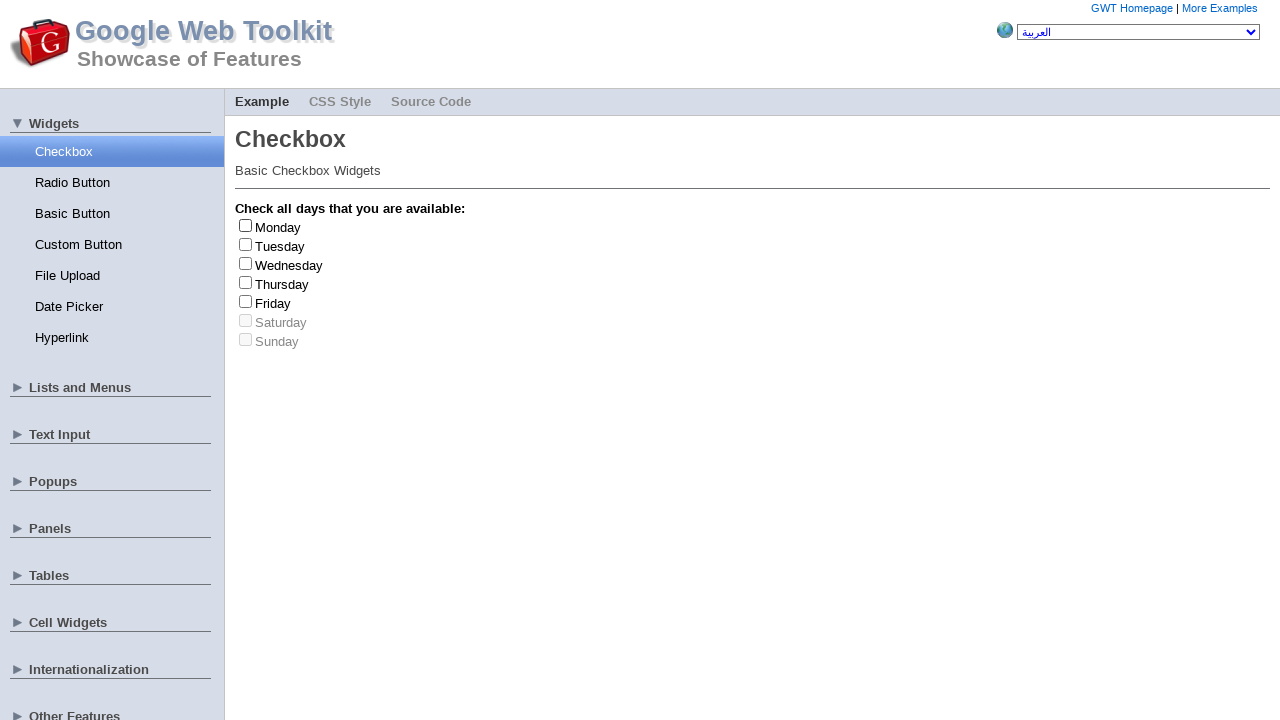

Generated random index 3 for checkbox selection
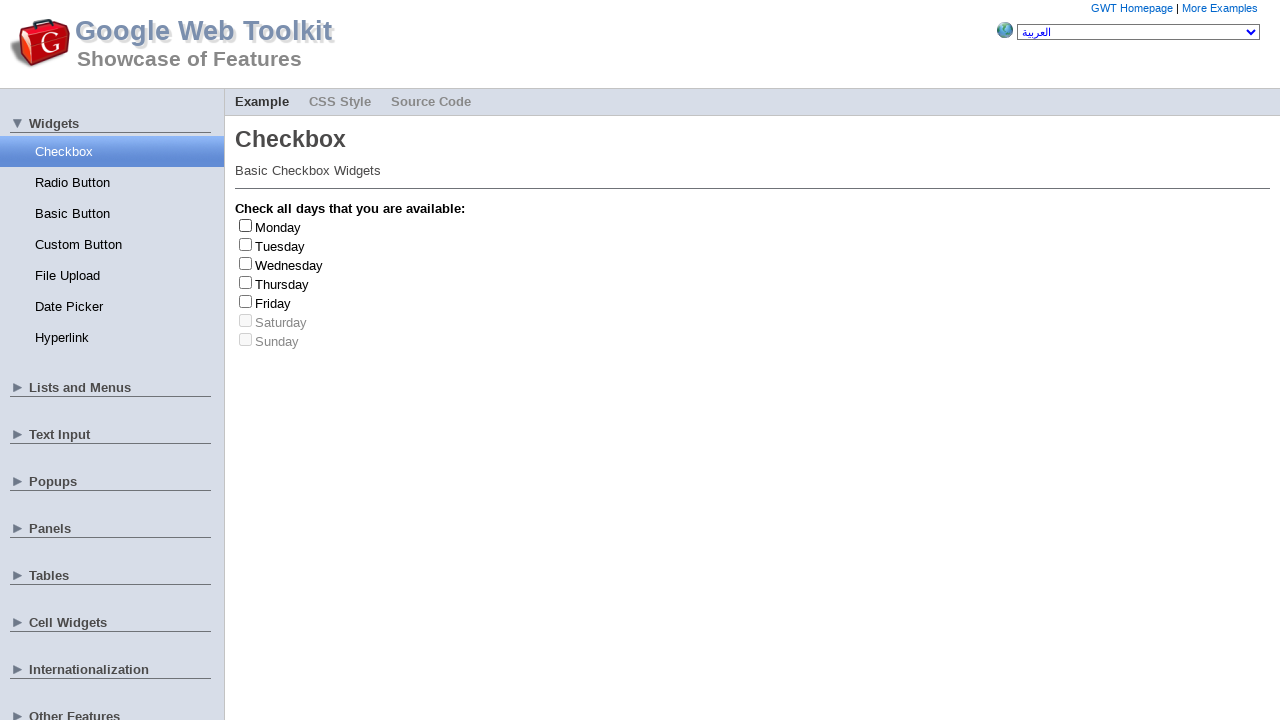

Clicked label at index 3 to check checkbox
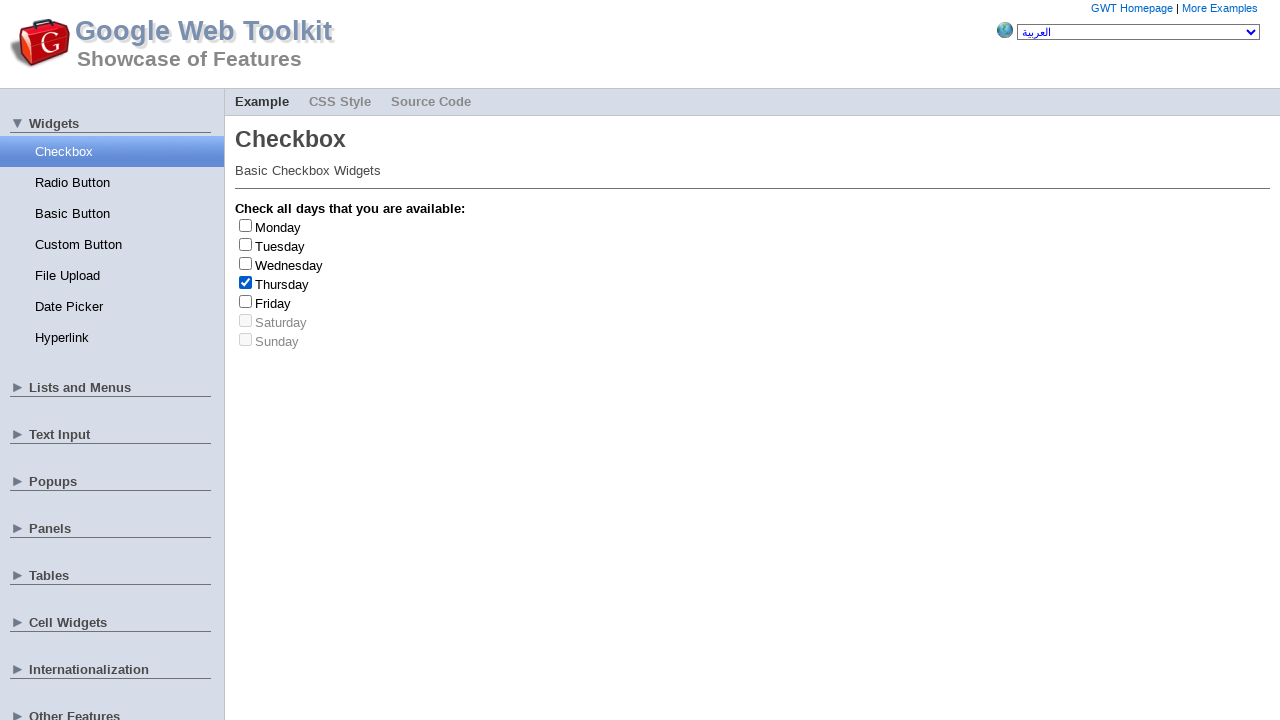

Retrieved label text: Thursday
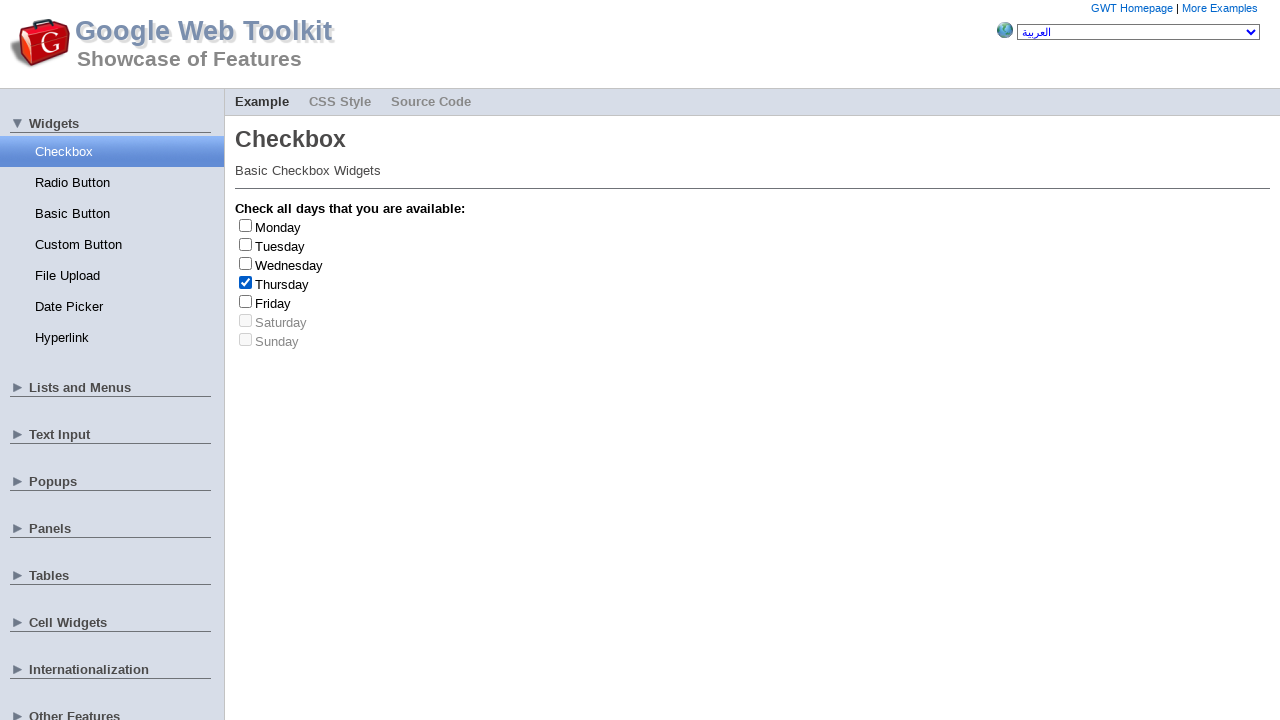

Clicked label at index 3 to uncheck checkbox
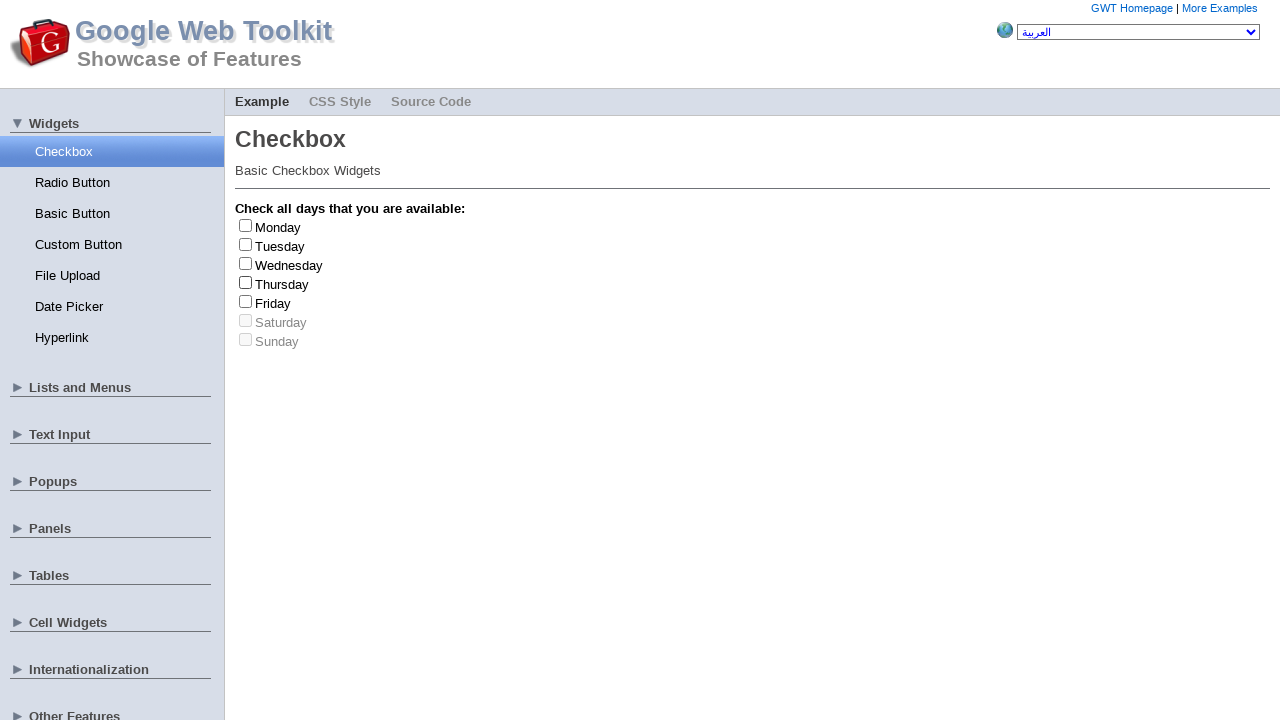

Generated random index 3 for checkbox selection
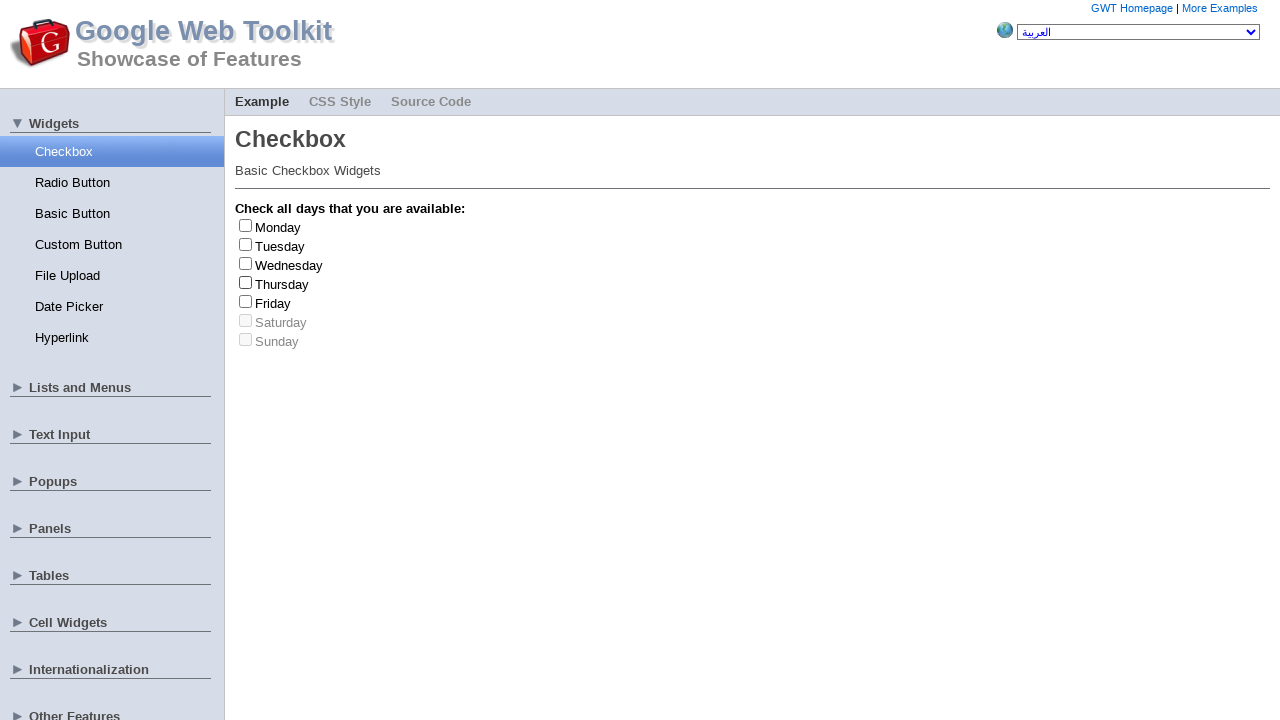

Clicked label at index 3 to check checkbox
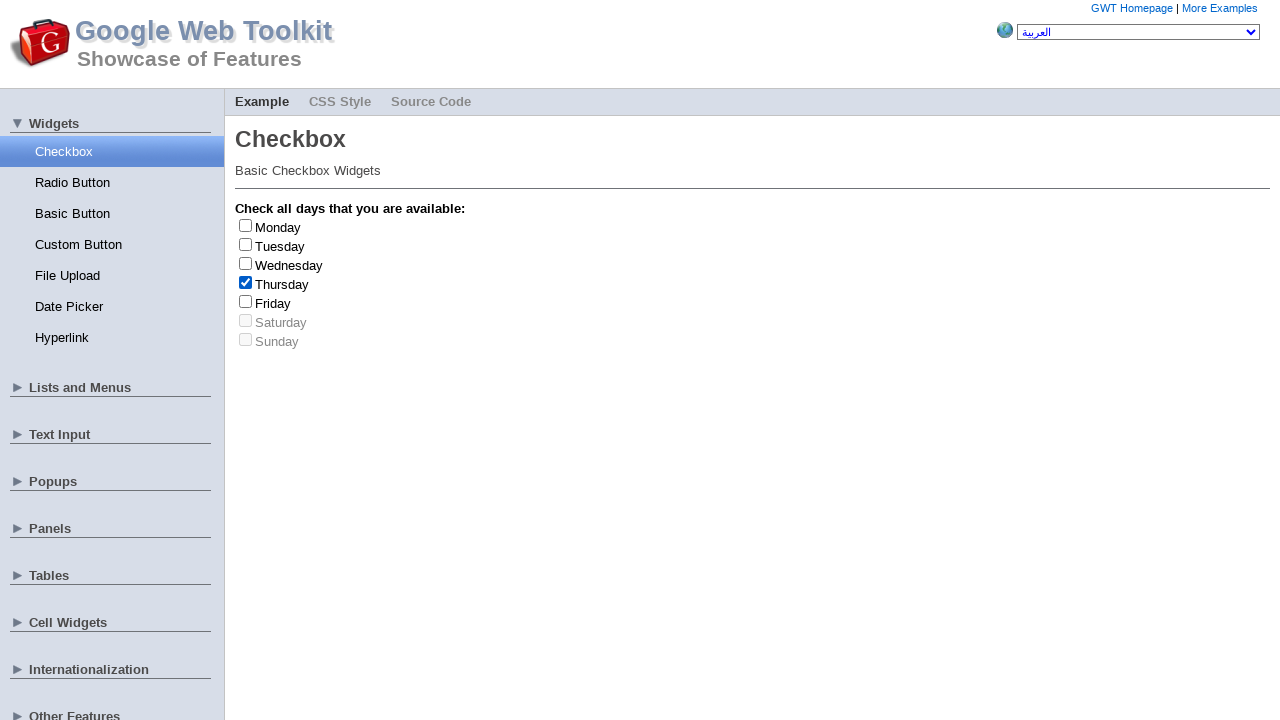

Retrieved label text: Thursday
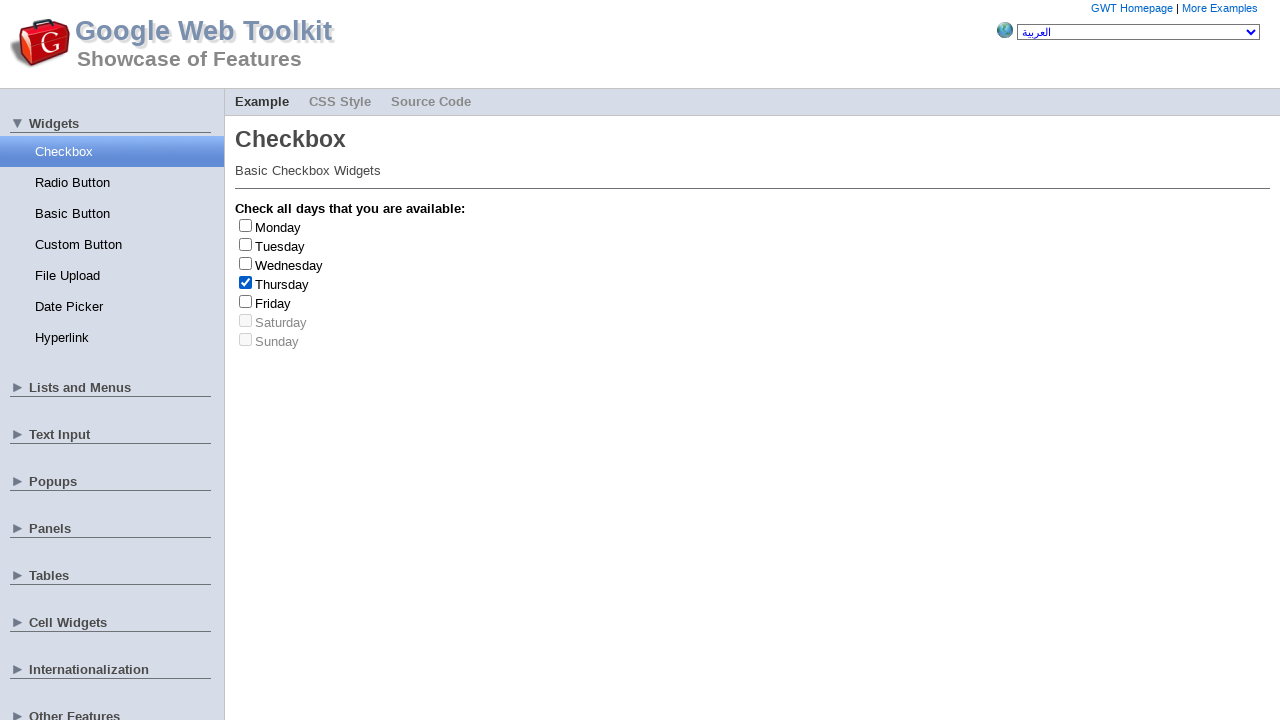

Clicked label at index 3 to uncheck checkbox
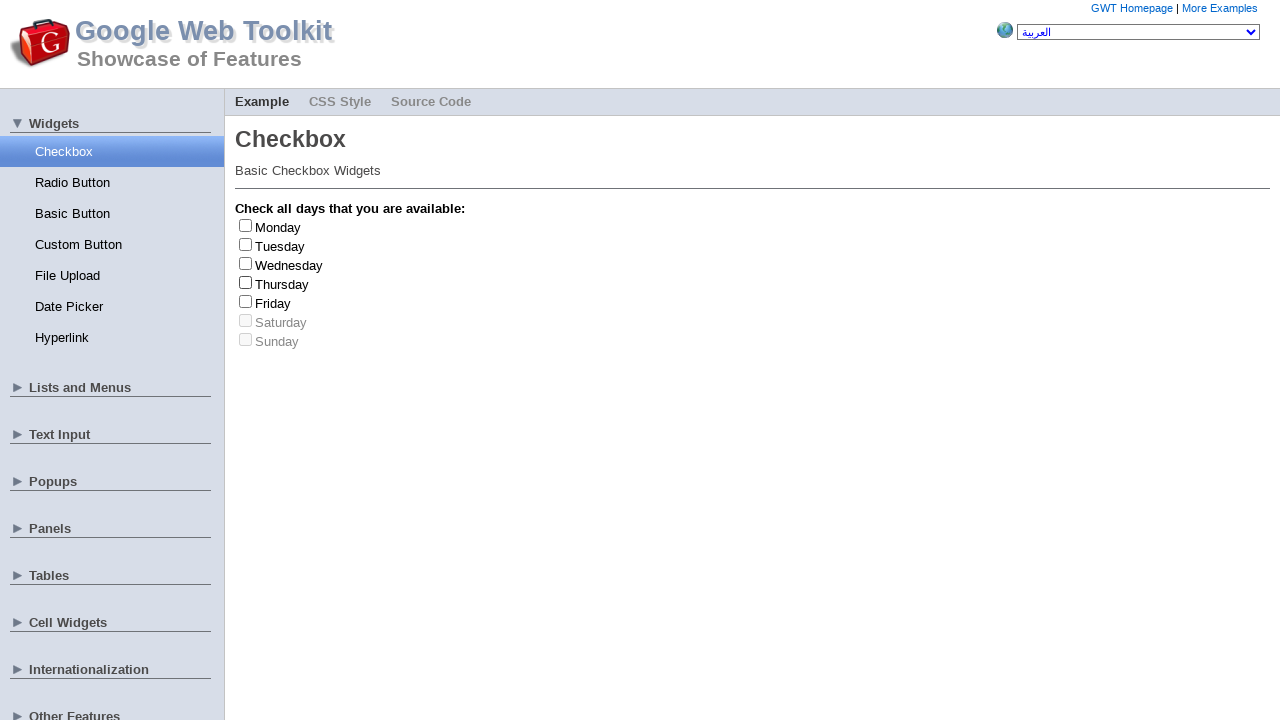

Generated random index 6 for checkbox selection
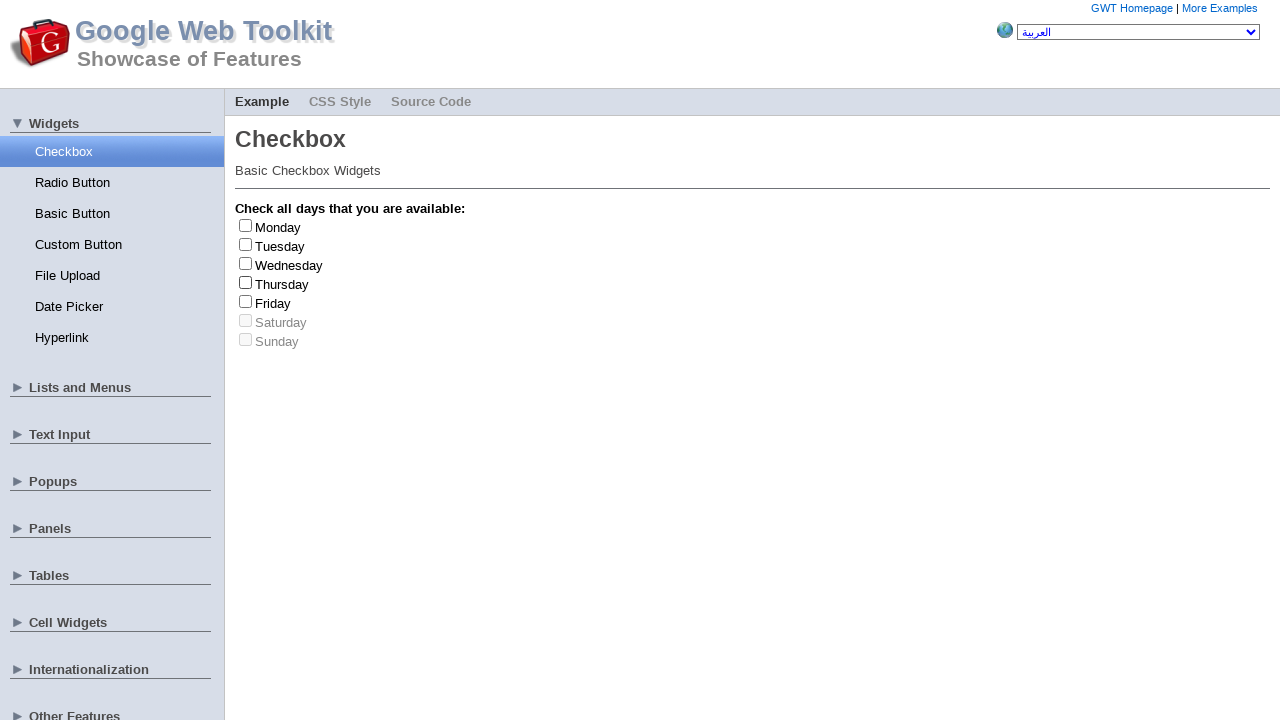

Generated random index 2 for checkbox selection
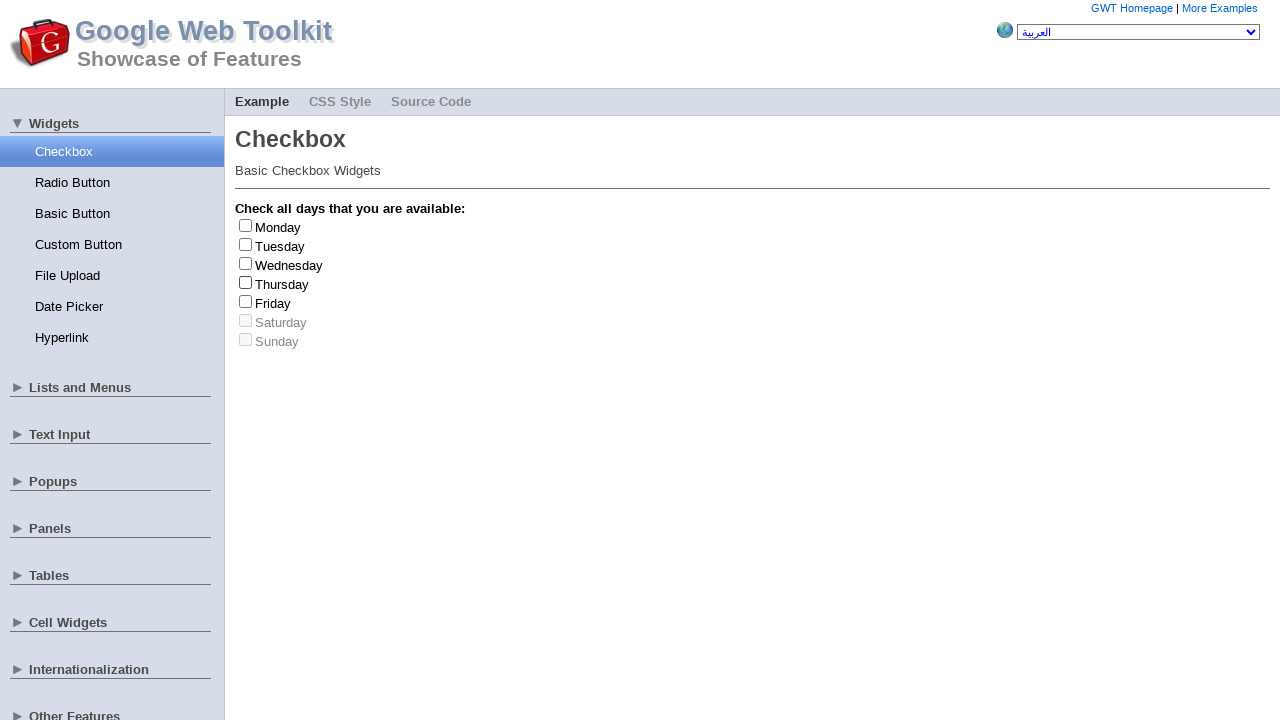

Clicked label at index 2 to check checkbox
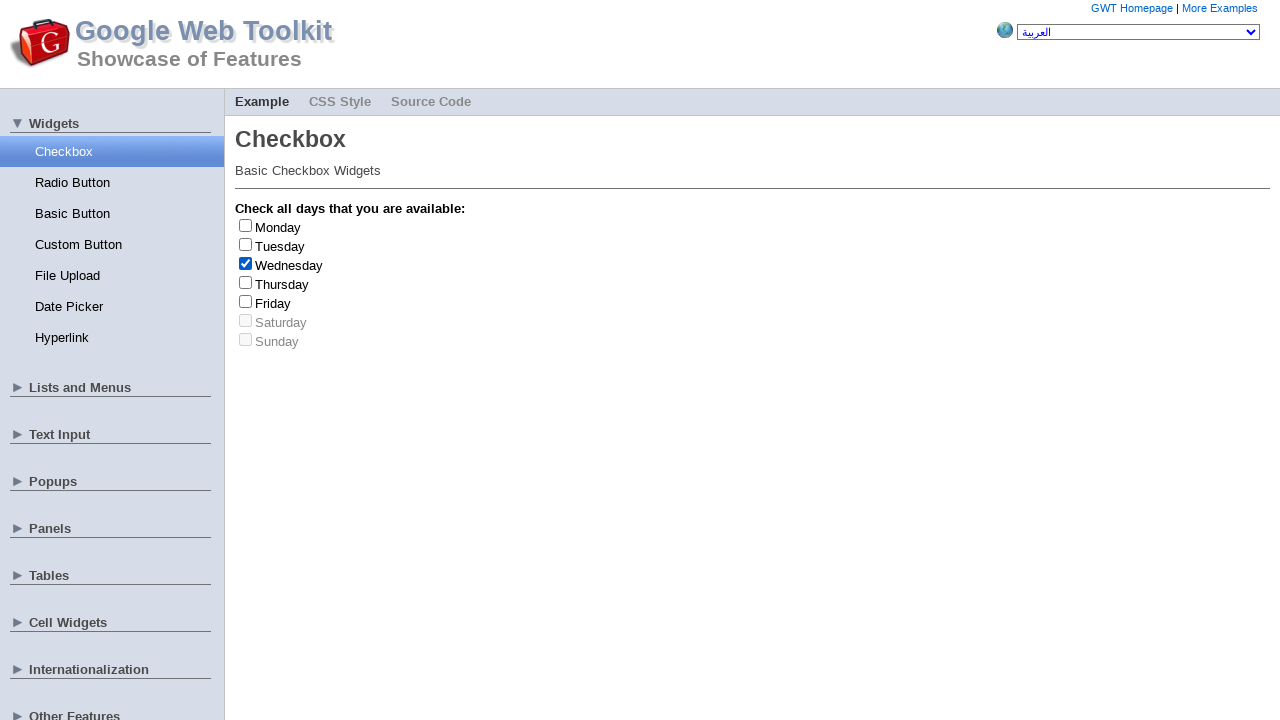

Retrieved label text: Wednesday
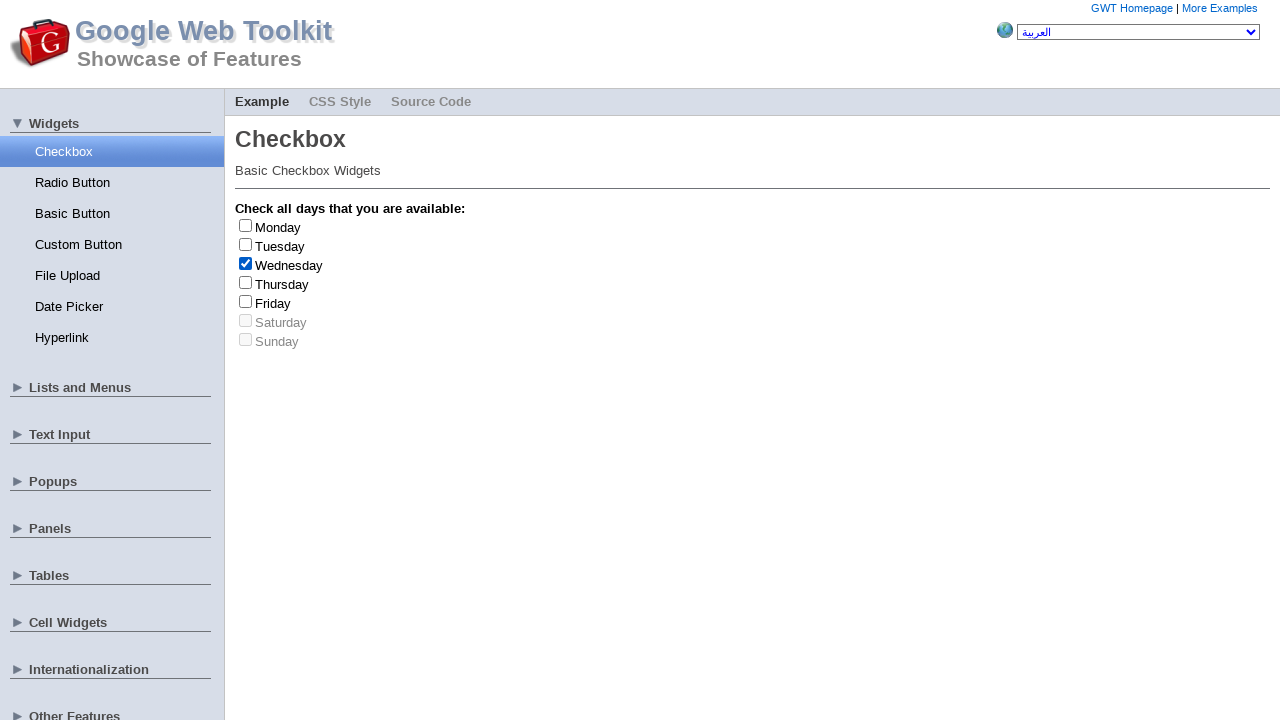

Clicked label at index 2 to uncheck checkbox
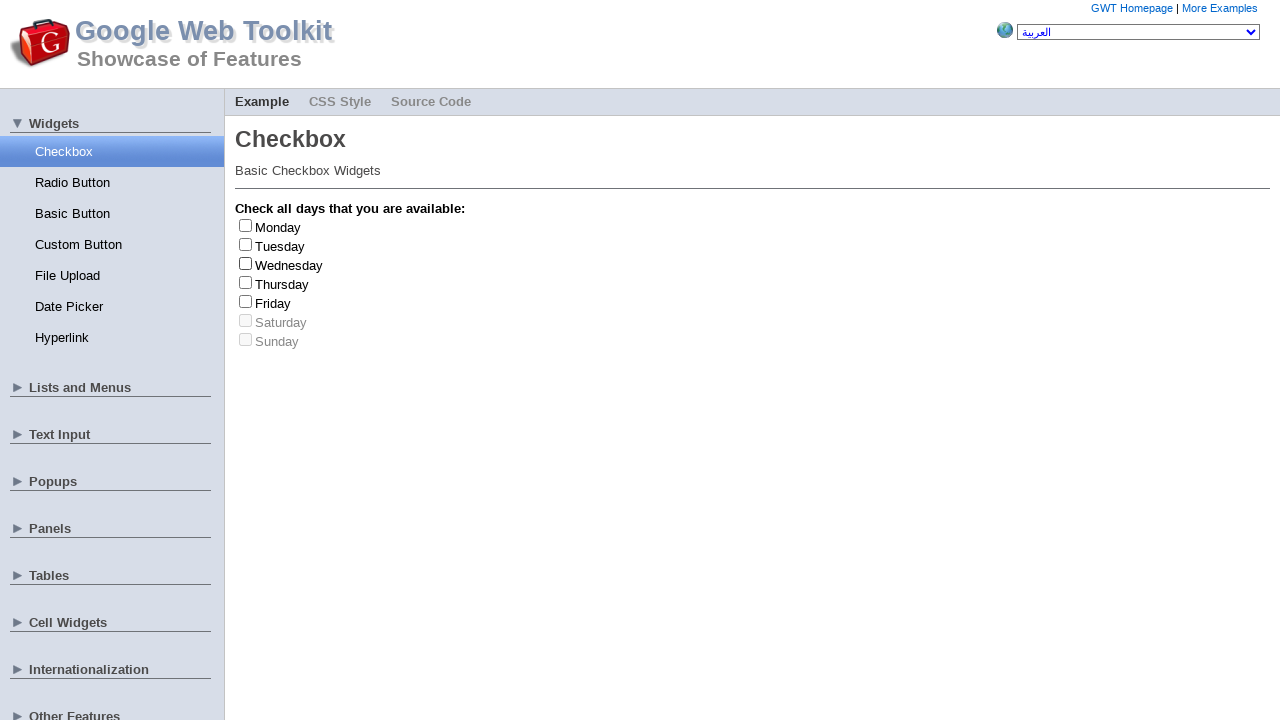

Generated random index 5 for checkbox selection
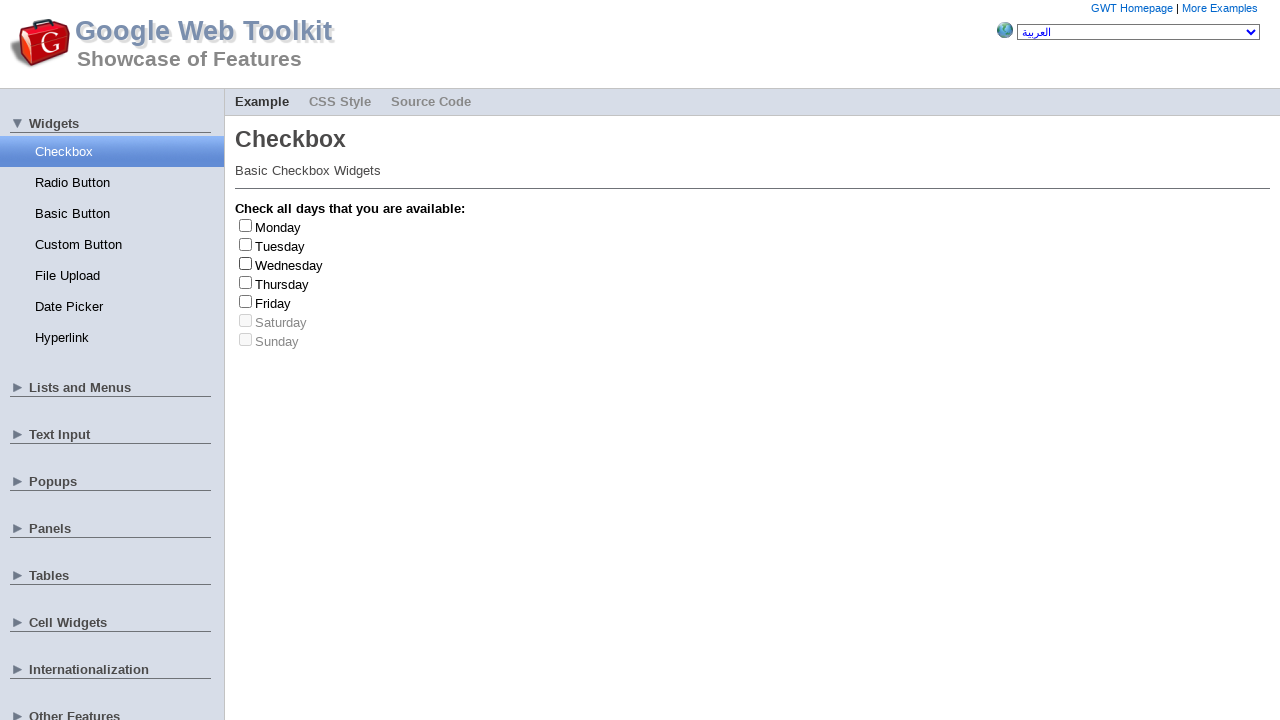

Generated random index 2 for checkbox selection
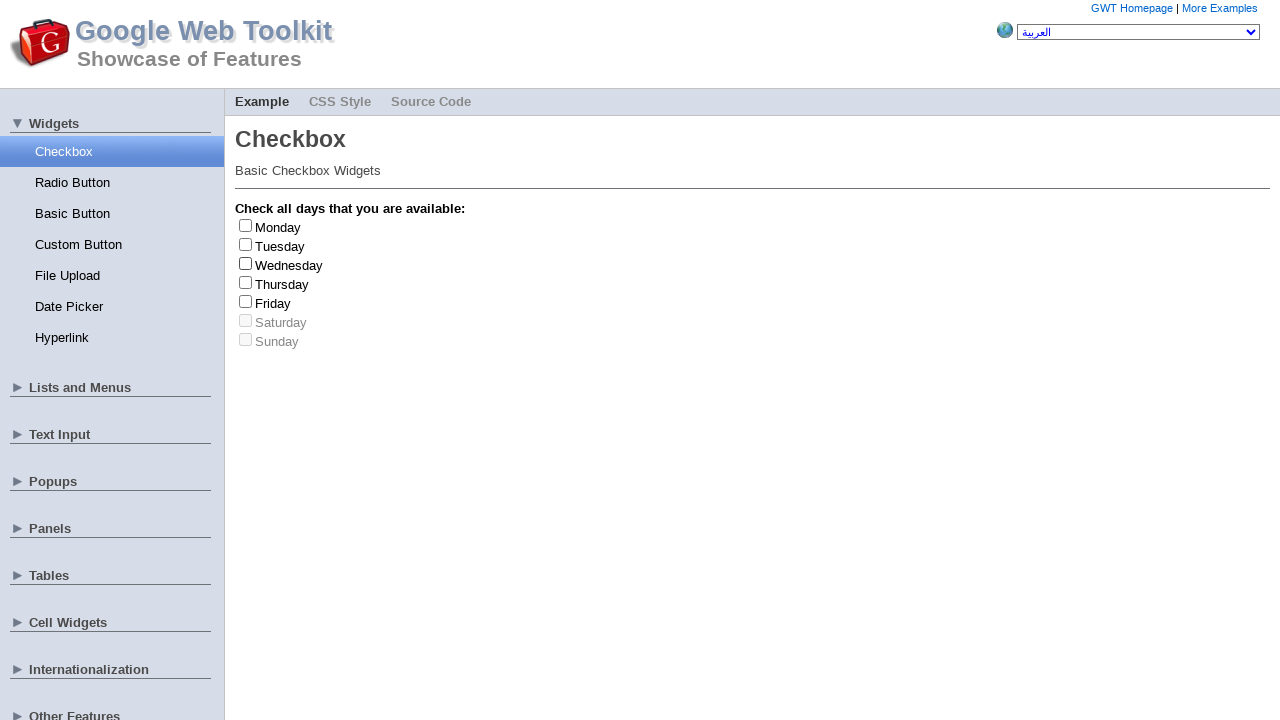

Clicked label at index 2 to check checkbox
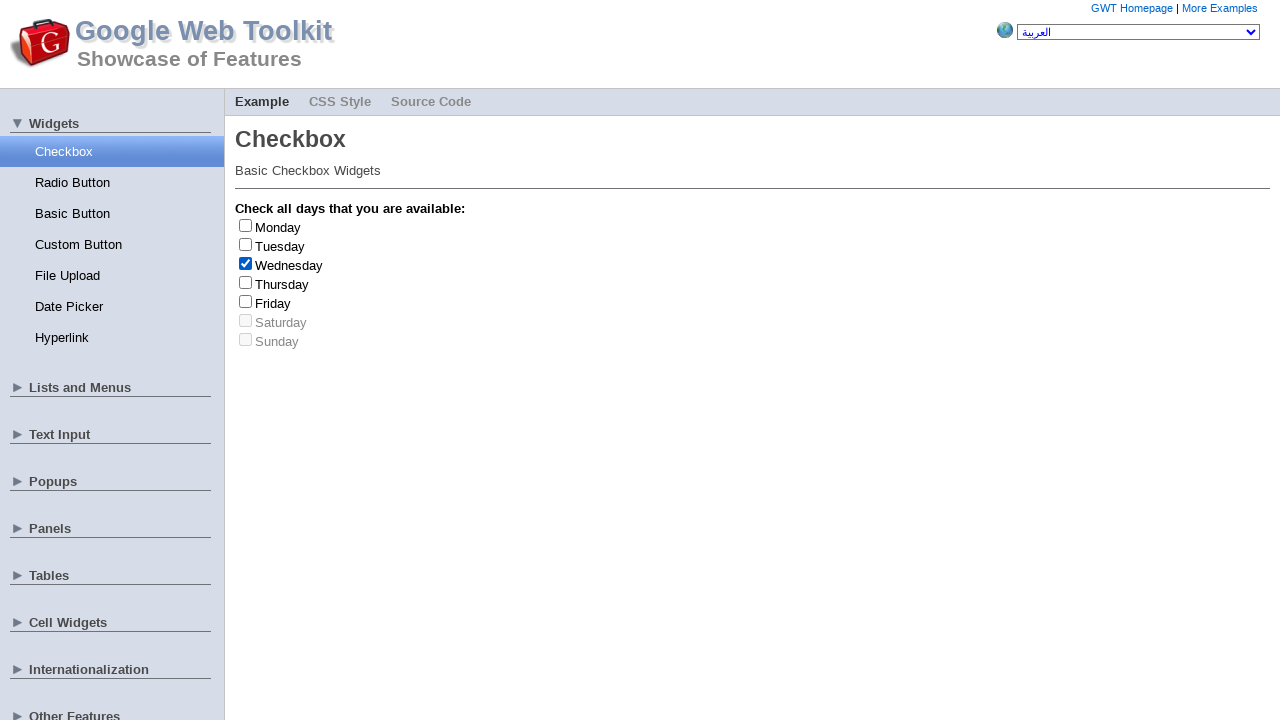

Retrieved label text: Wednesday
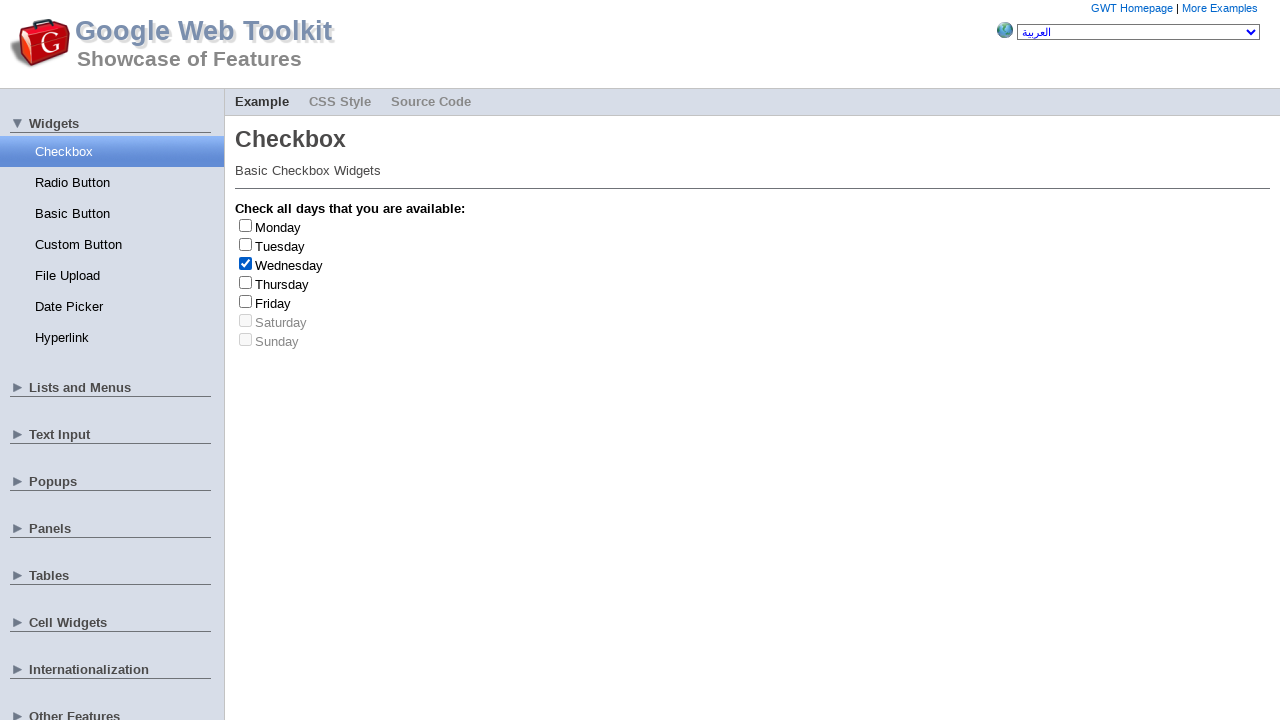

Clicked label at index 2 to uncheck checkbox
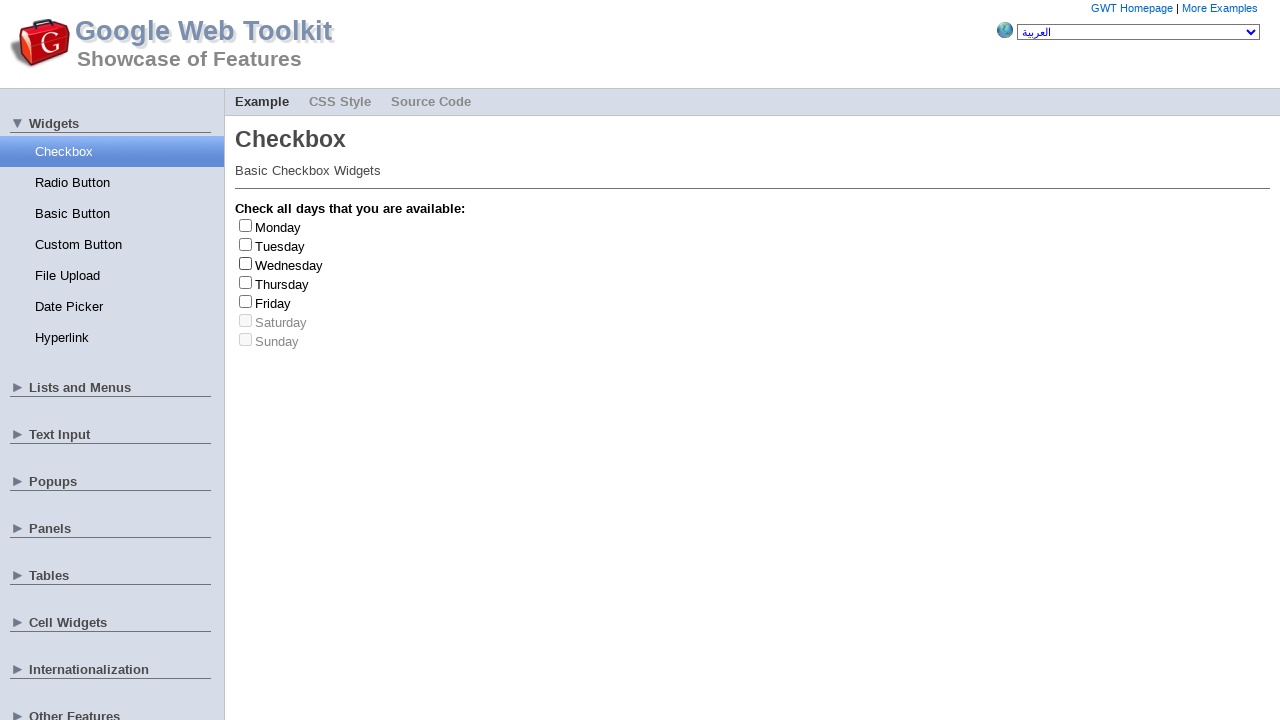

Generated random index 2 for checkbox selection
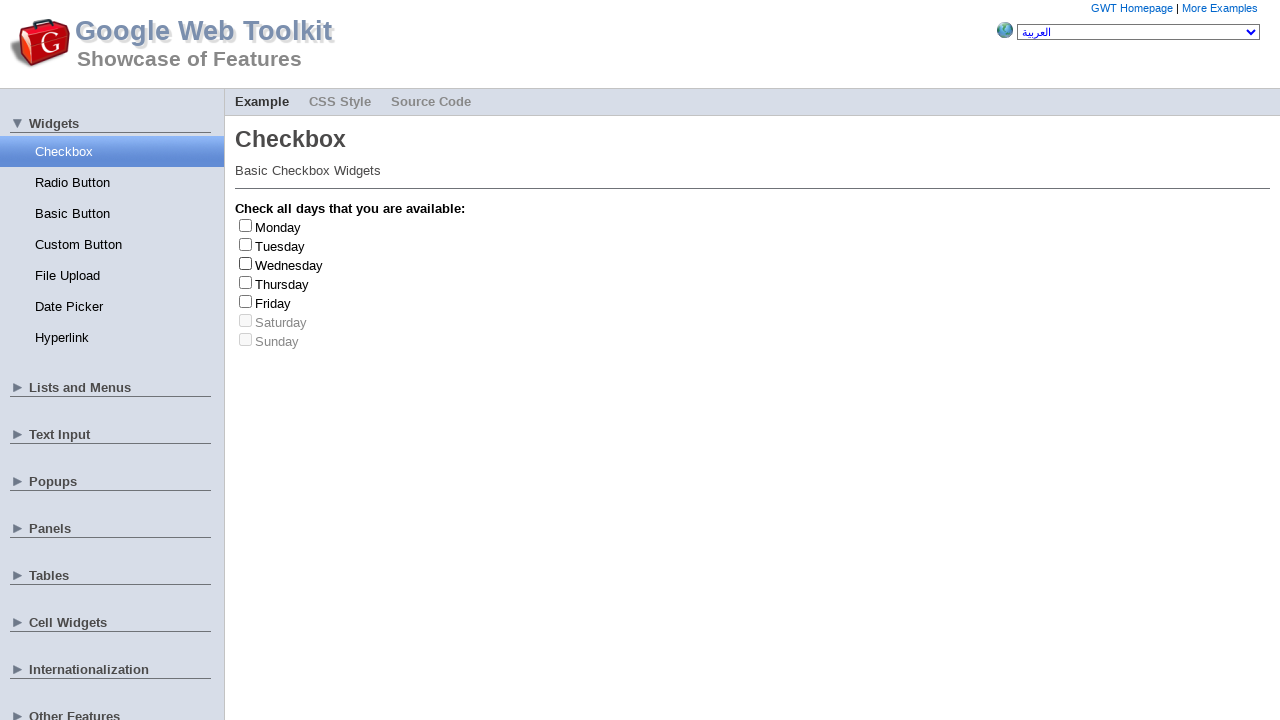

Clicked label at index 2 to check checkbox
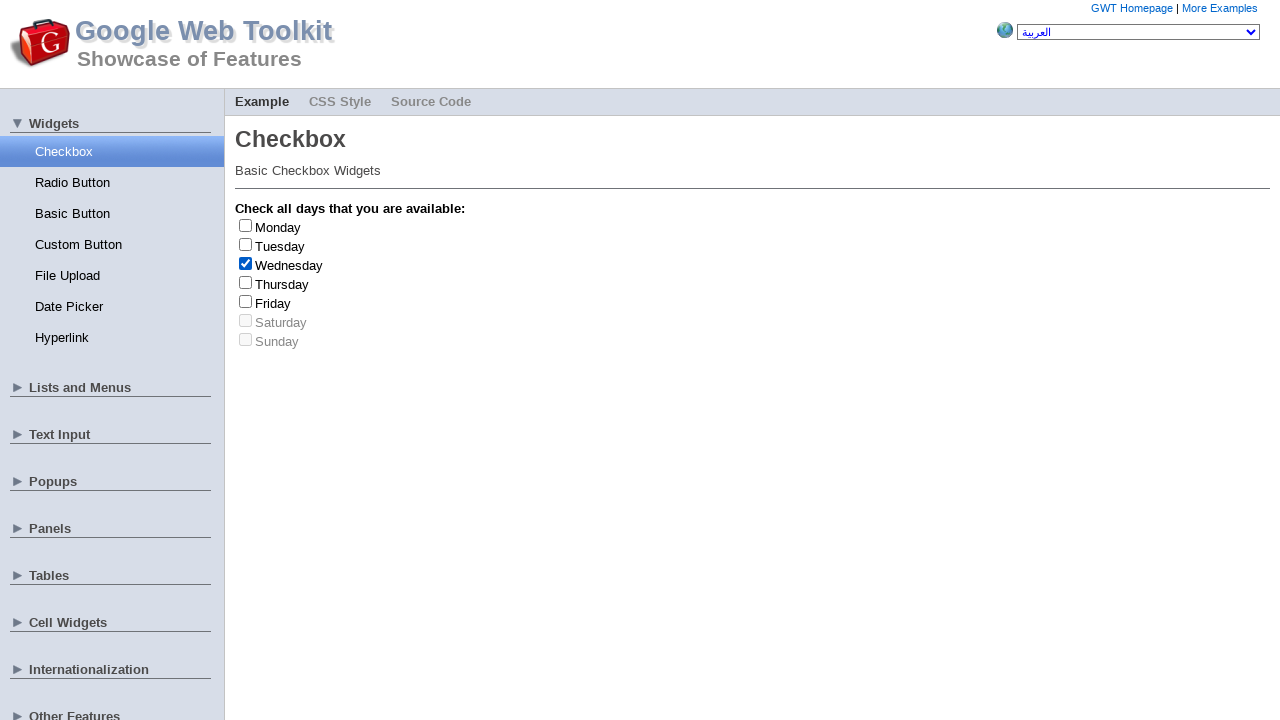

Retrieved label text: Wednesday
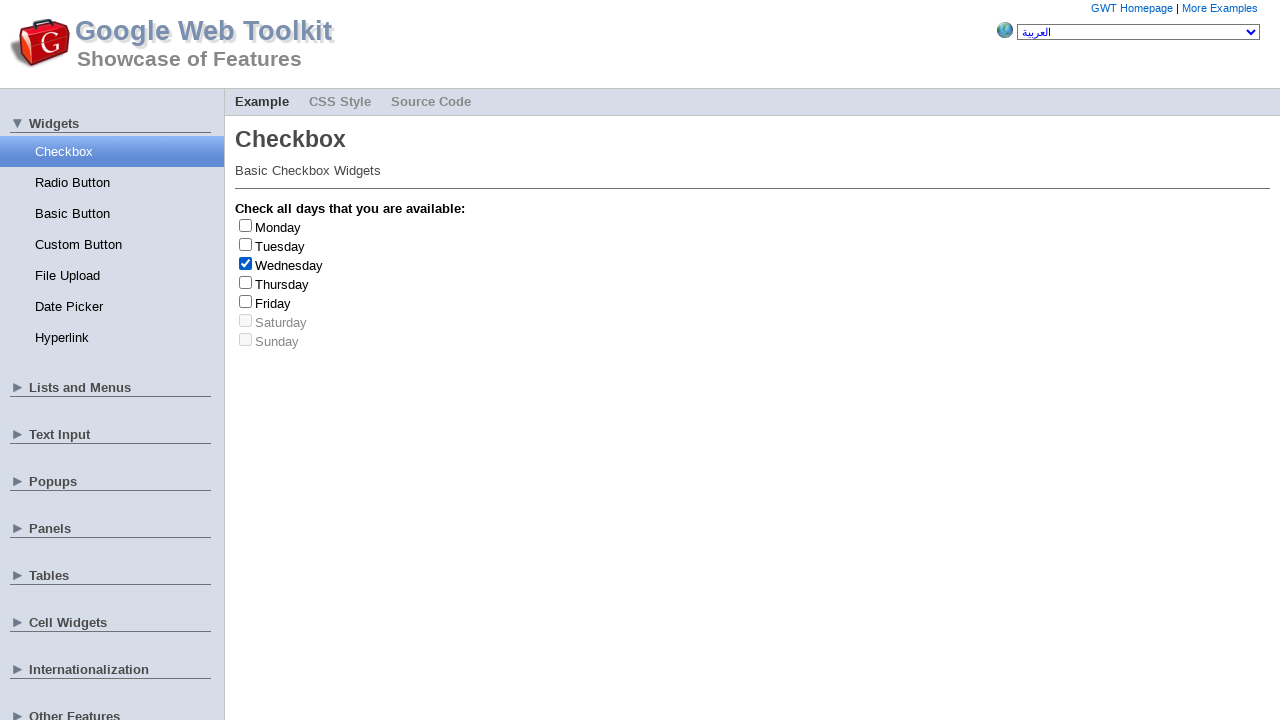

Clicked label at index 2 to uncheck checkbox
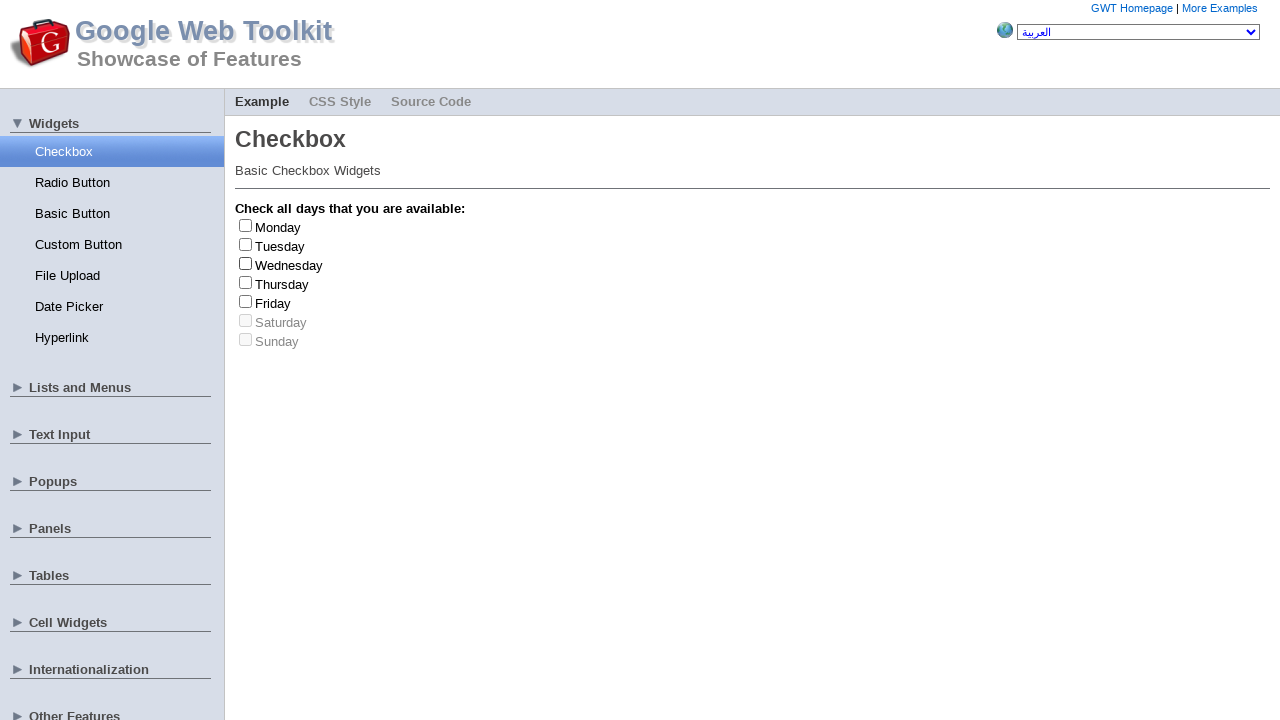

Generated random index 6 for checkbox selection
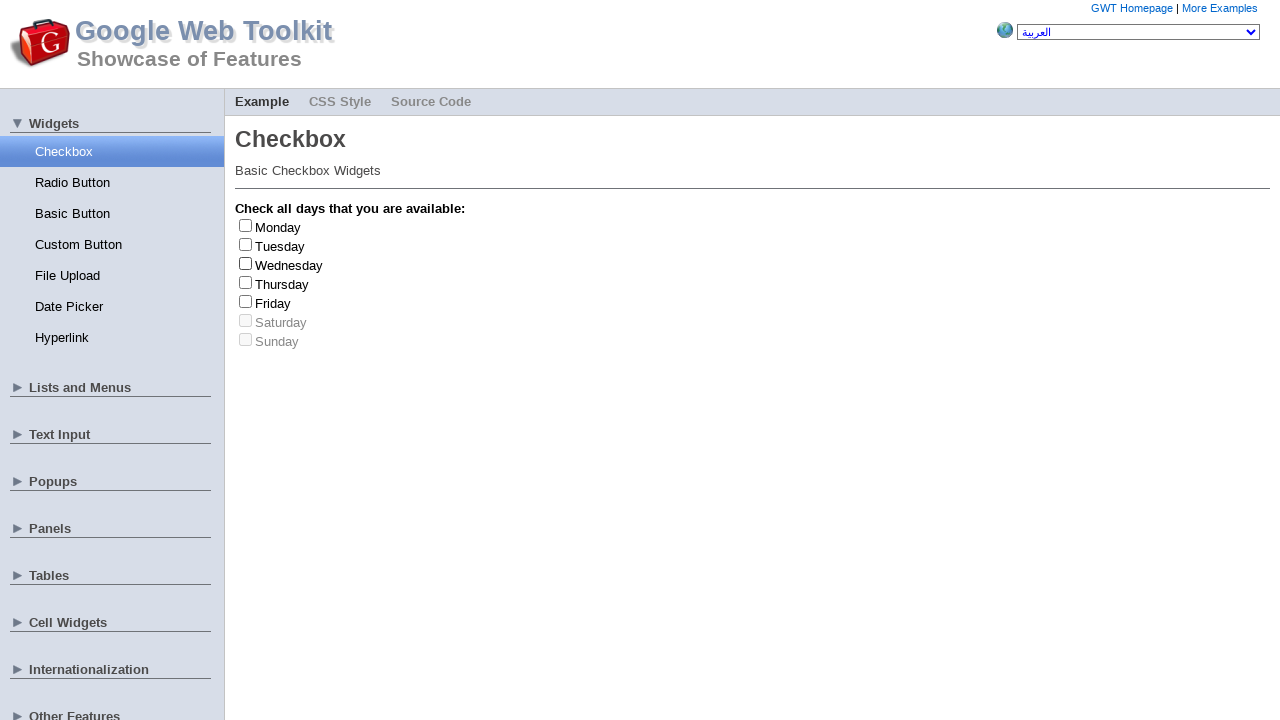

Generated random index 0 for checkbox selection
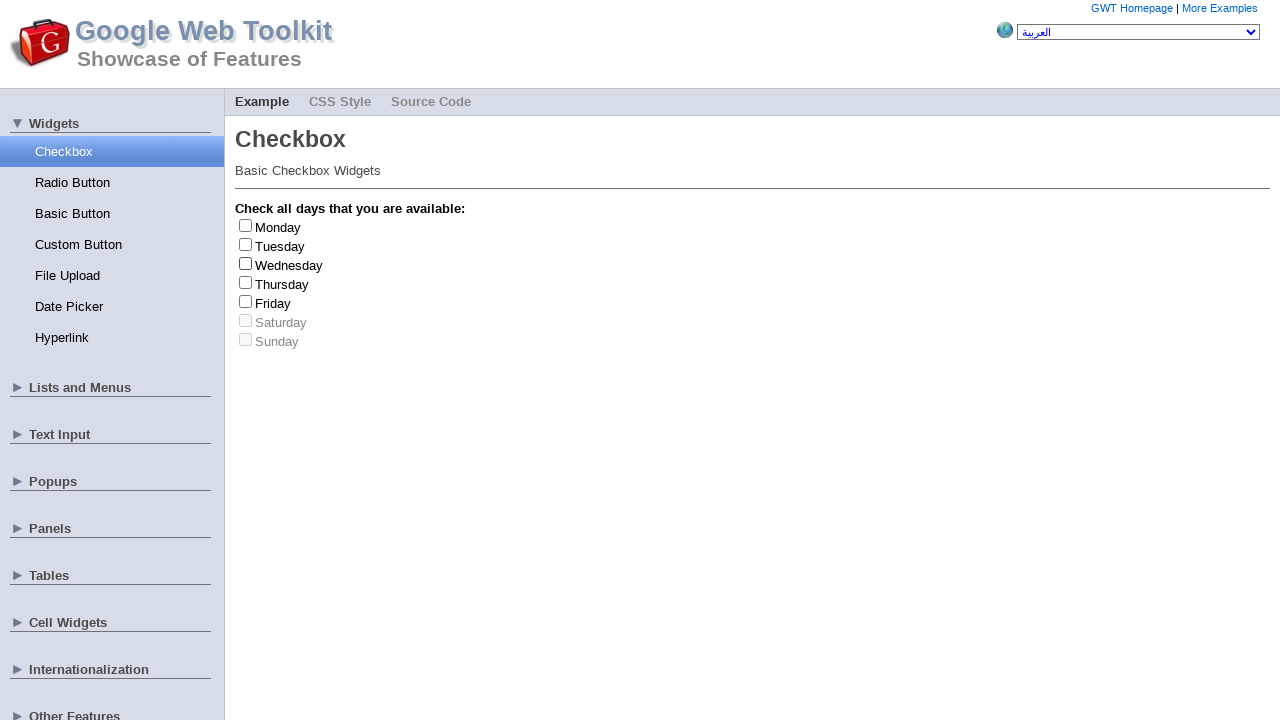

Clicked label at index 0 to check checkbox
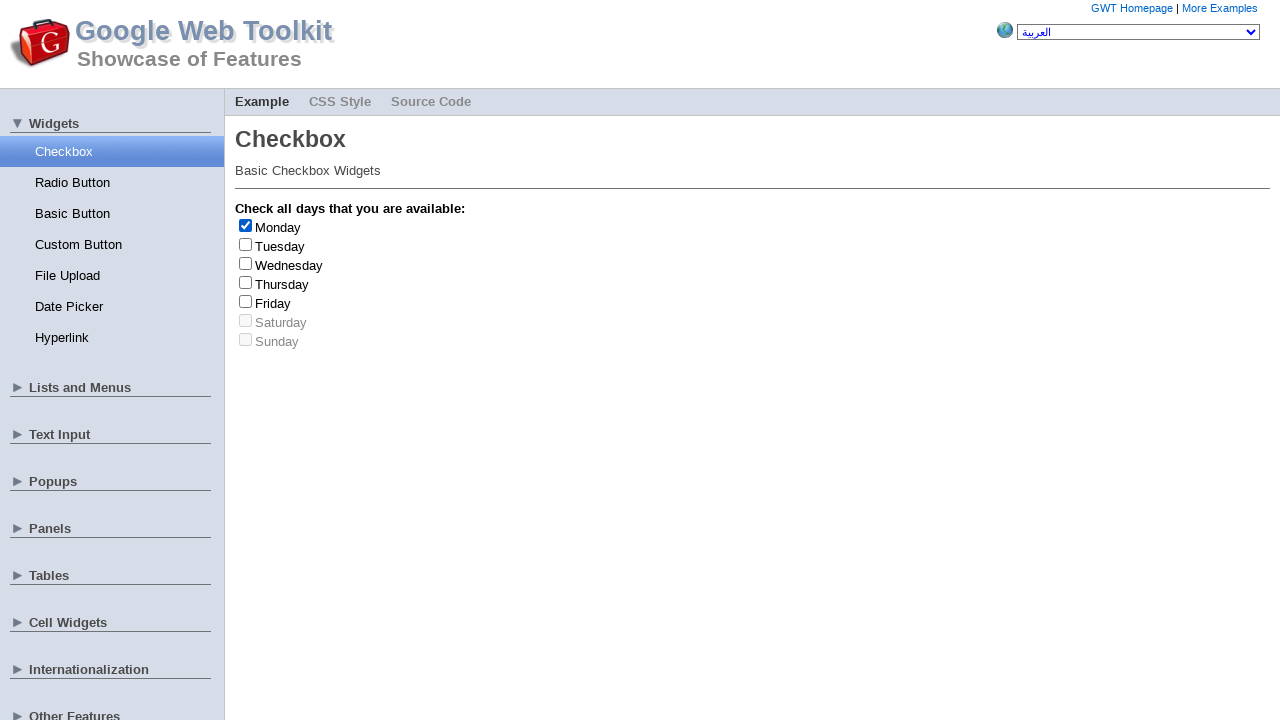

Retrieved label text: Monday
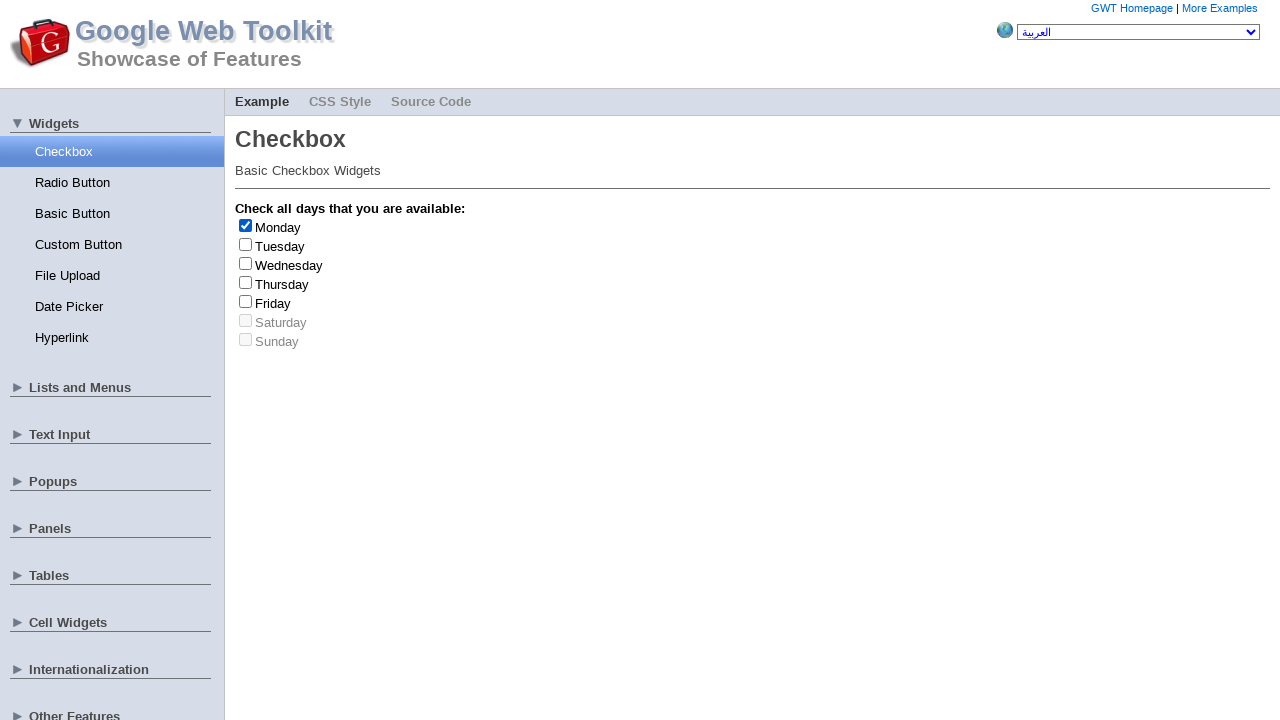

Clicked label at index 0 to uncheck checkbox
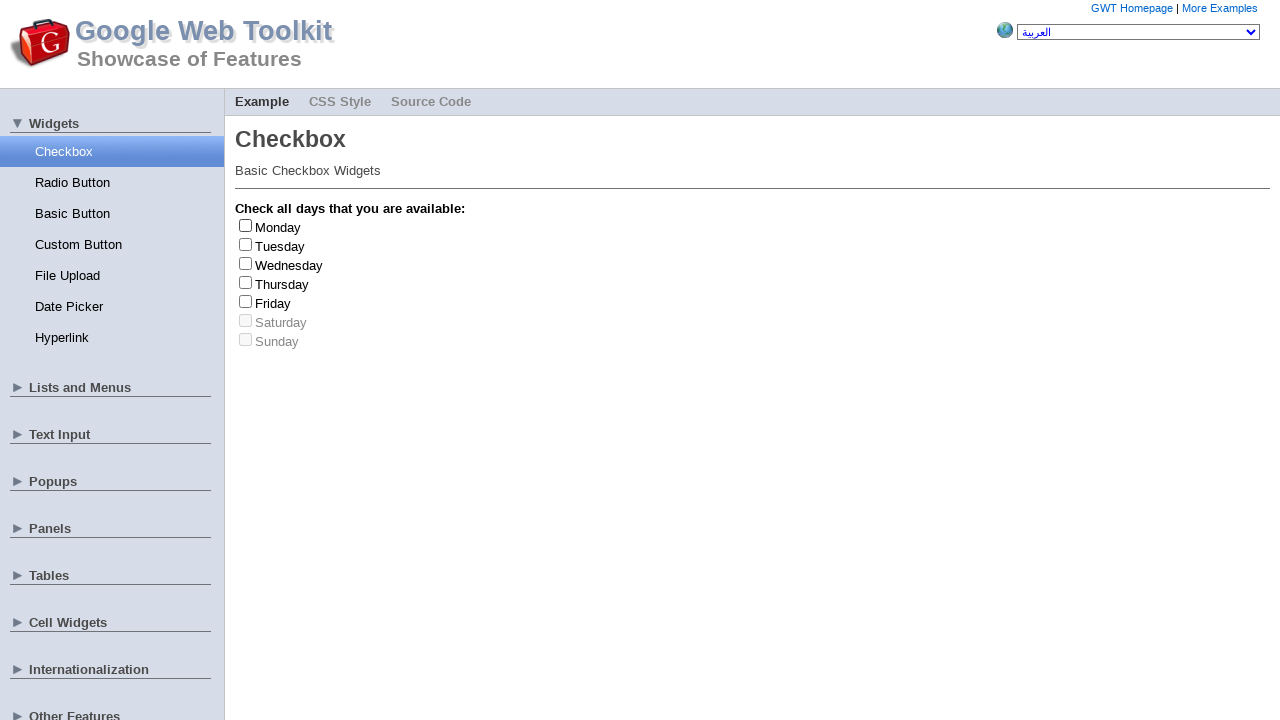

Generated random index 6 for checkbox selection
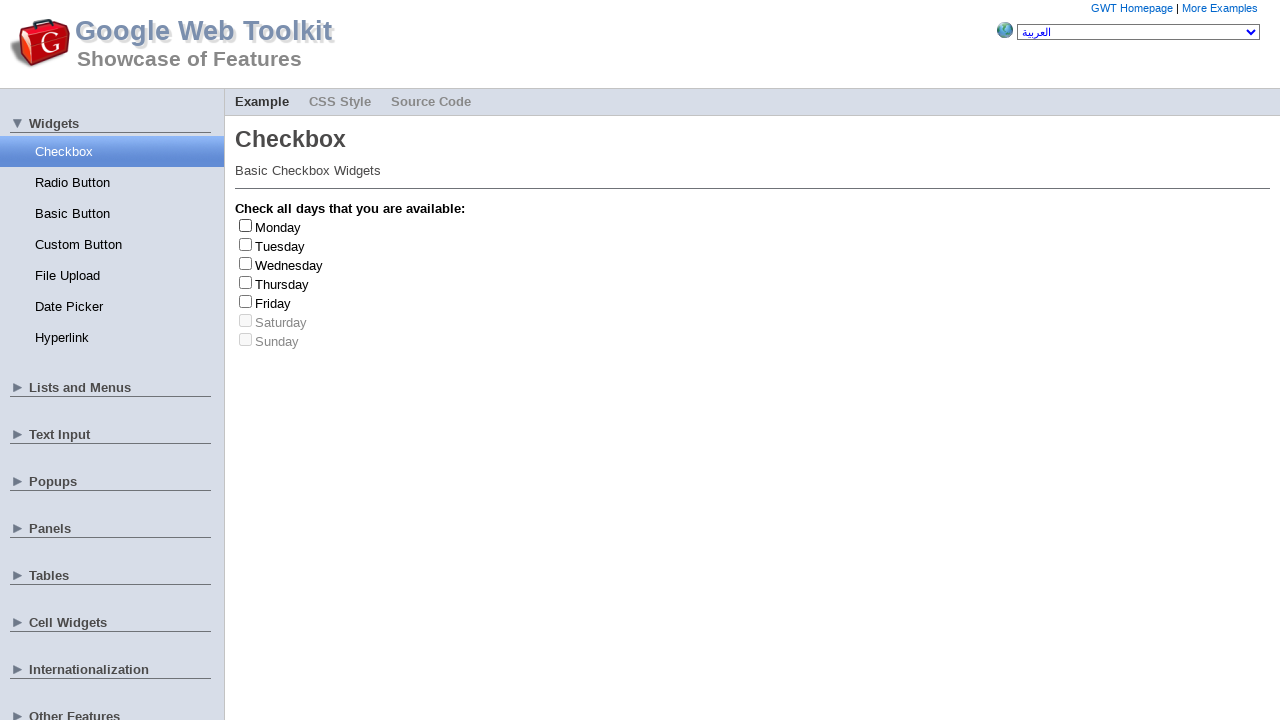

Generated random index 1 for checkbox selection
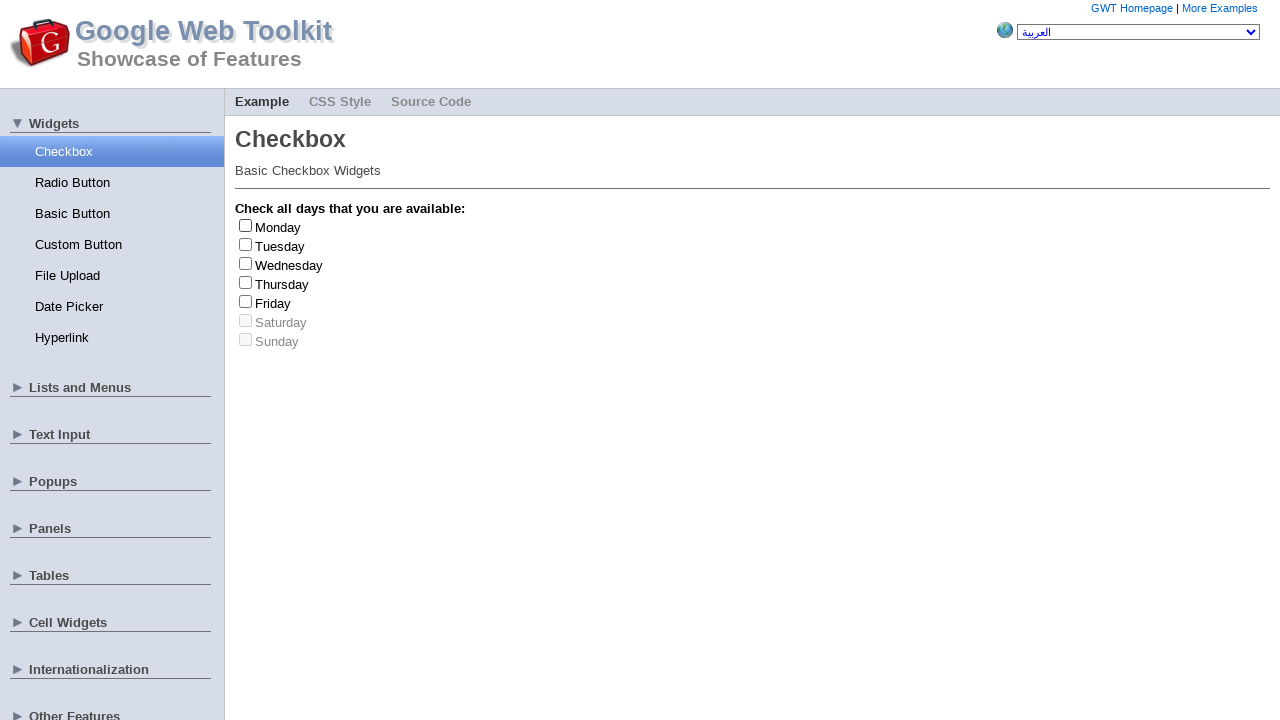

Clicked label at index 1 to check checkbox
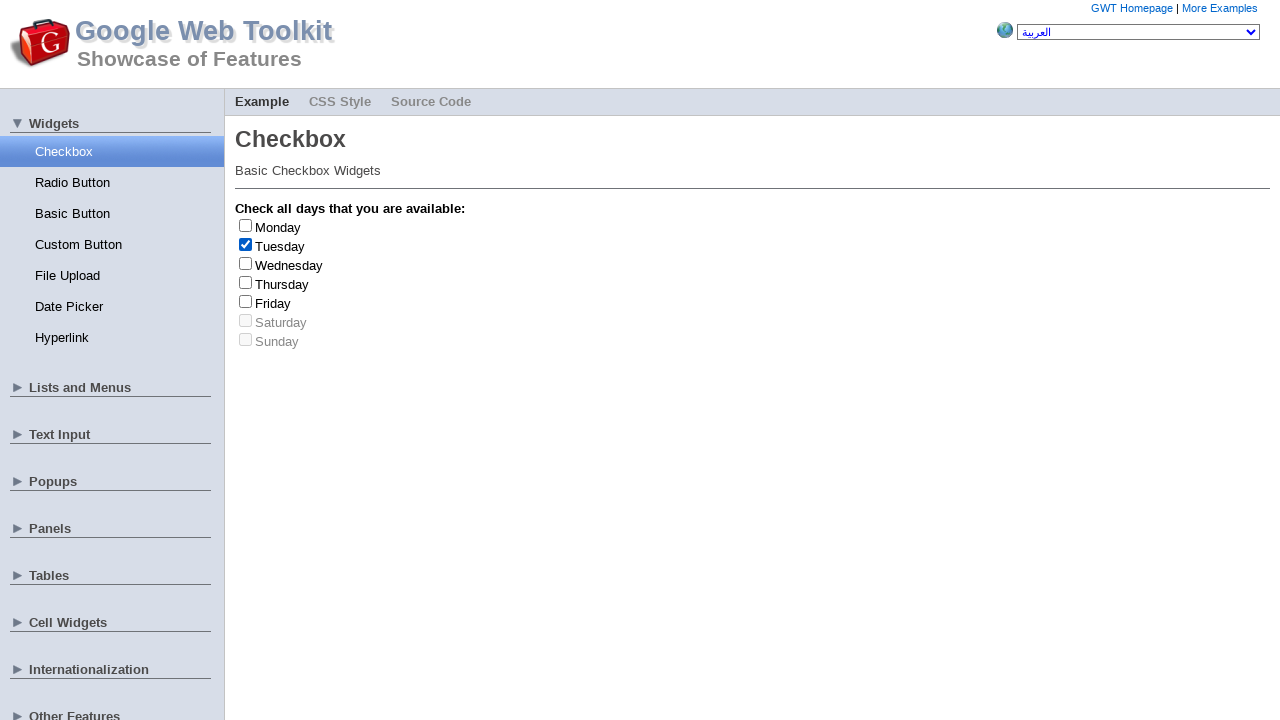

Retrieved label text: Tuesday
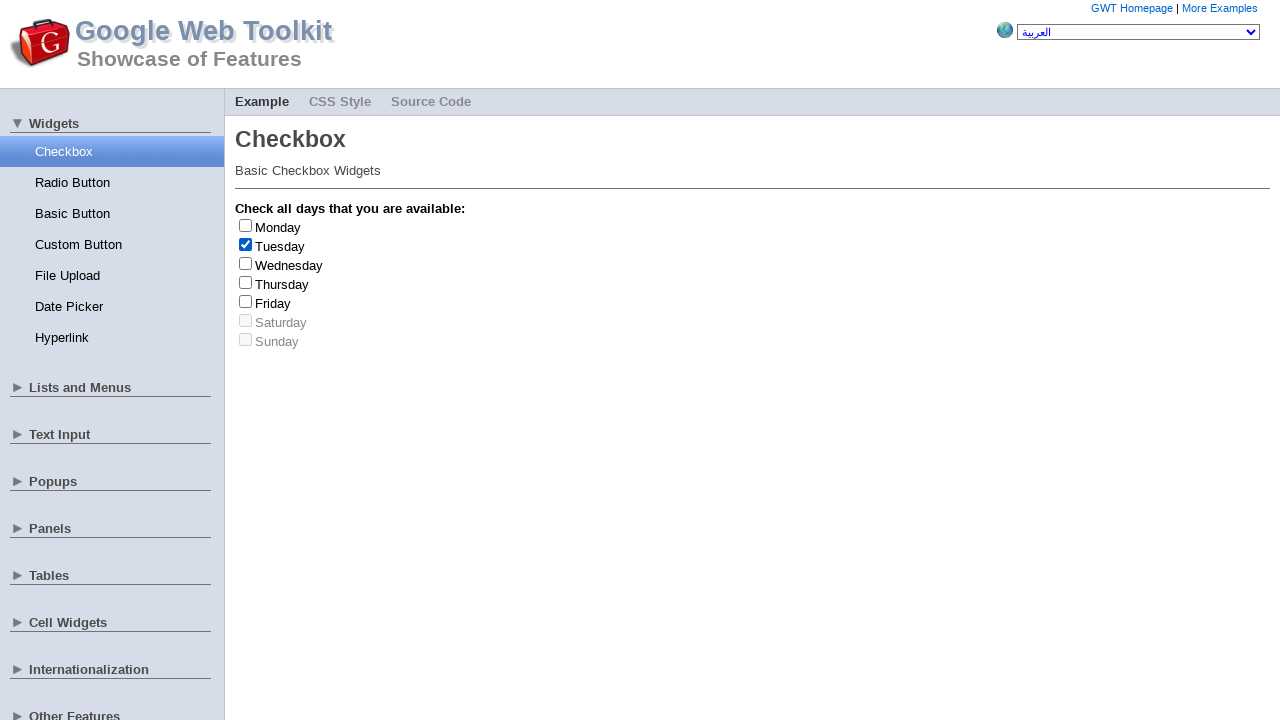

Clicked label at index 1 to uncheck checkbox
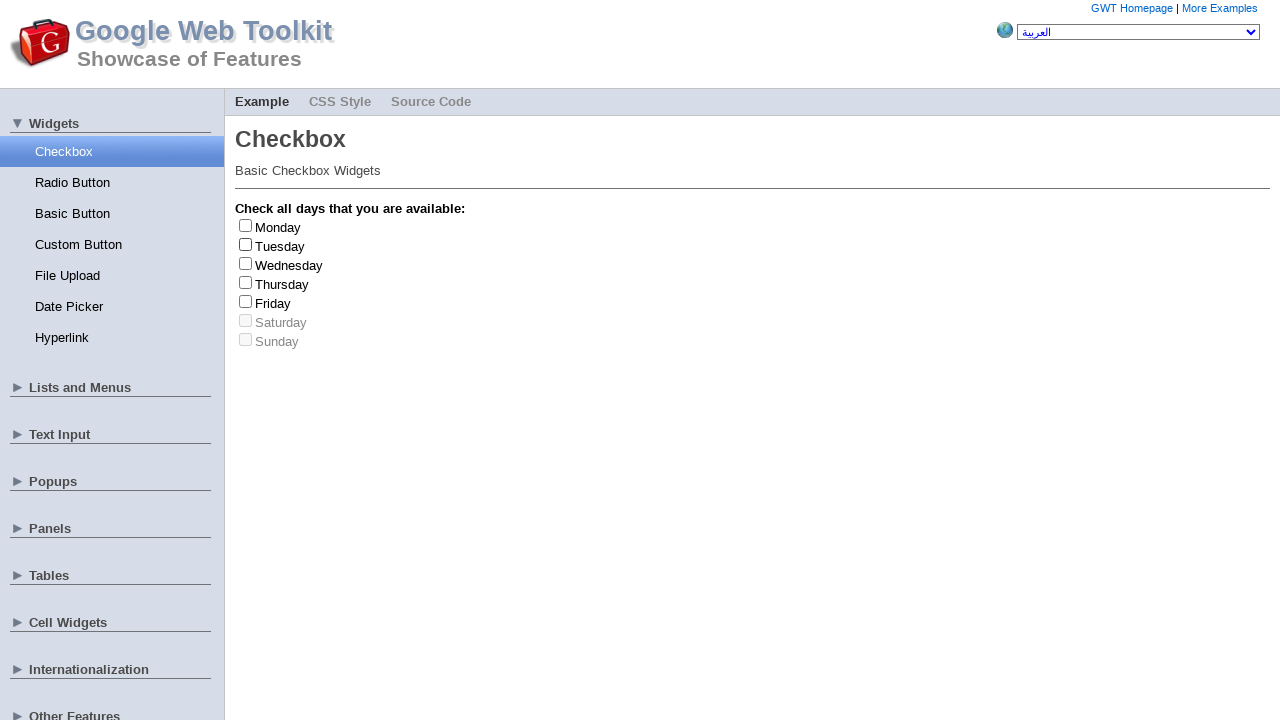

Generated random index 0 for checkbox selection
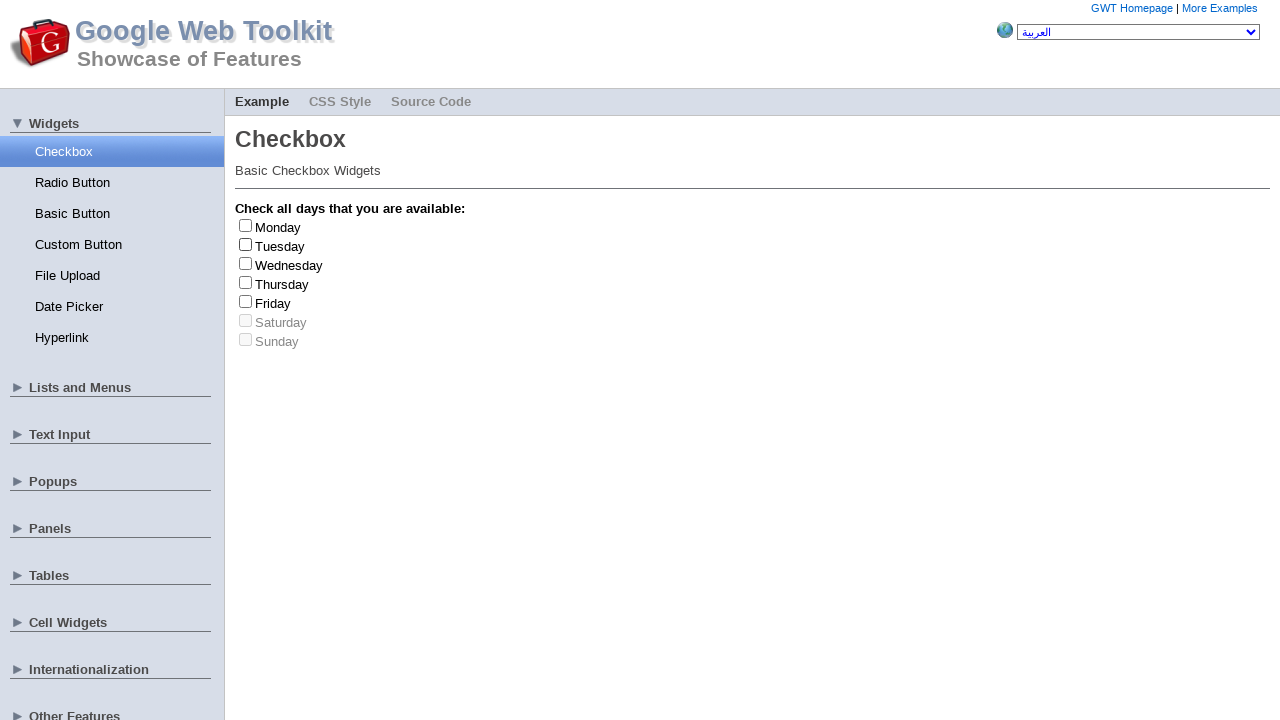

Clicked label at index 0 to check checkbox
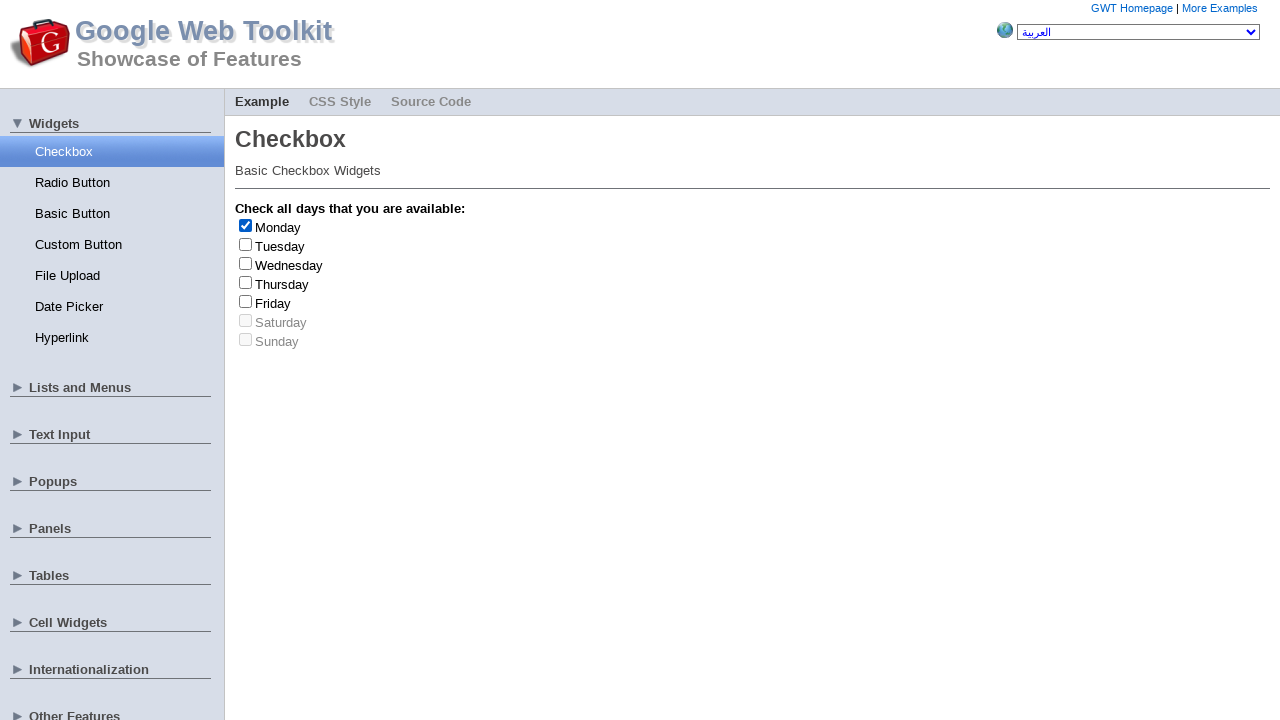

Retrieved label text: Monday
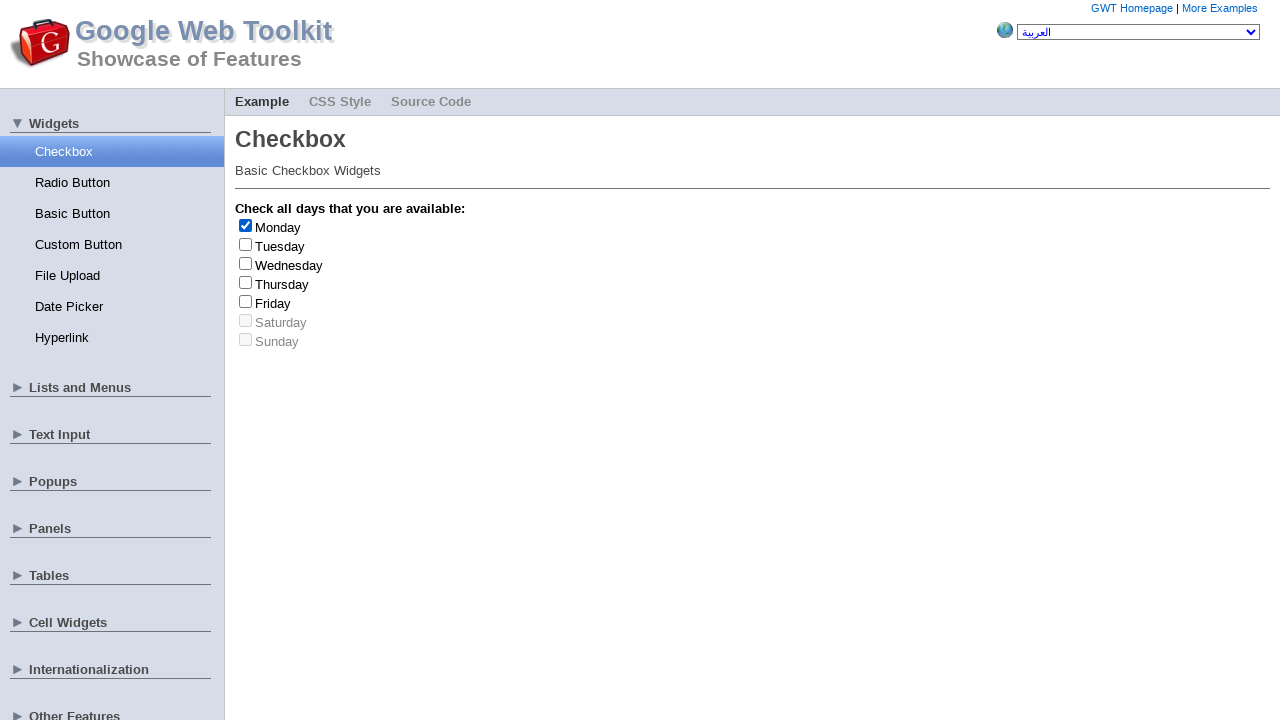

Clicked label at index 0 to uncheck checkbox
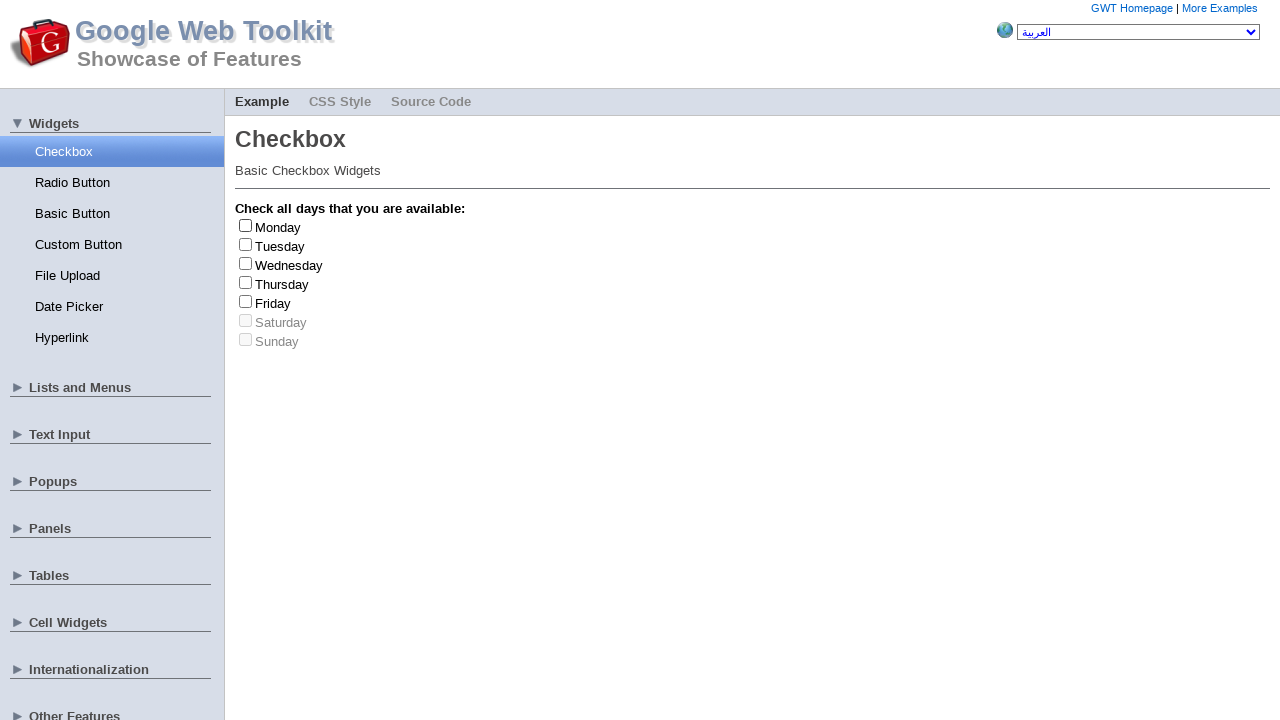

Generated random index 6 for checkbox selection
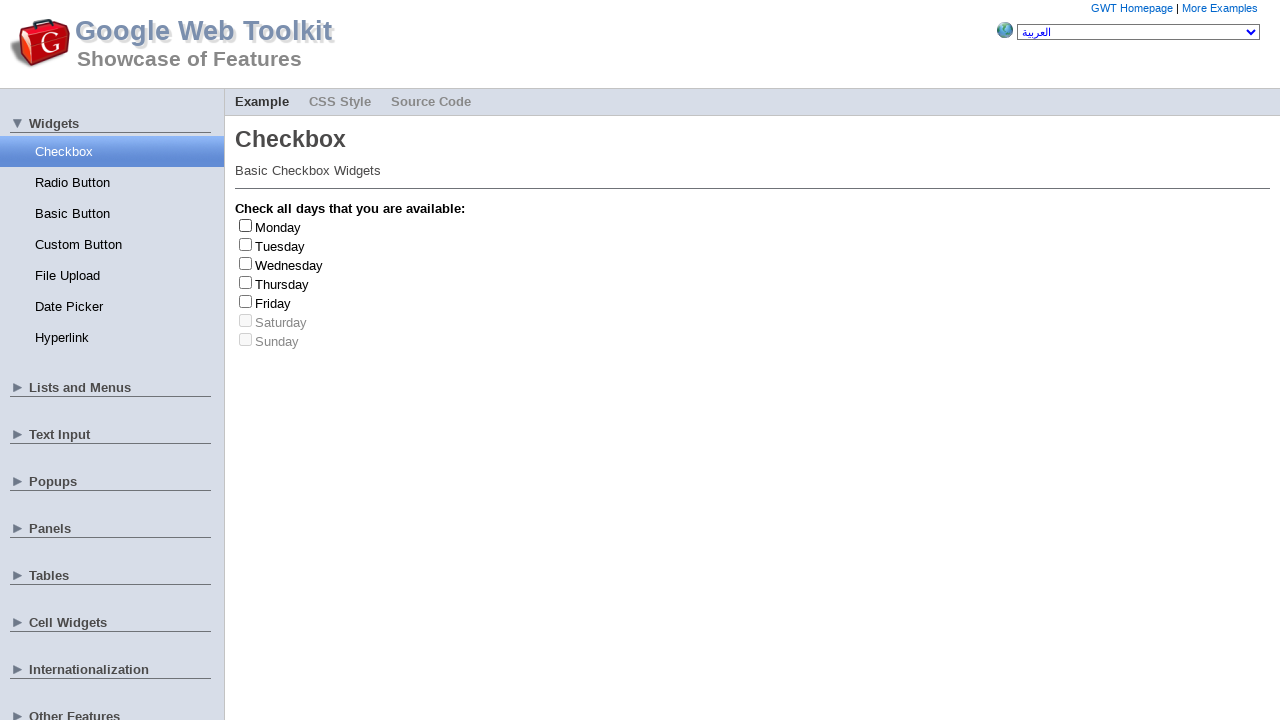

Generated random index 2 for checkbox selection
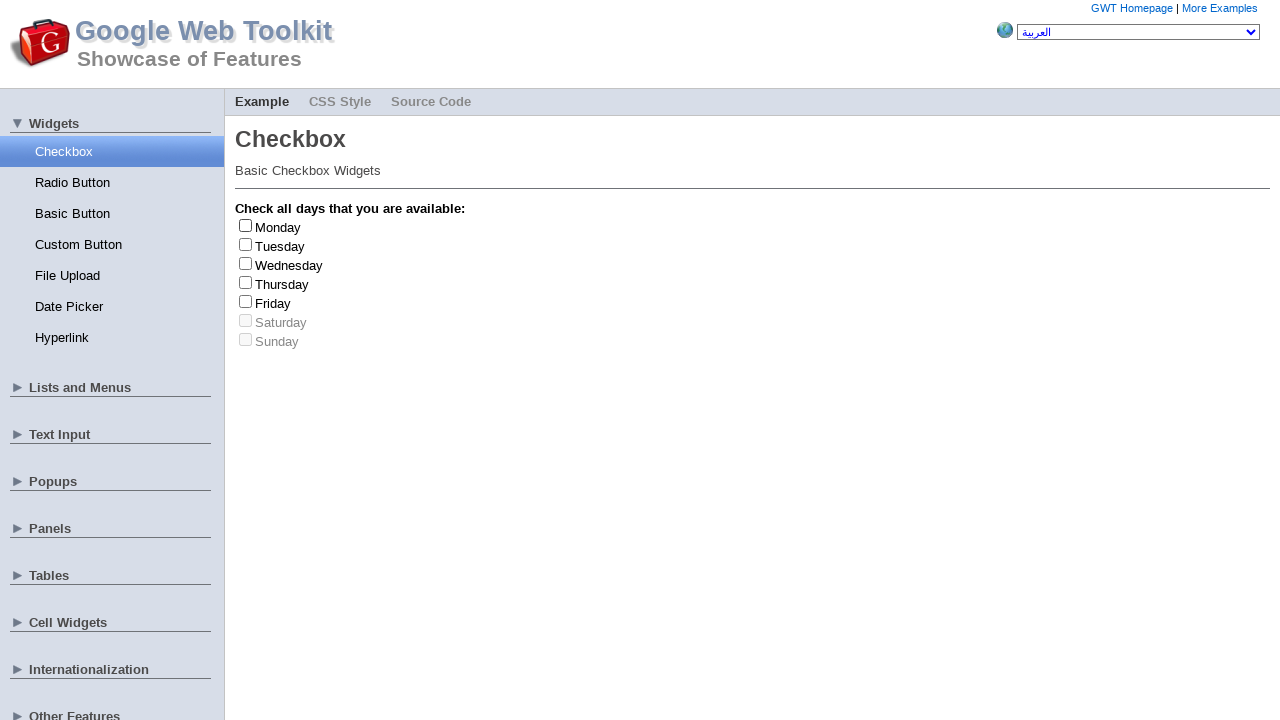

Clicked label at index 2 to check checkbox
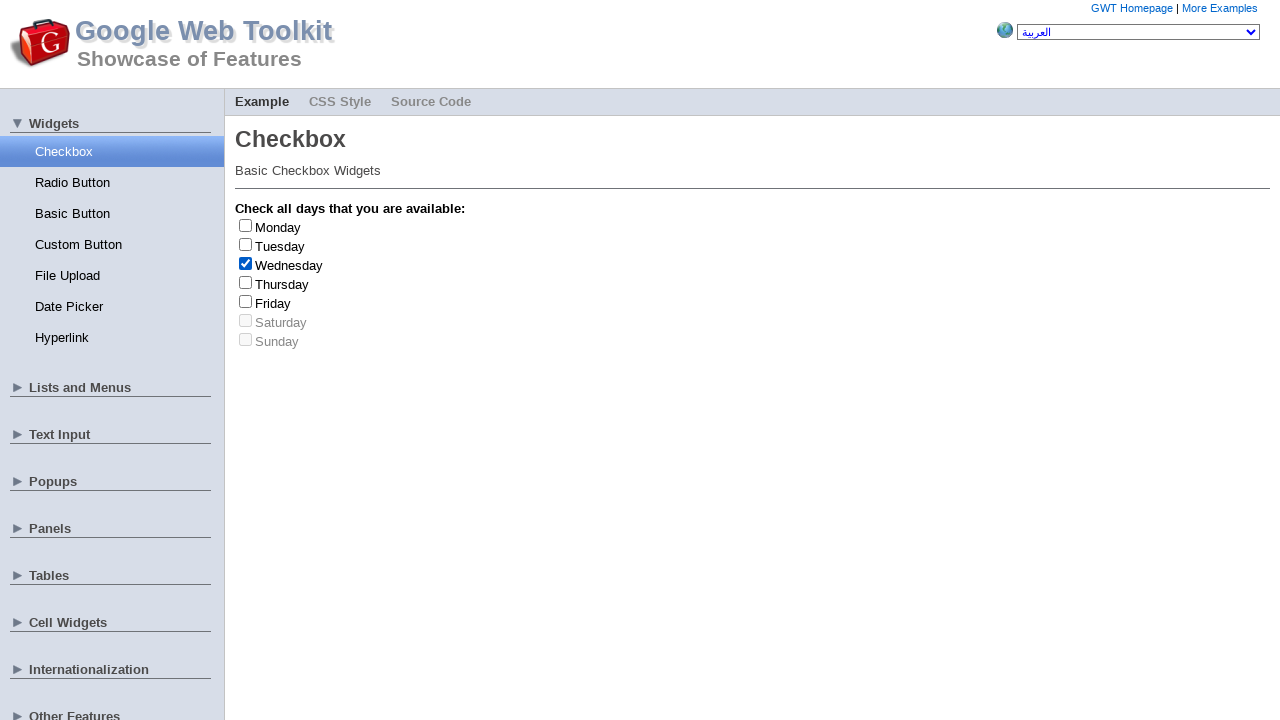

Retrieved label text: Wednesday
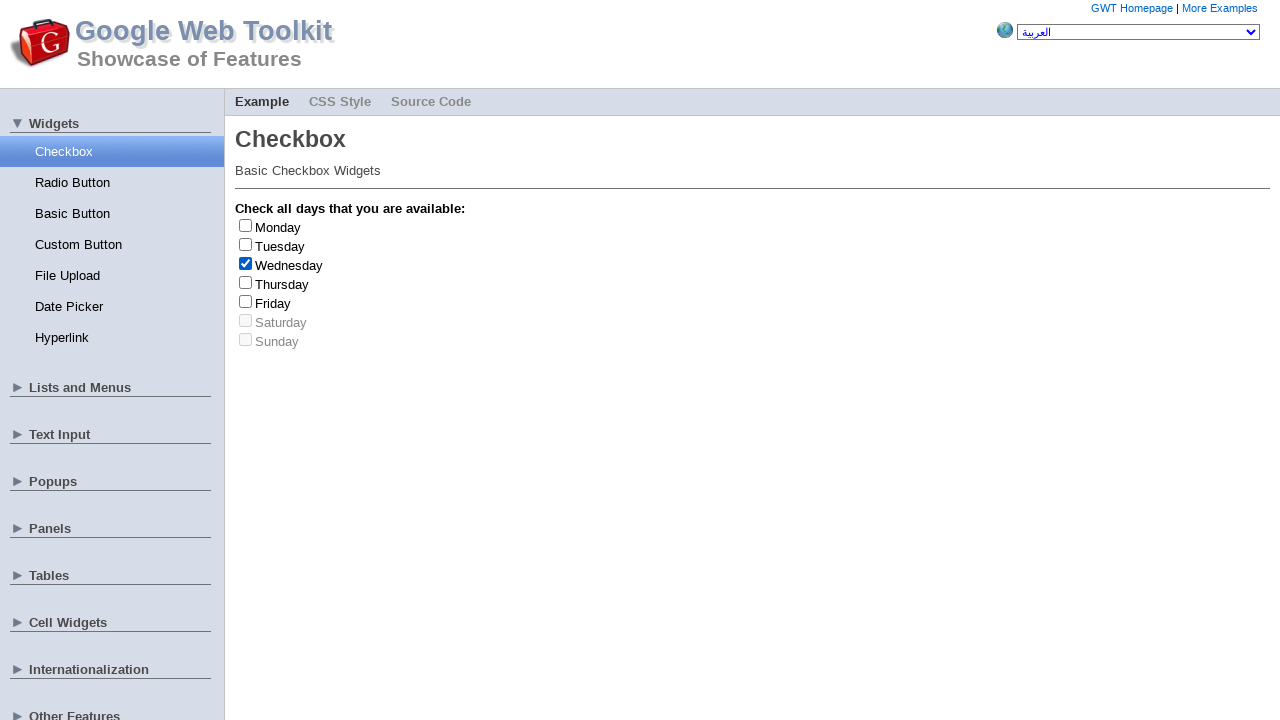

Clicked label at index 2 to uncheck checkbox
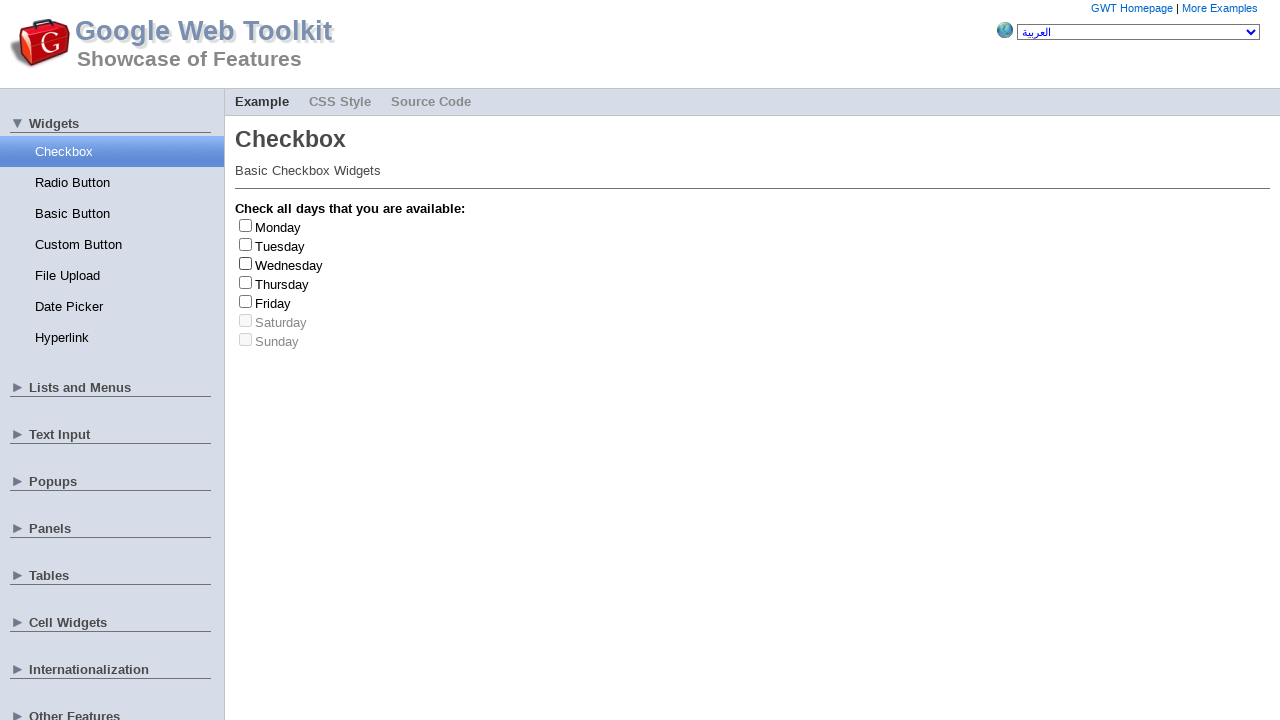

Generated random index 4 for checkbox selection
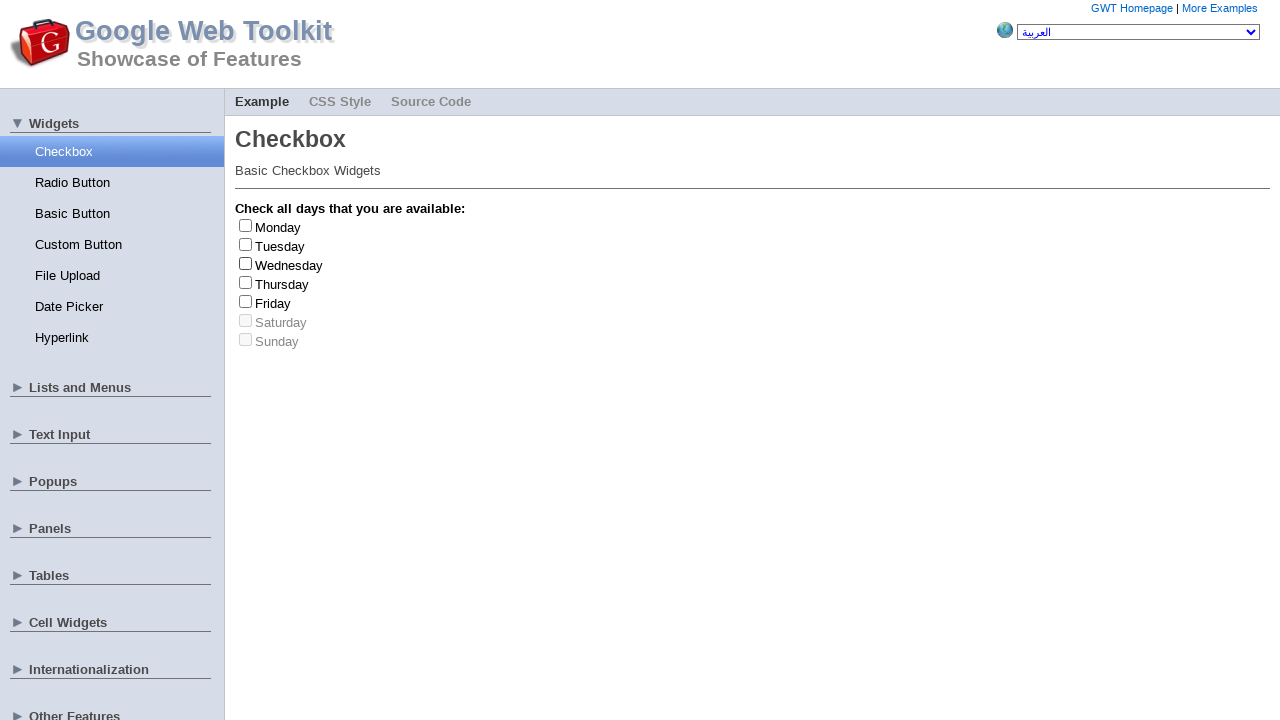

Clicked label at index 4 to check checkbox
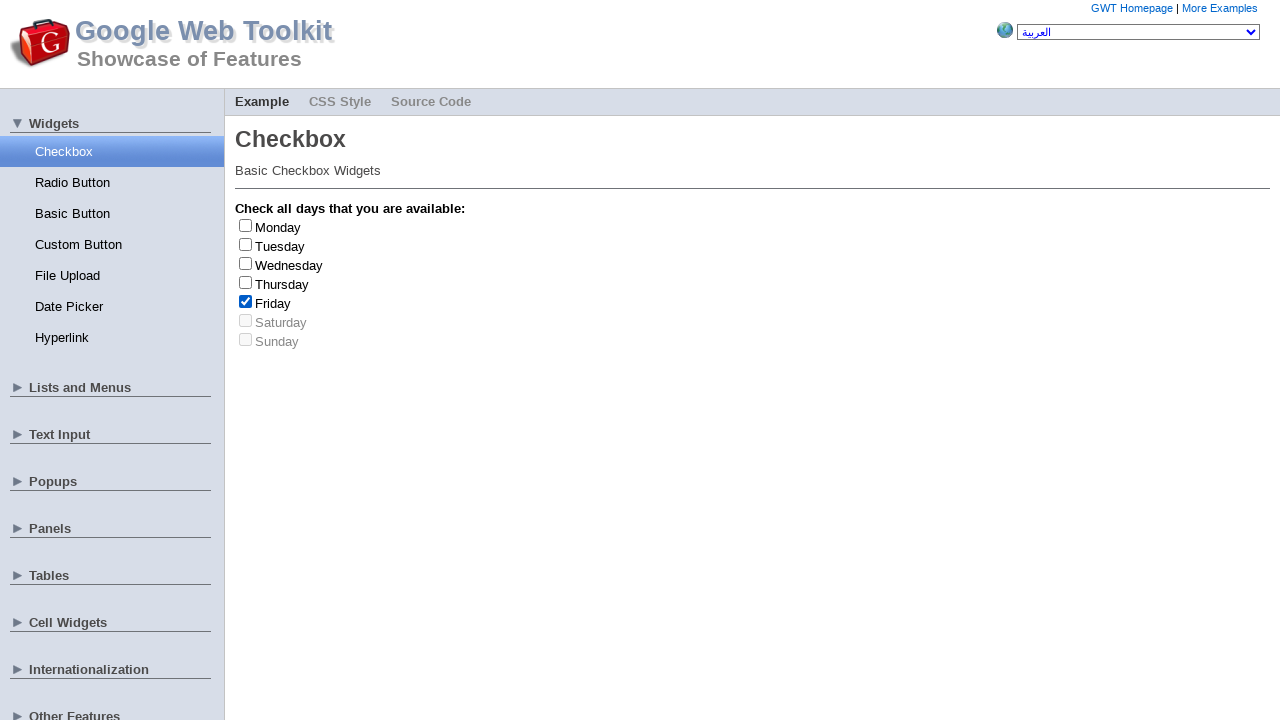

Retrieved label text: Friday
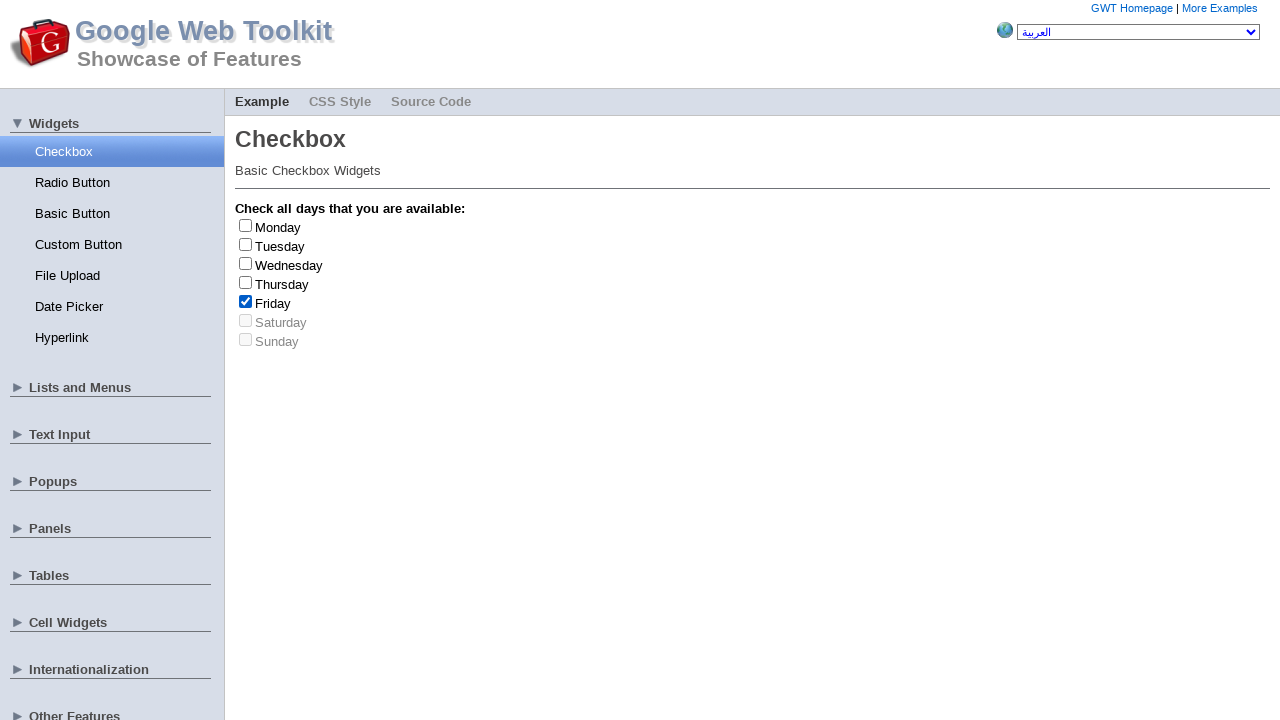

Friday selected (1/3 times)
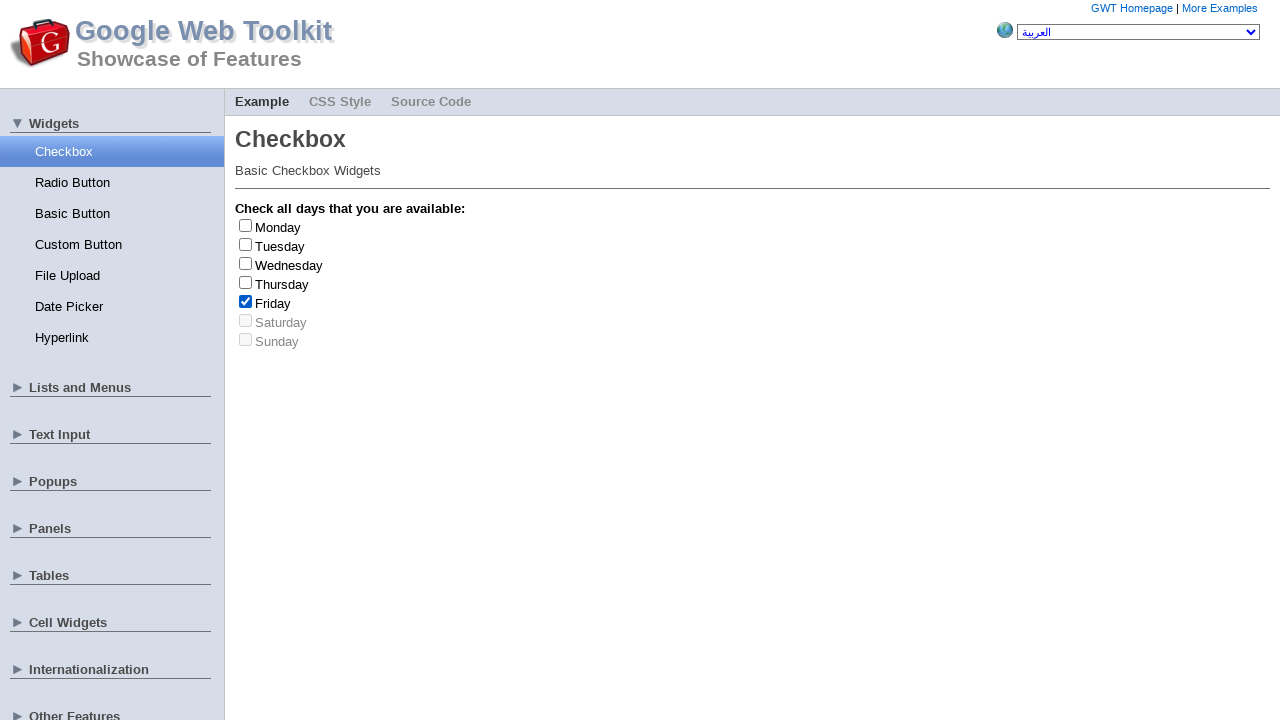

Clicked label at index 4 to uncheck checkbox
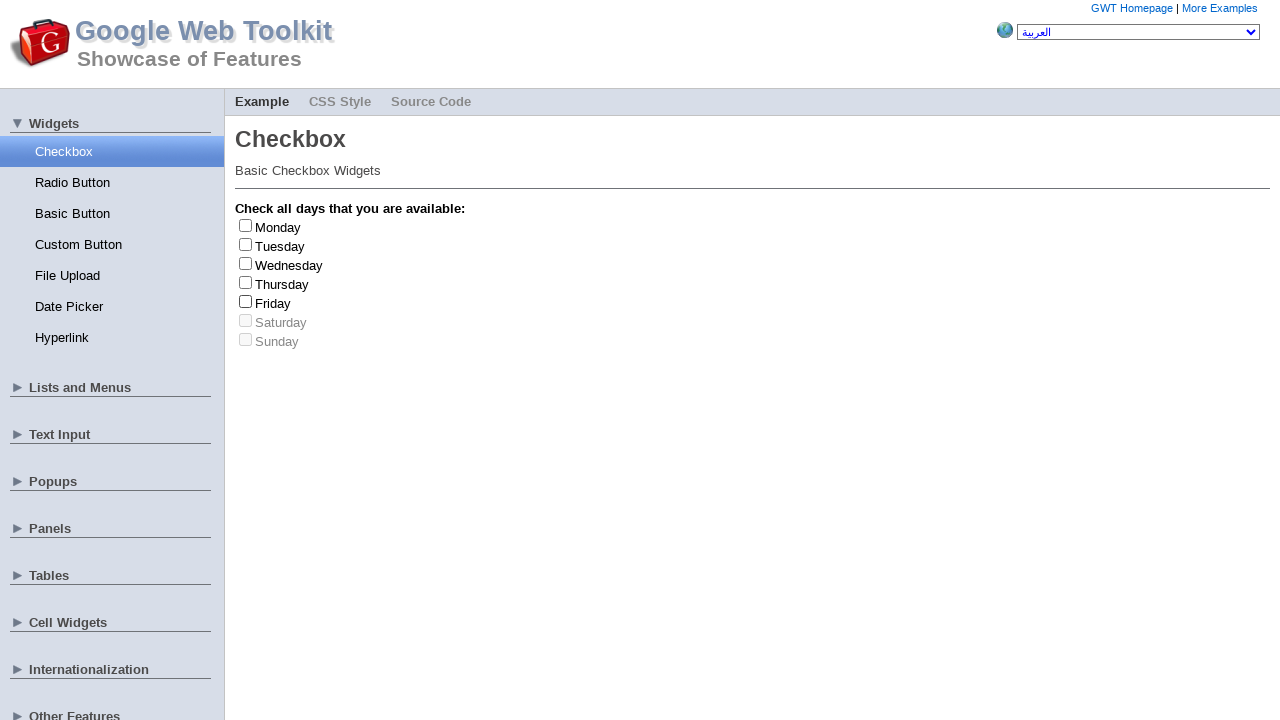

Generated random index 1 for checkbox selection
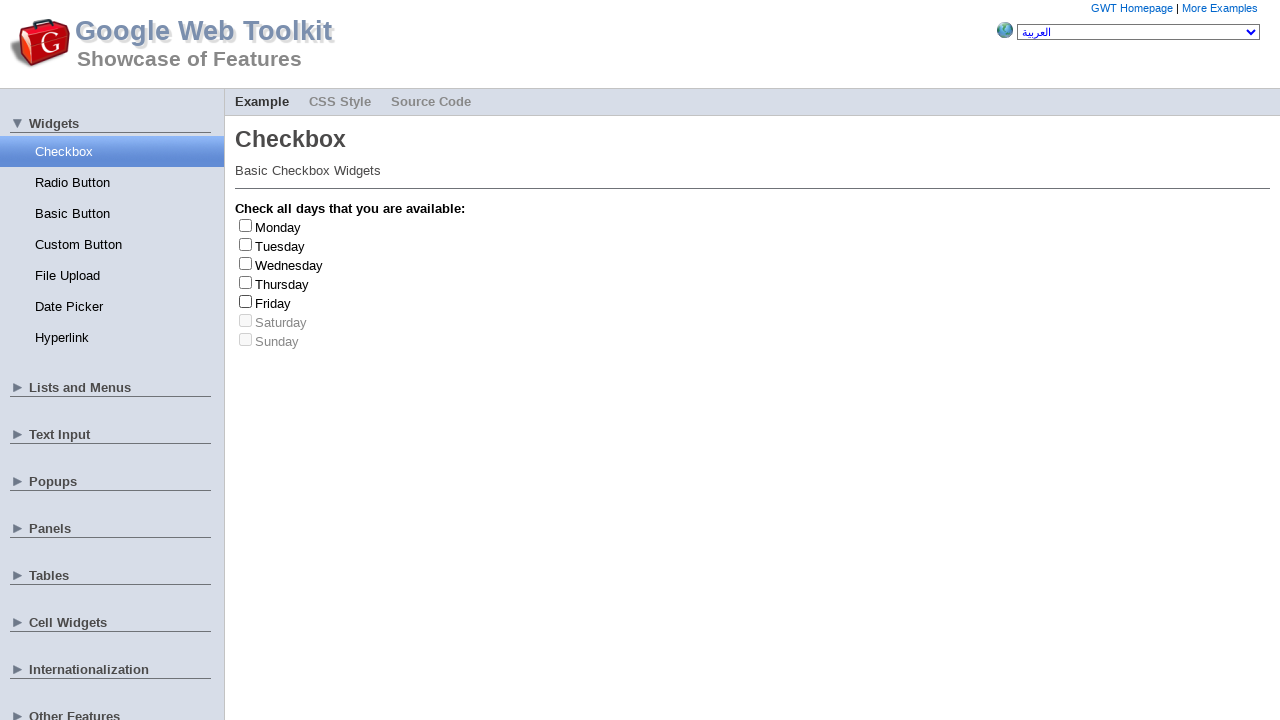

Clicked label at index 1 to check checkbox
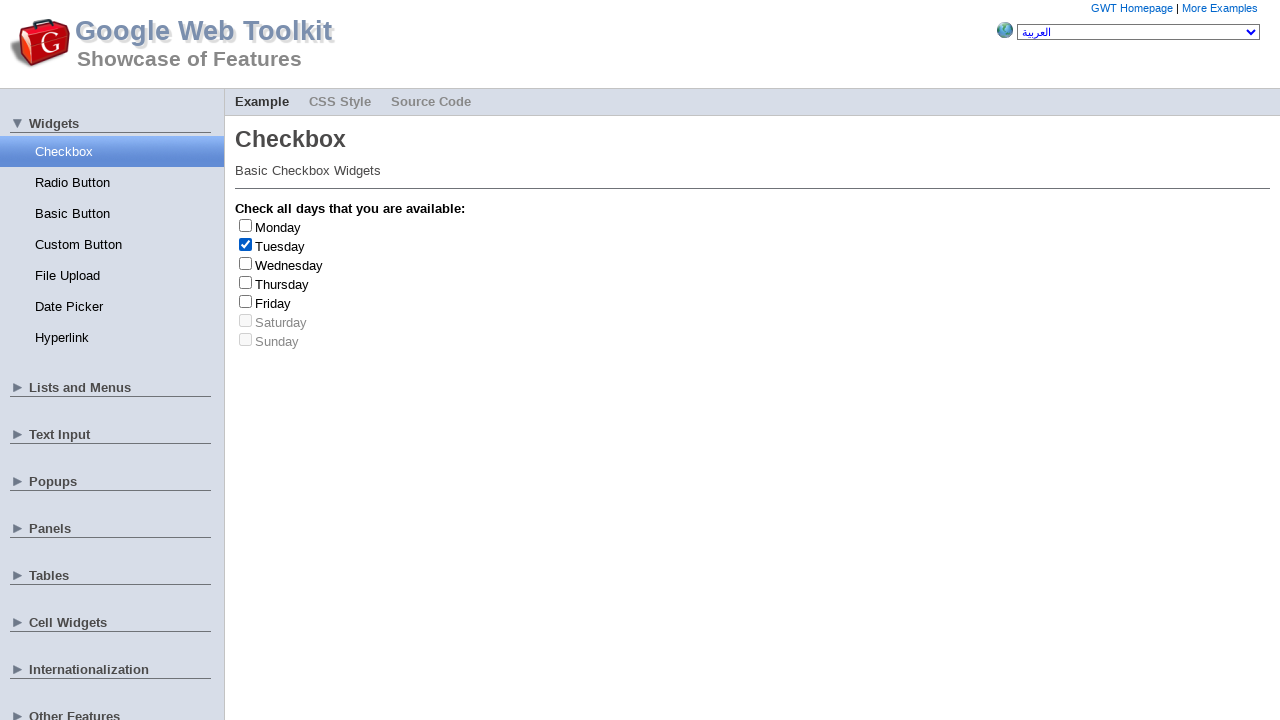

Retrieved label text: Tuesday
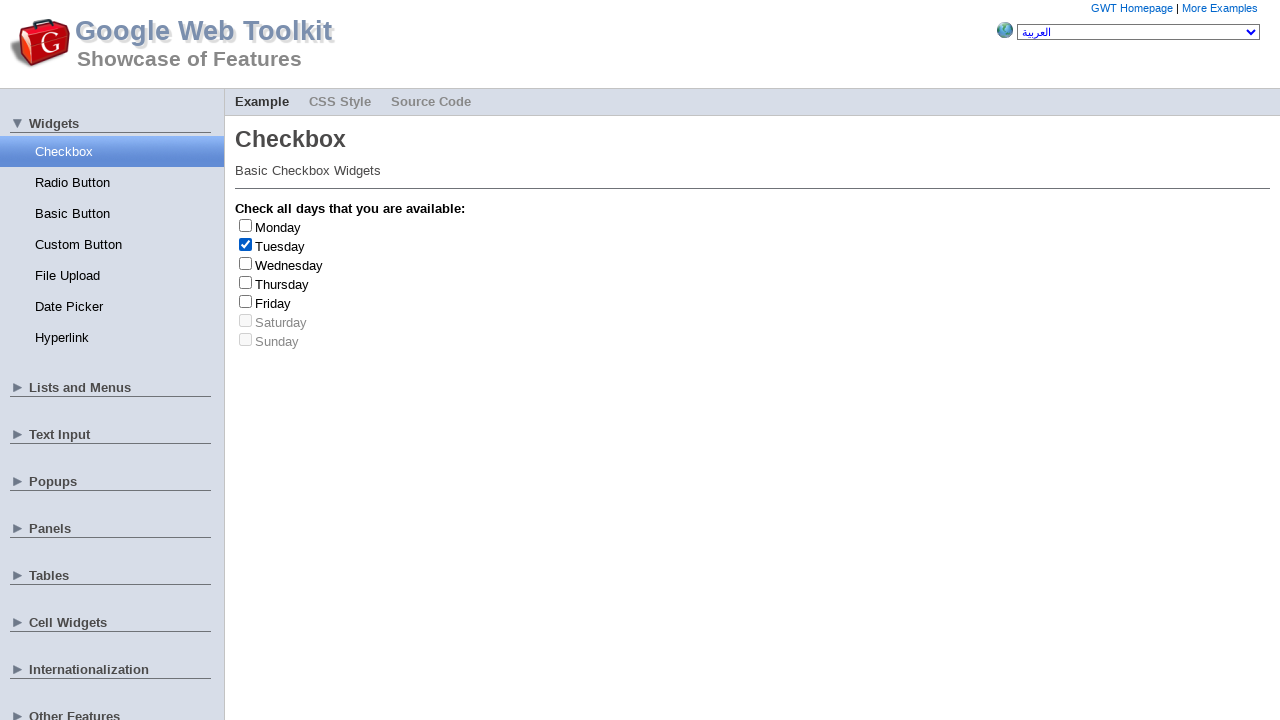

Clicked label at index 1 to uncheck checkbox
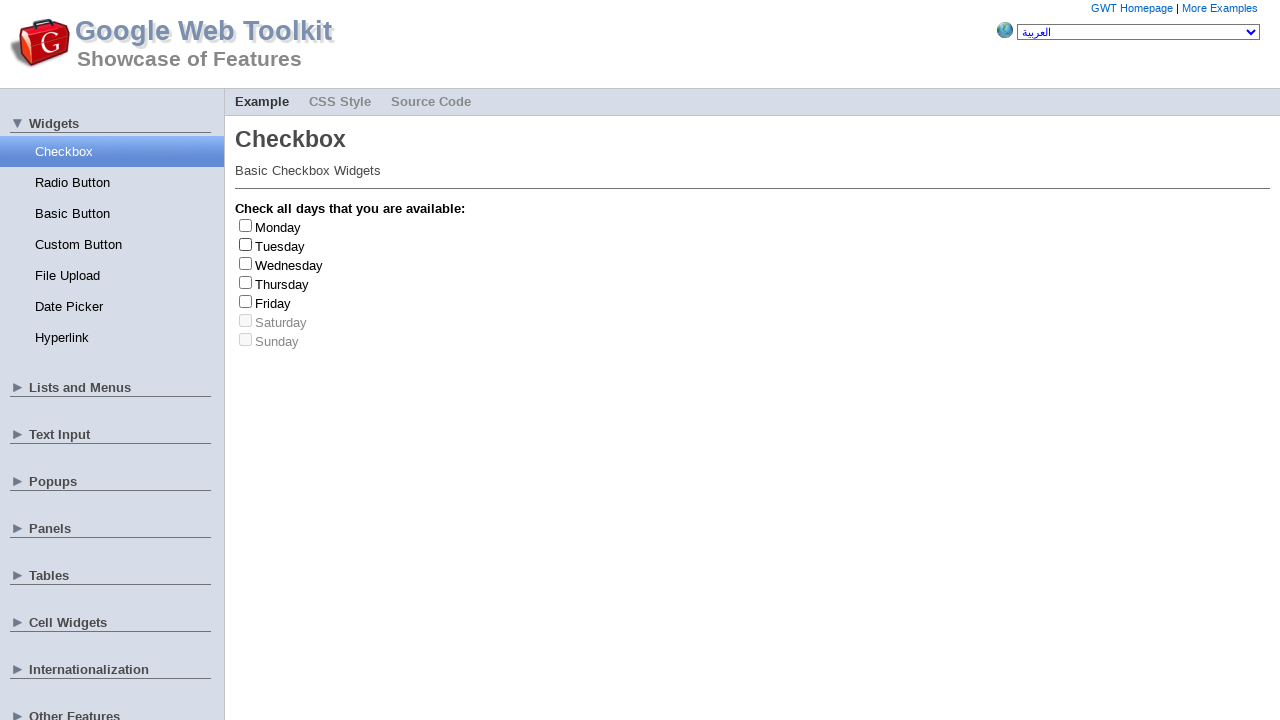

Generated random index 4 for checkbox selection
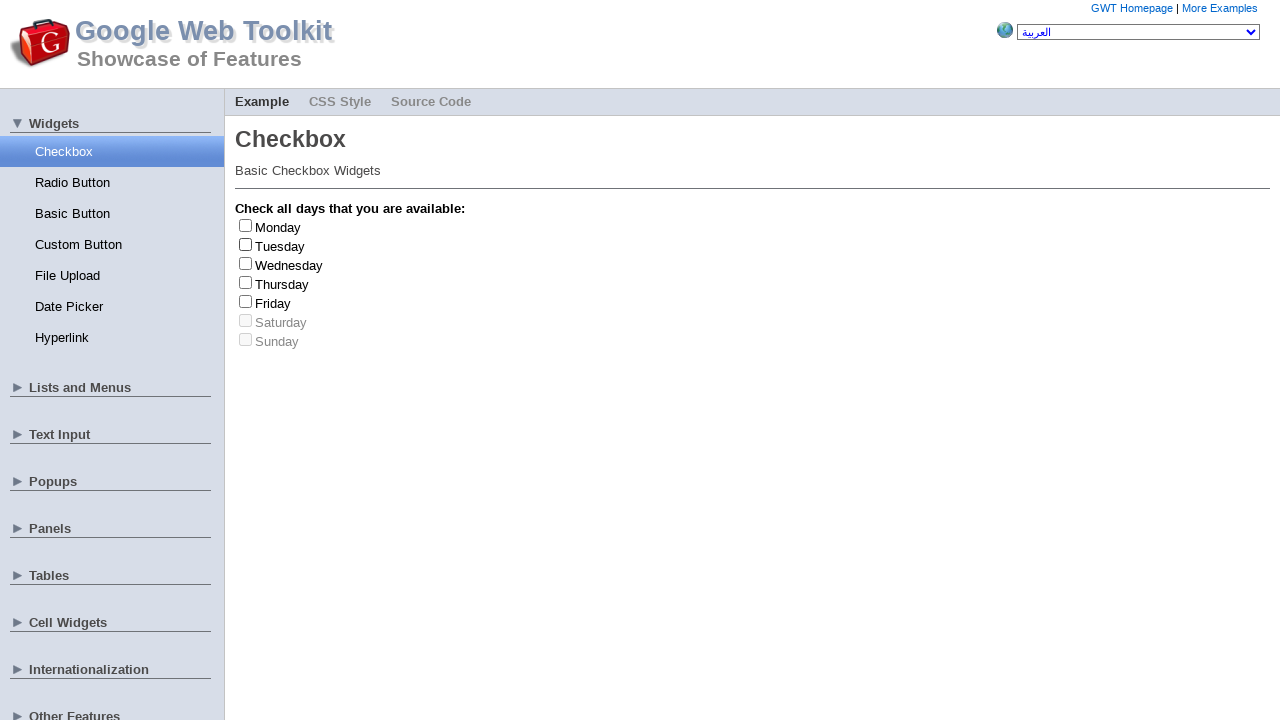

Clicked label at index 4 to check checkbox
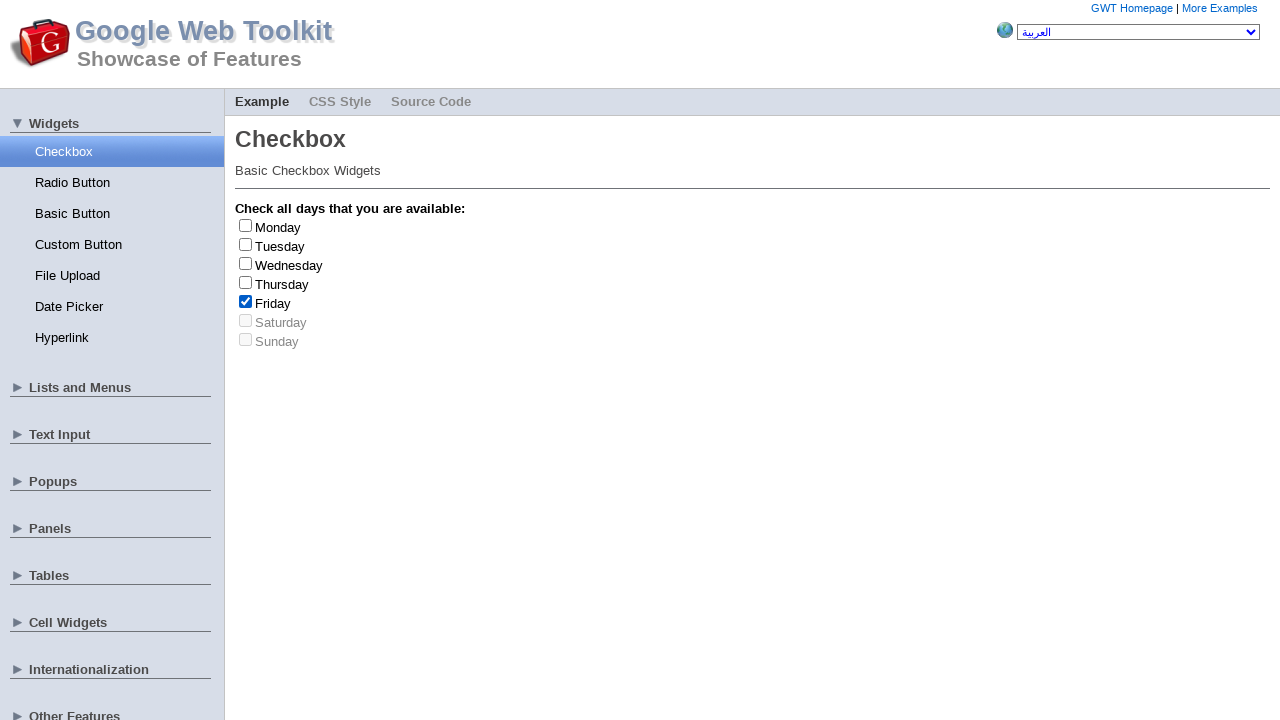

Retrieved label text: Friday
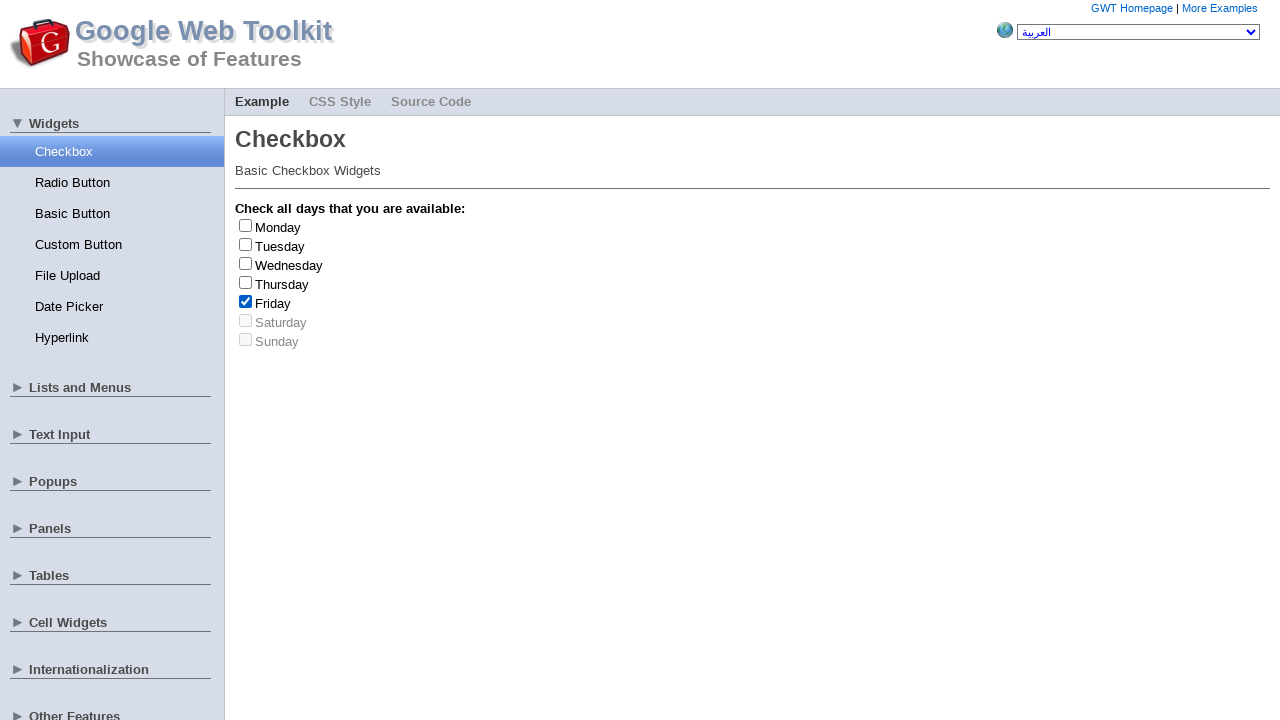

Friday selected (2/3 times)
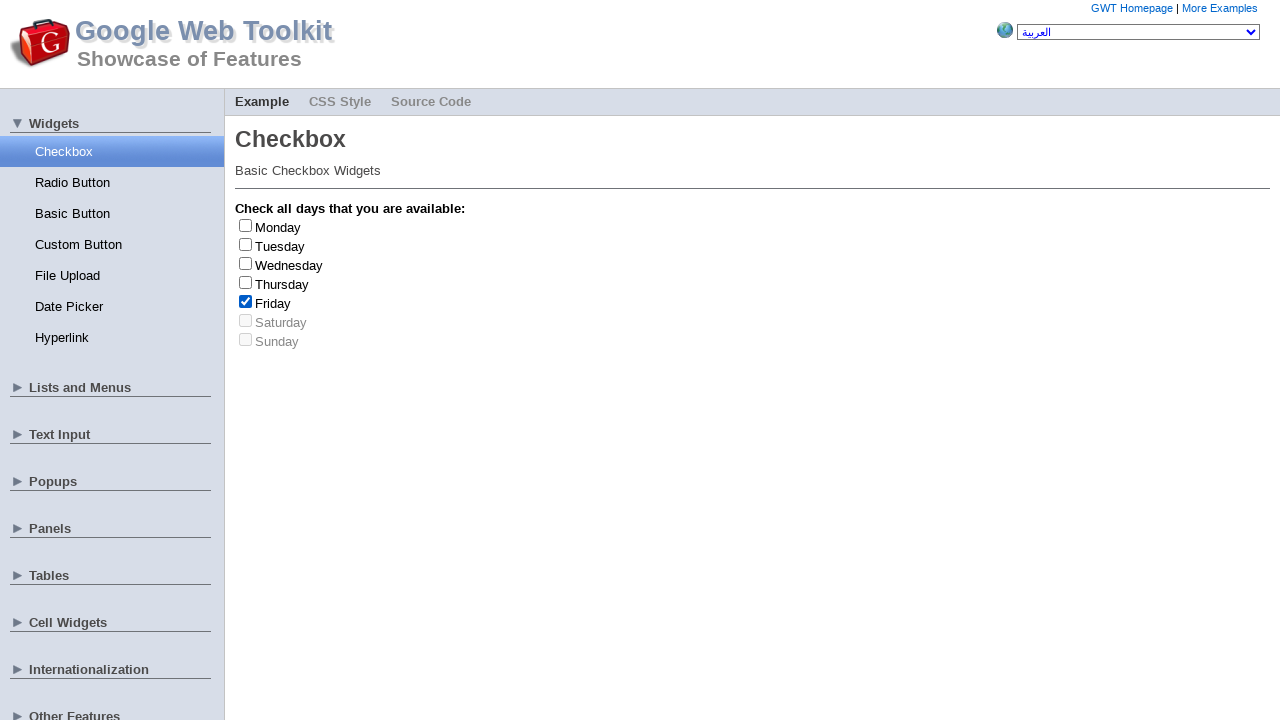

Clicked label at index 4 to uncheck checkbox
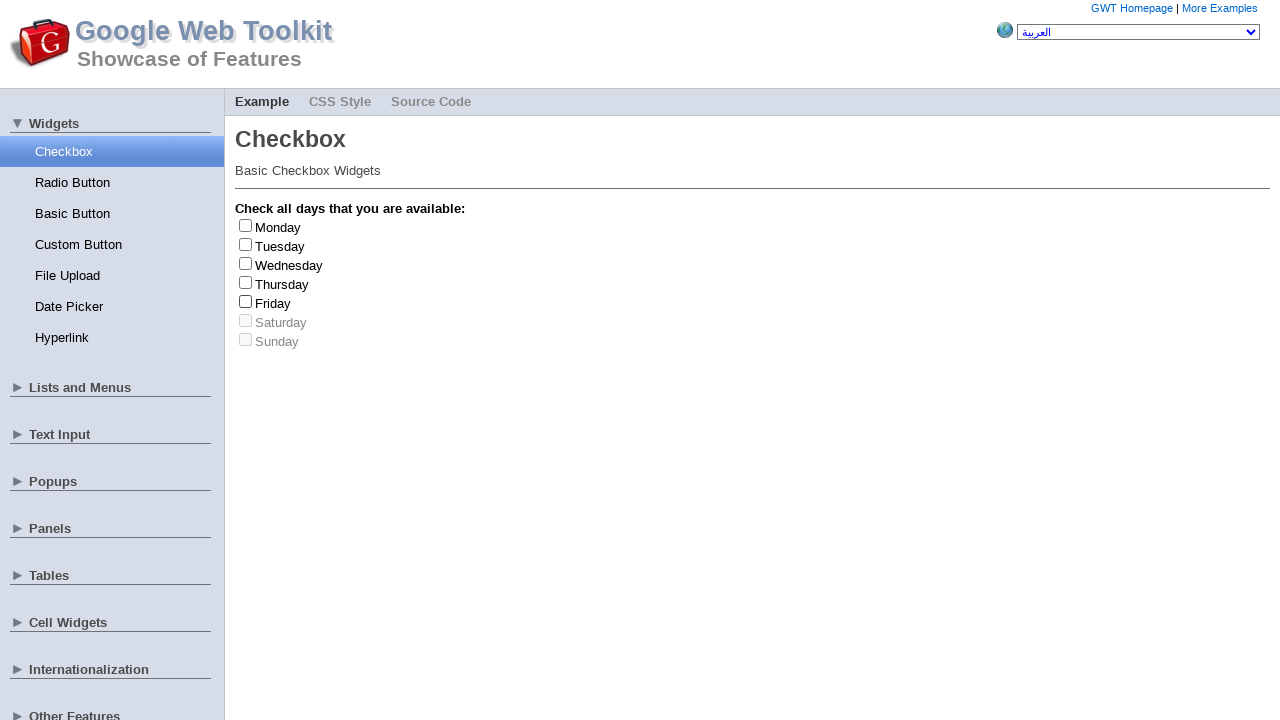

Generated random index 3 for checkbox selection
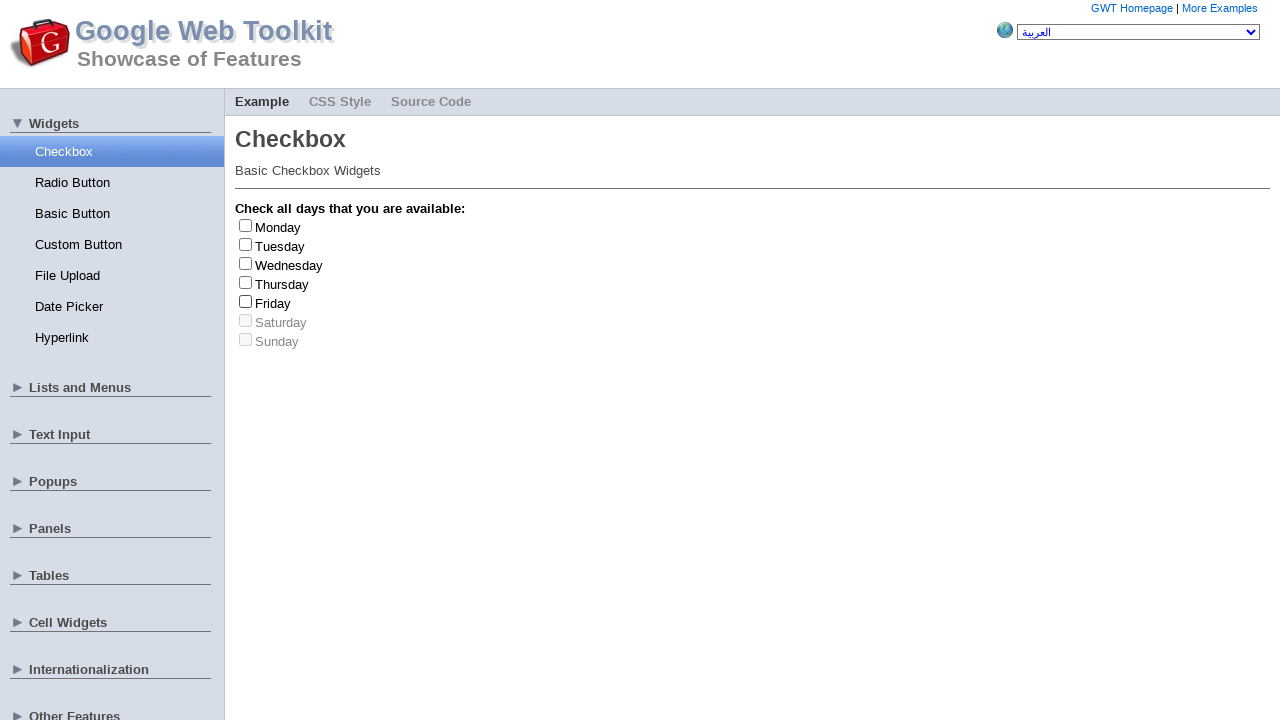

Clicked label at index 3 to check checkbox
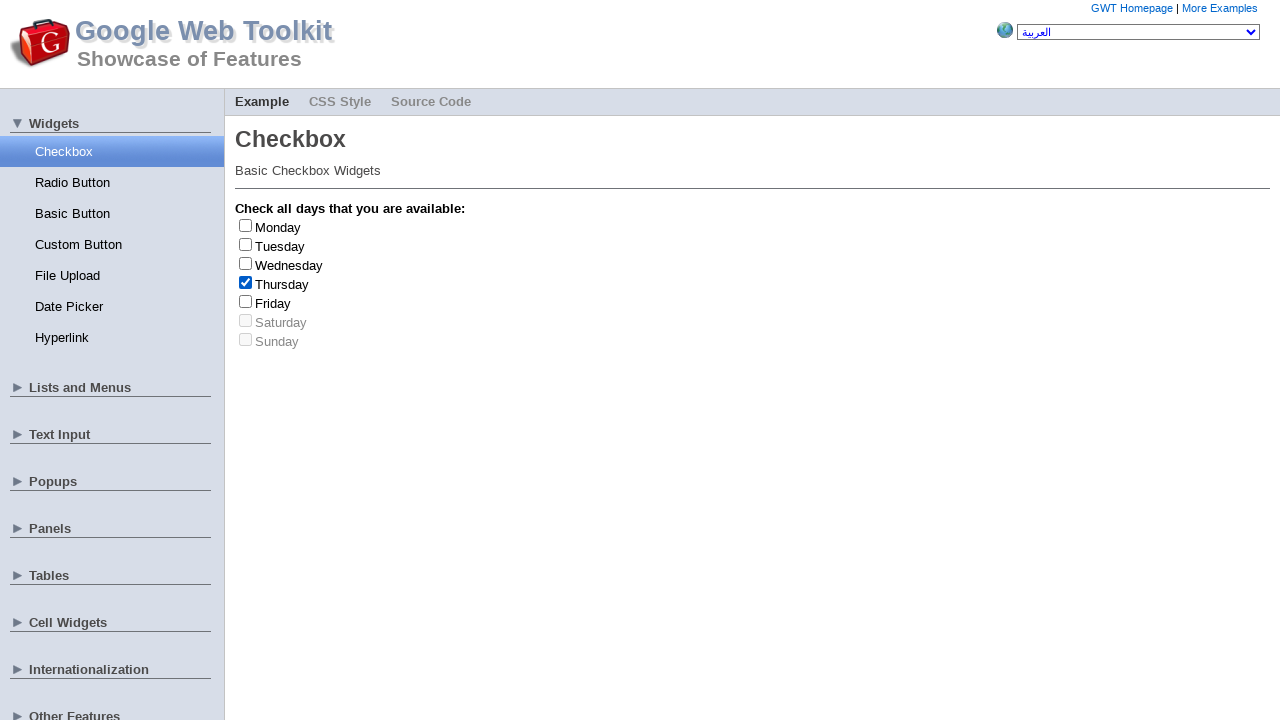

Retrieved label text: Thursday
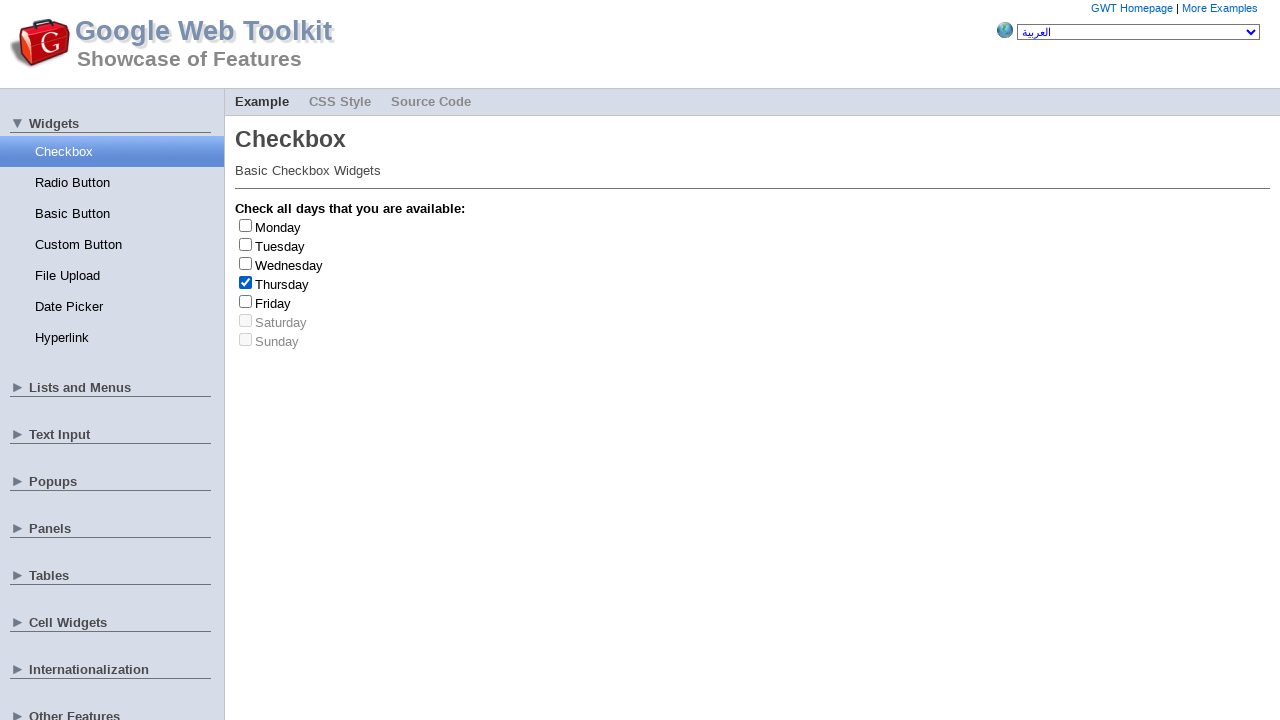

Clicked label at index 3 to uncheck checkbox
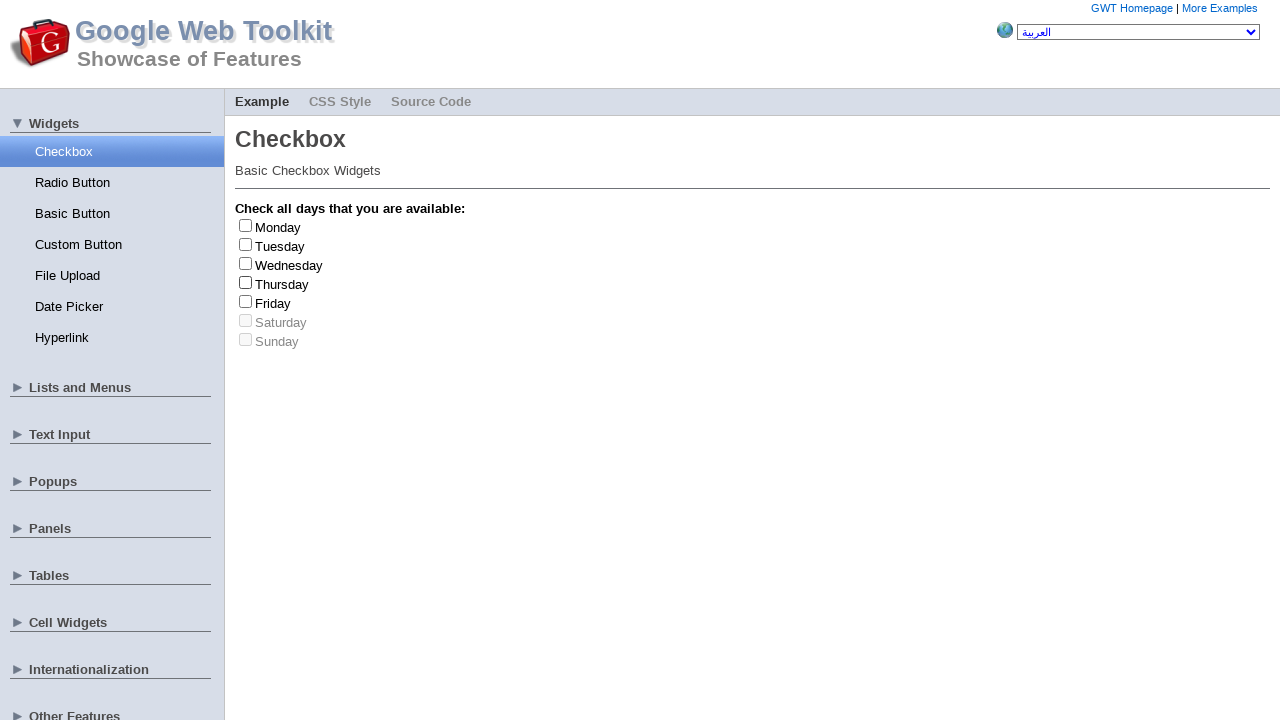

Generated random index 5 for checkbox selection
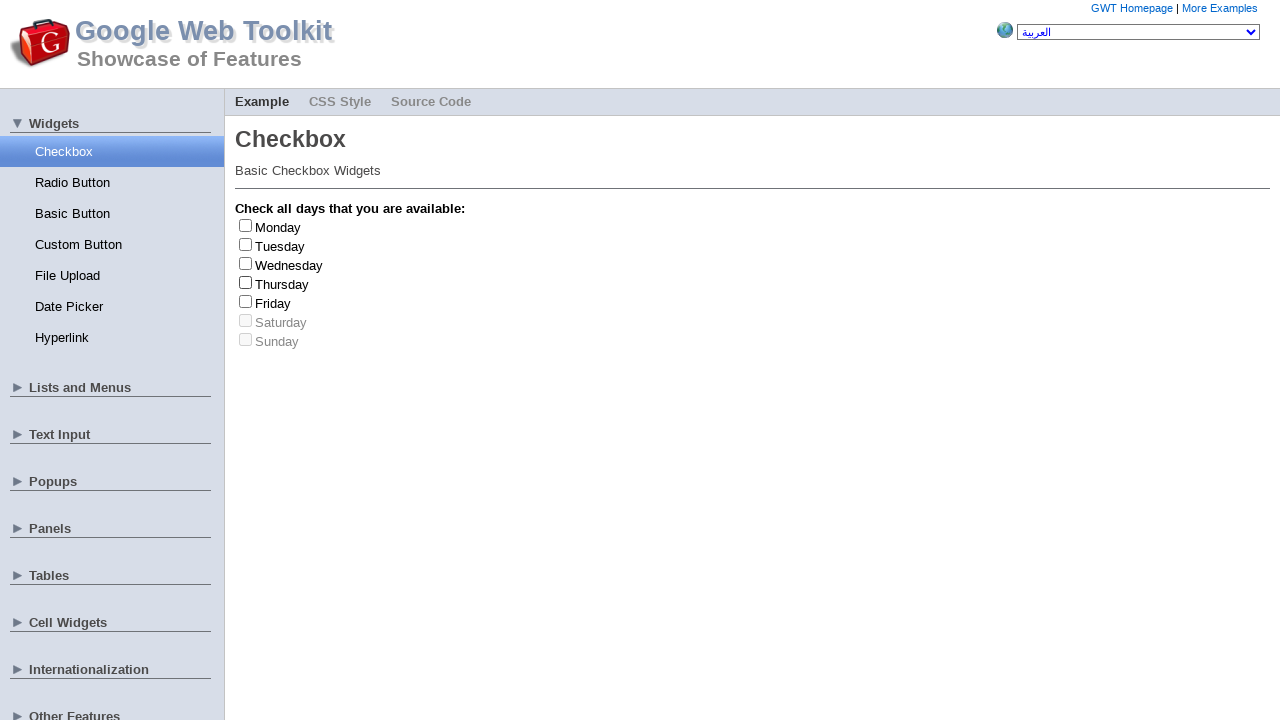

Generated random index 3 for checkbox selection
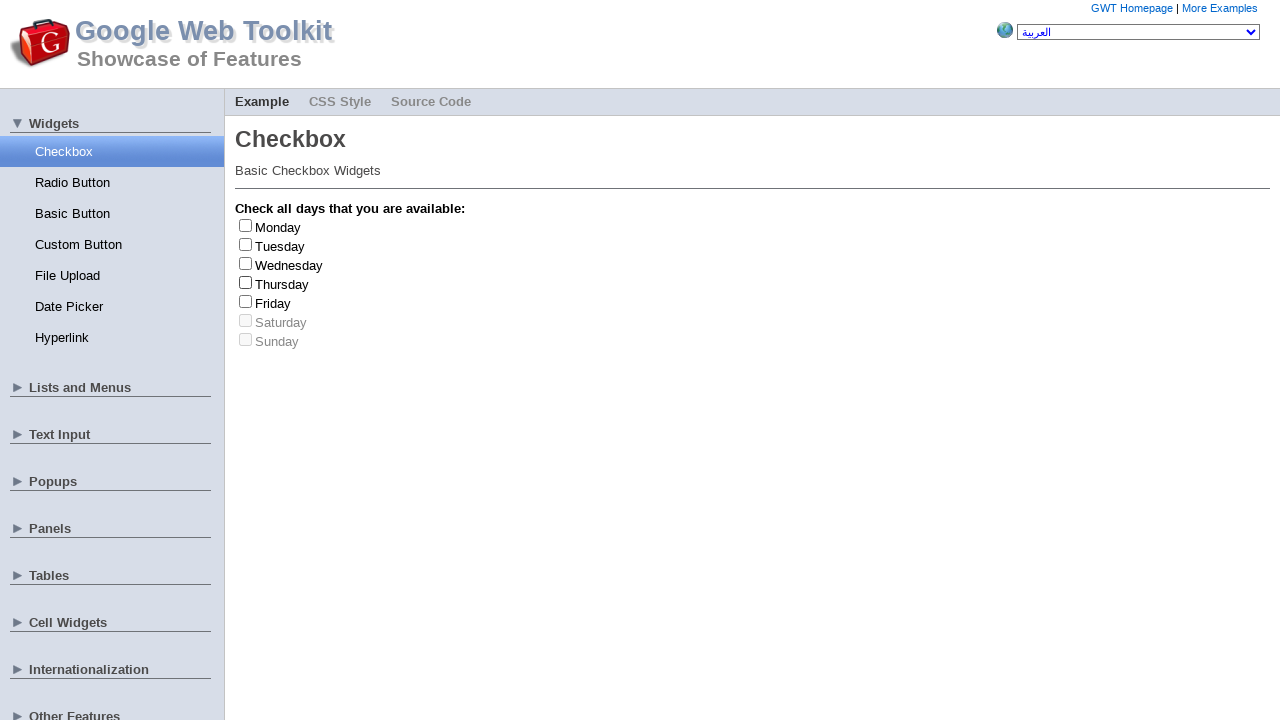

Clicked label at index 3 to check checkbox
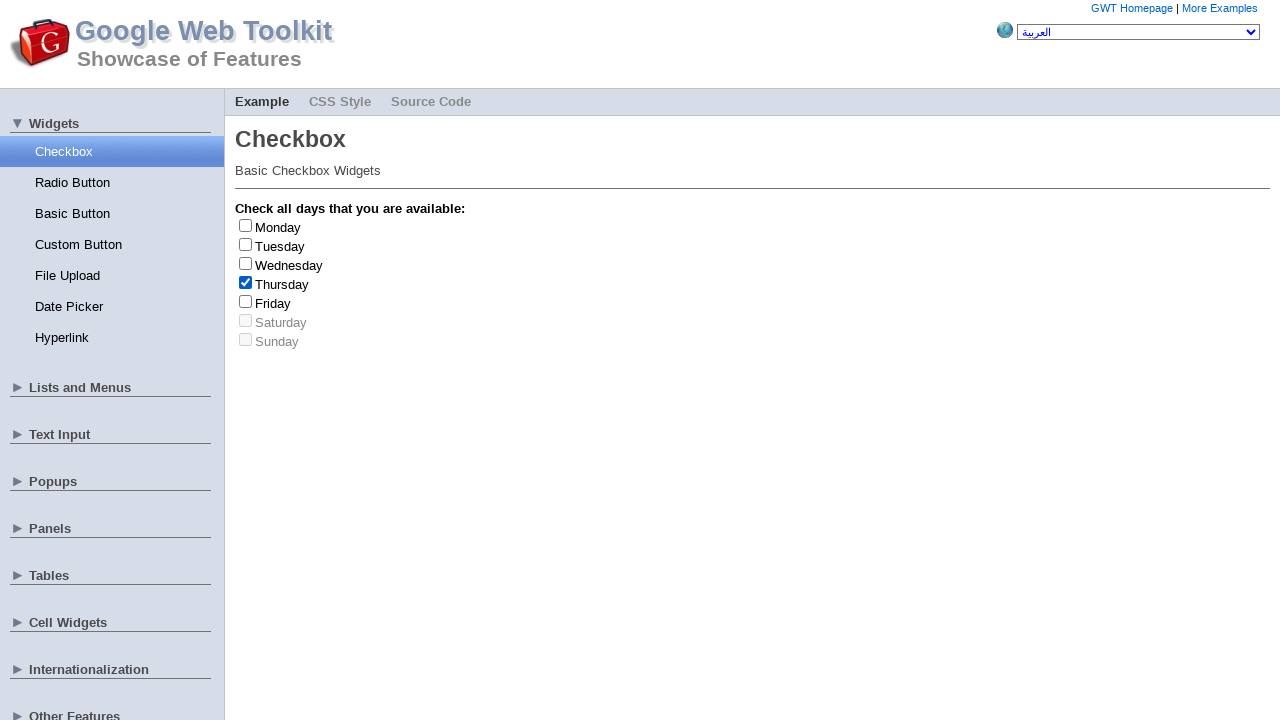

Retrieved label text: Thursday
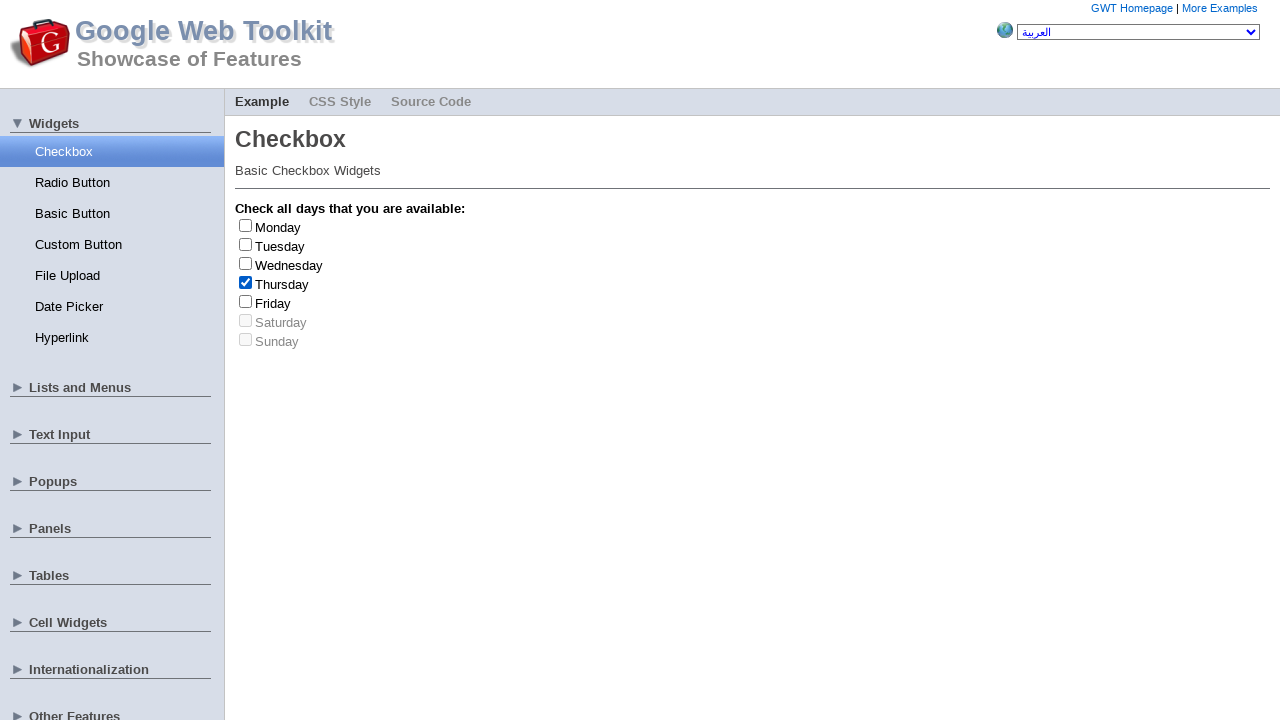

Clicked label at index 3 to uncheck checkbox
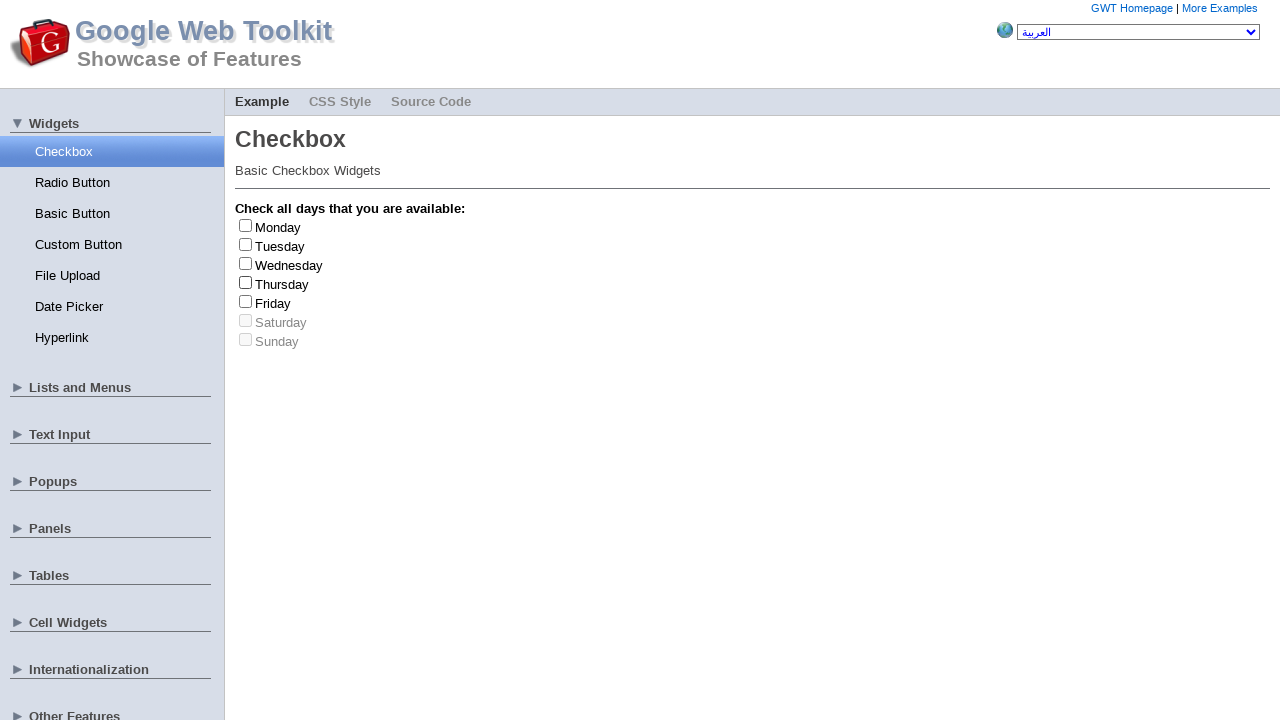

Generated random index 2 for checkbox selection
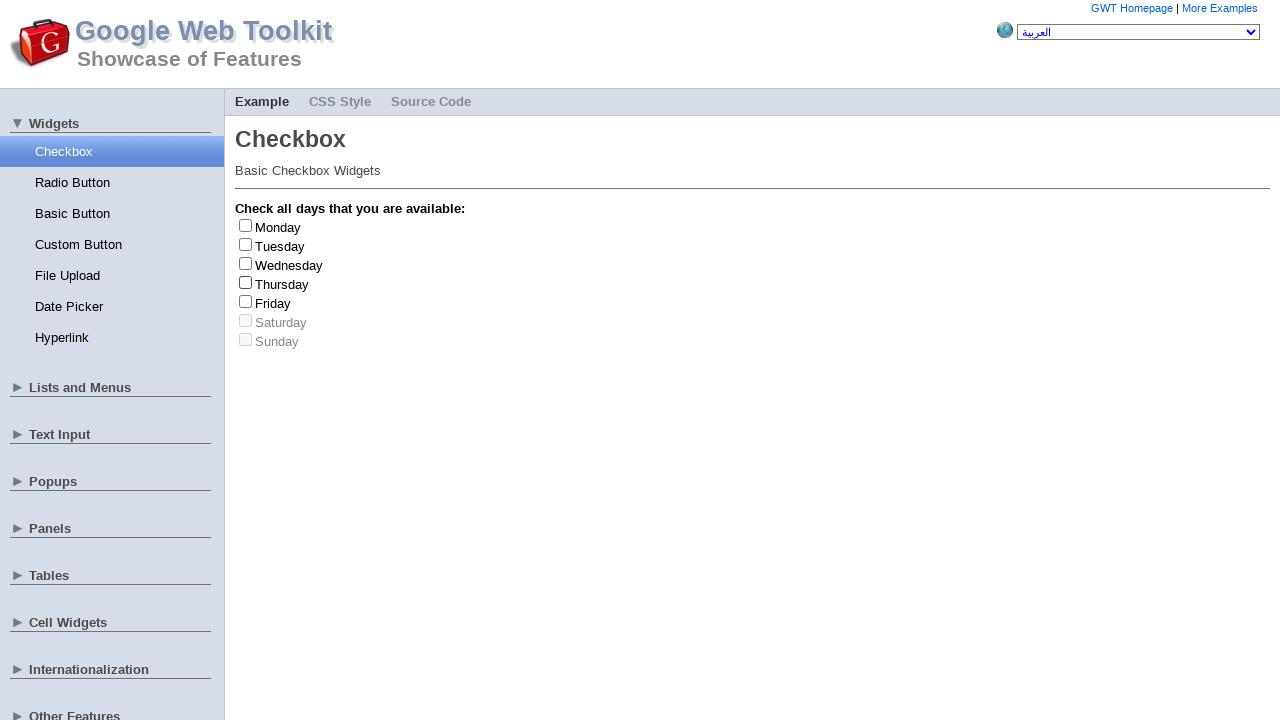

Clicked label at index 2 to check checkbox
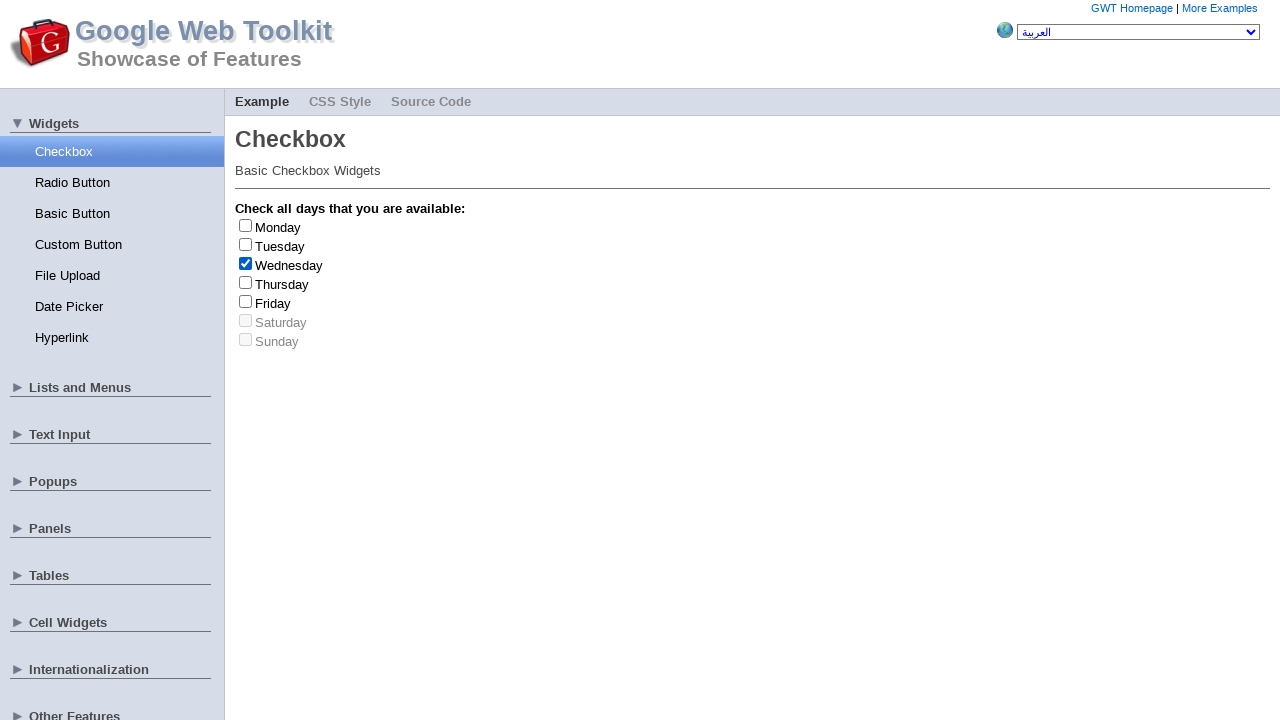

Retrieved label text: Wednesday
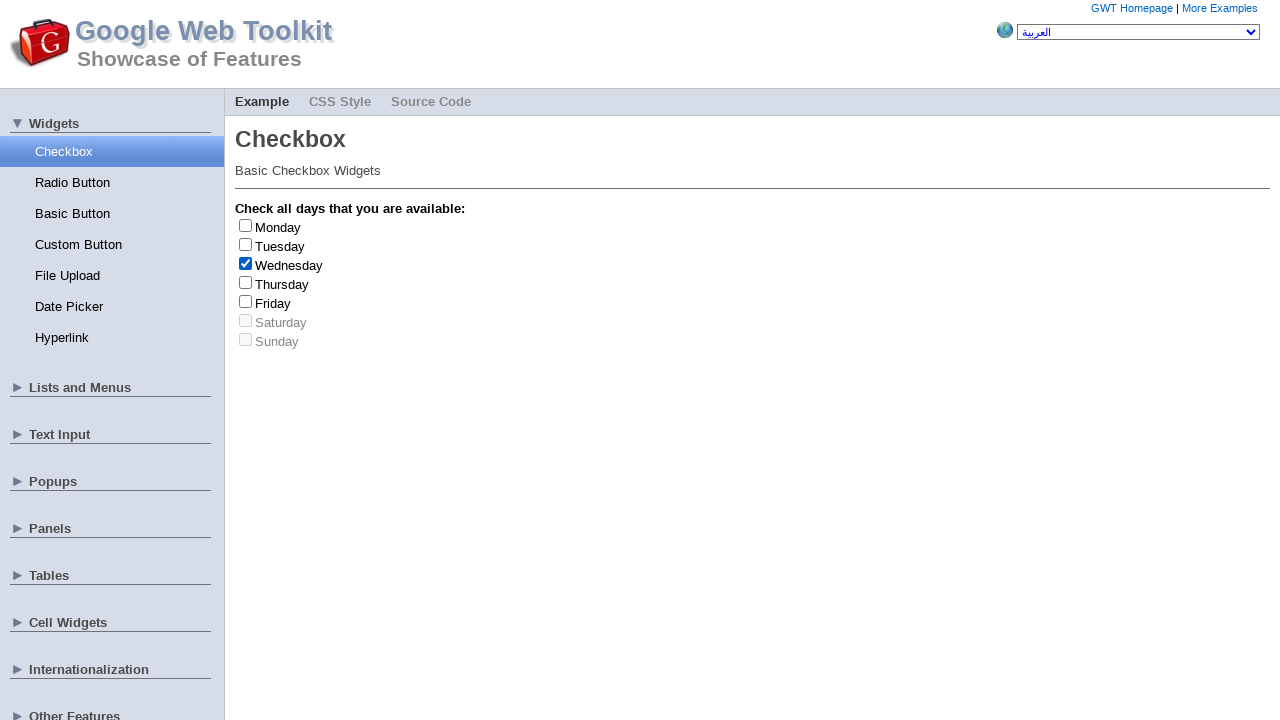

Clicked label at index 2 to uncheck checkbox
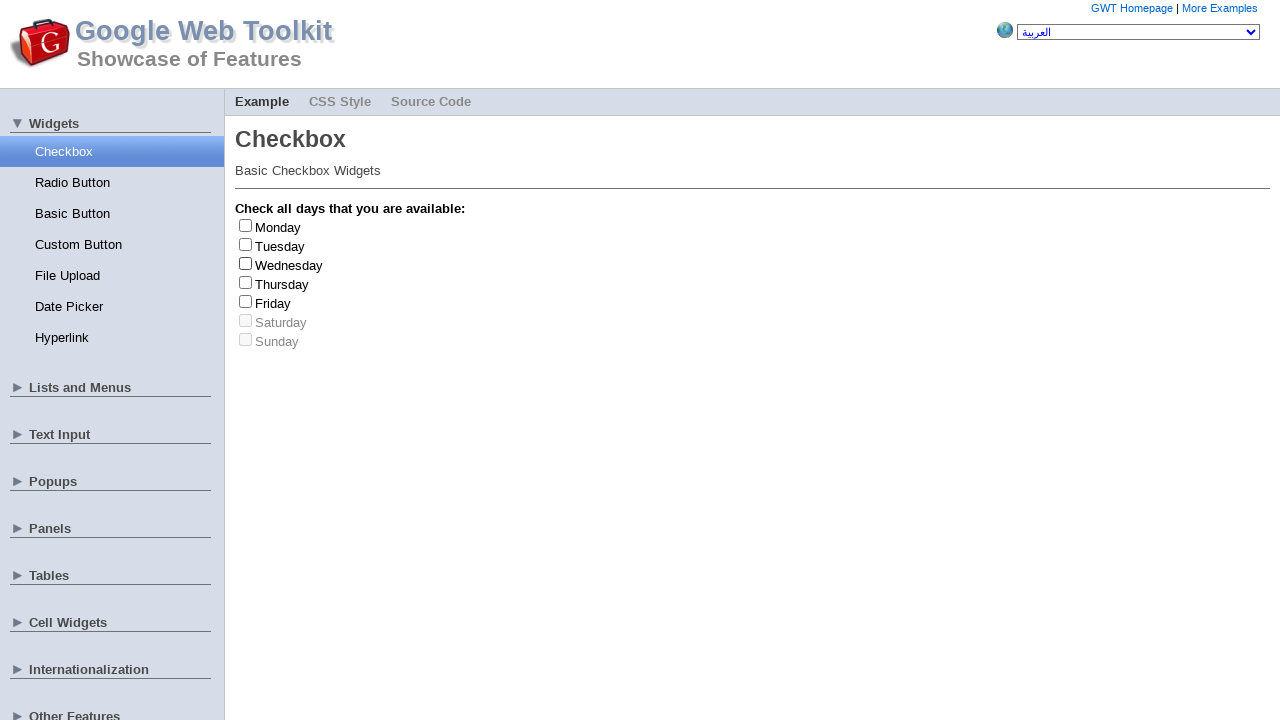

Generated random index 0 for checkbox selection
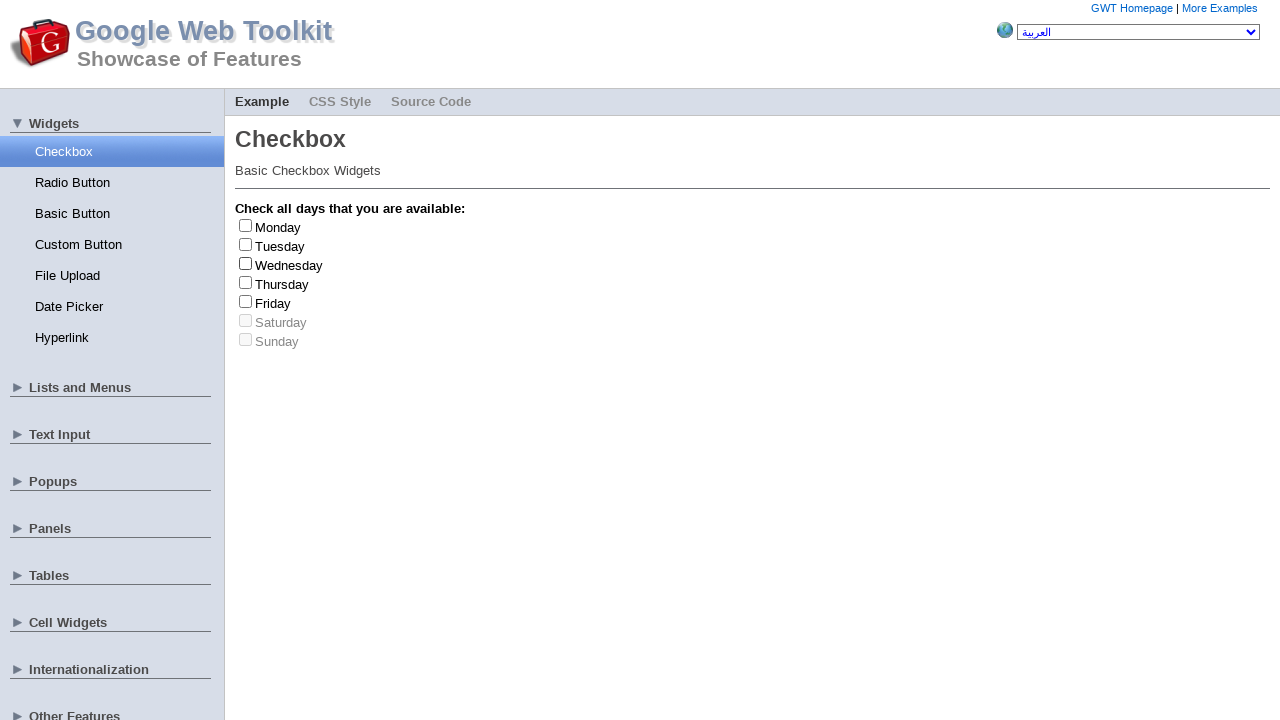

Clicked label at index 0 to check checkbox
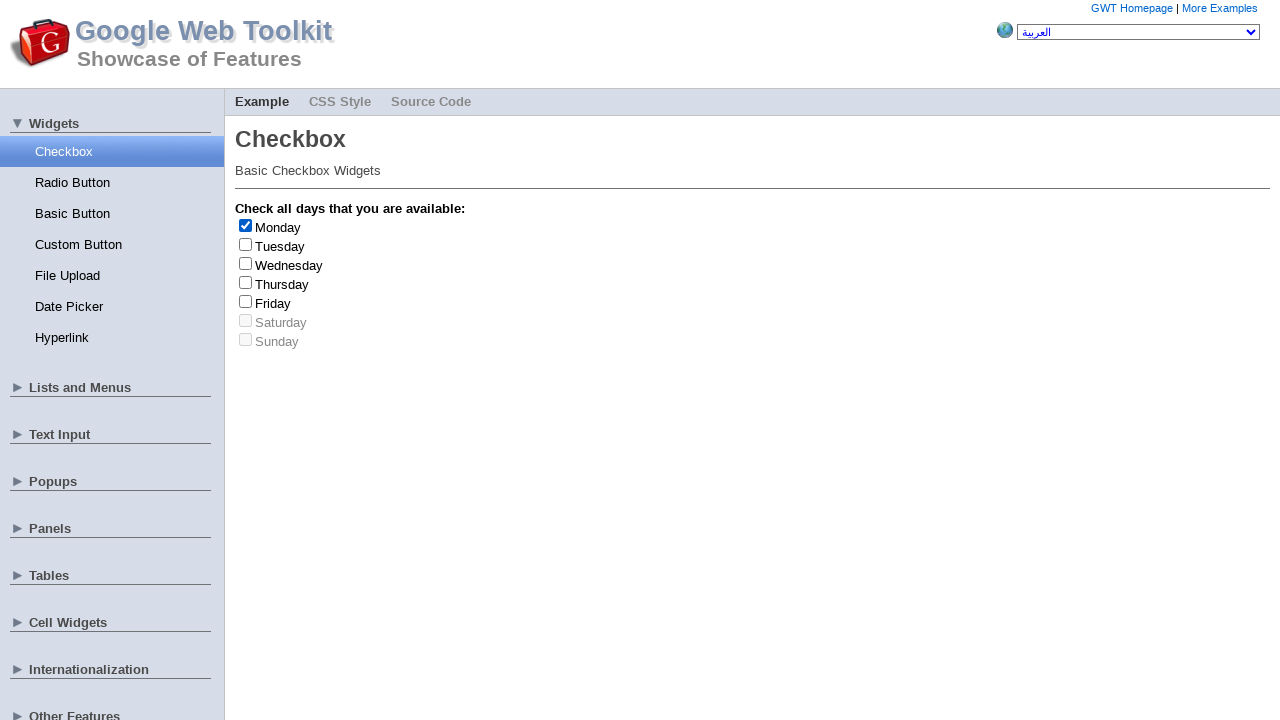

Retrieved label text: Monday
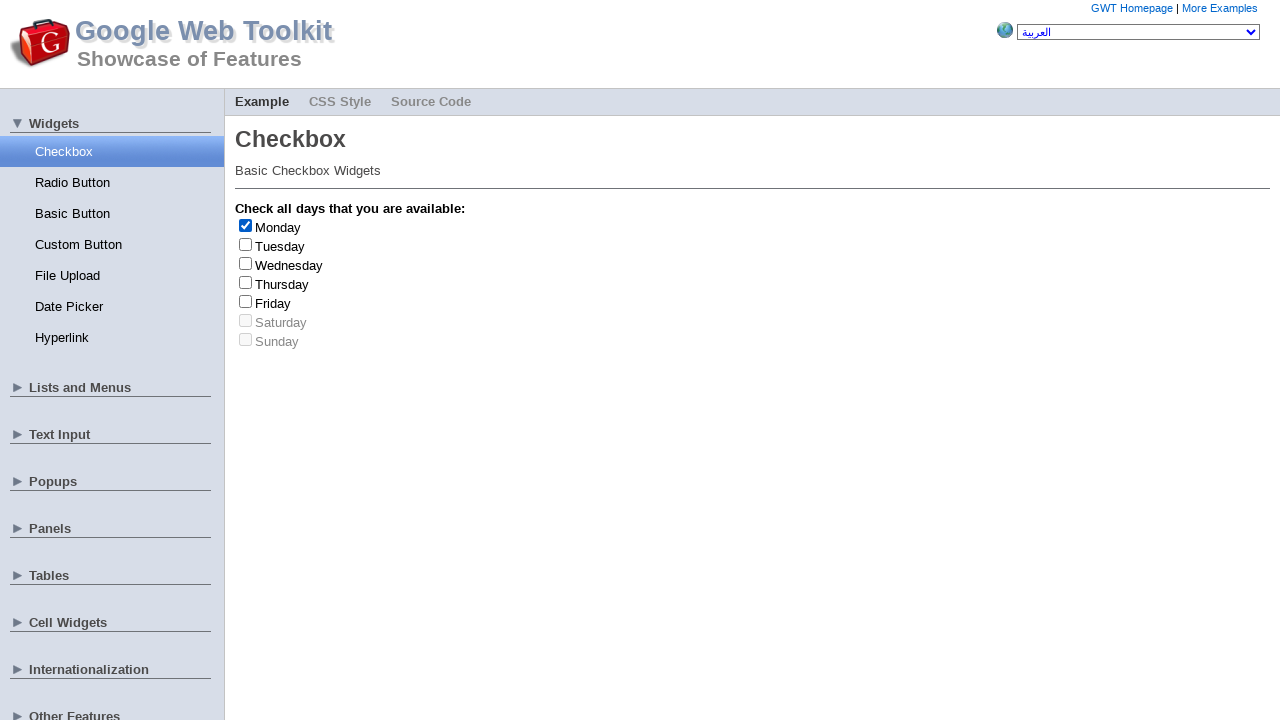

Clicked label at index 0 to uncheck checkbox
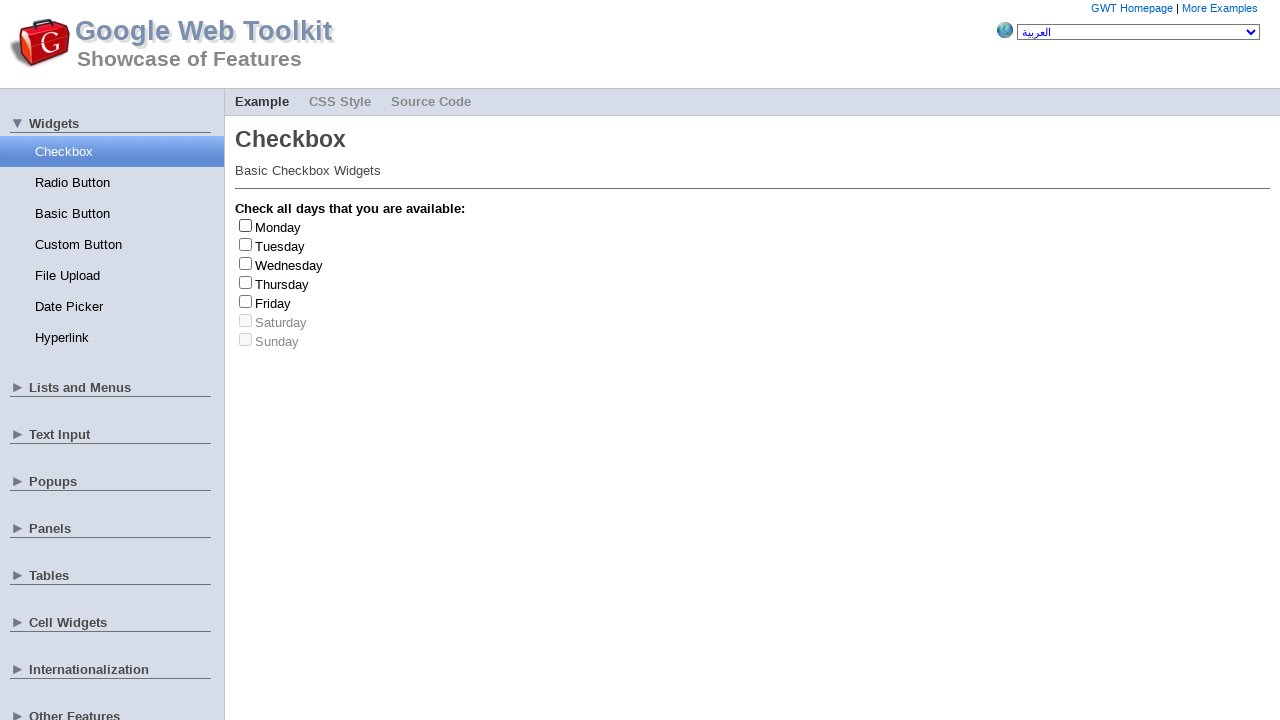

Generated random index 5 for checkbox selection
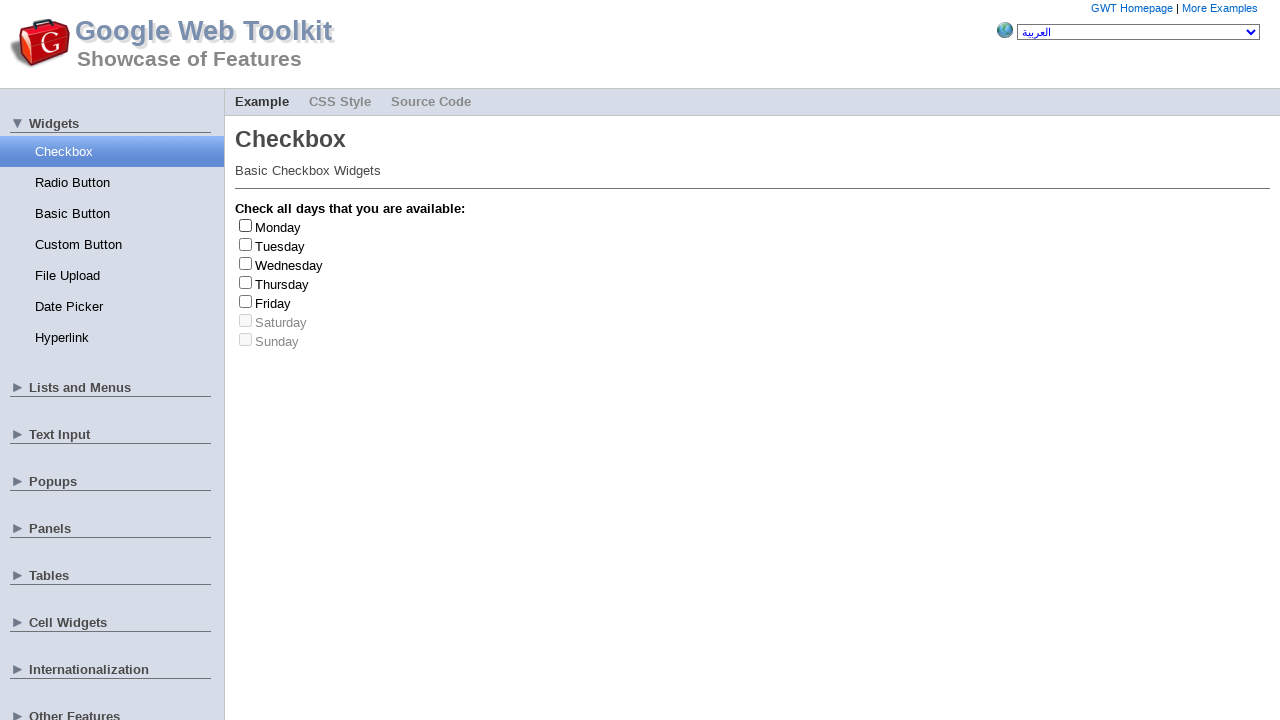

Generated random index 4 for checkbox selection
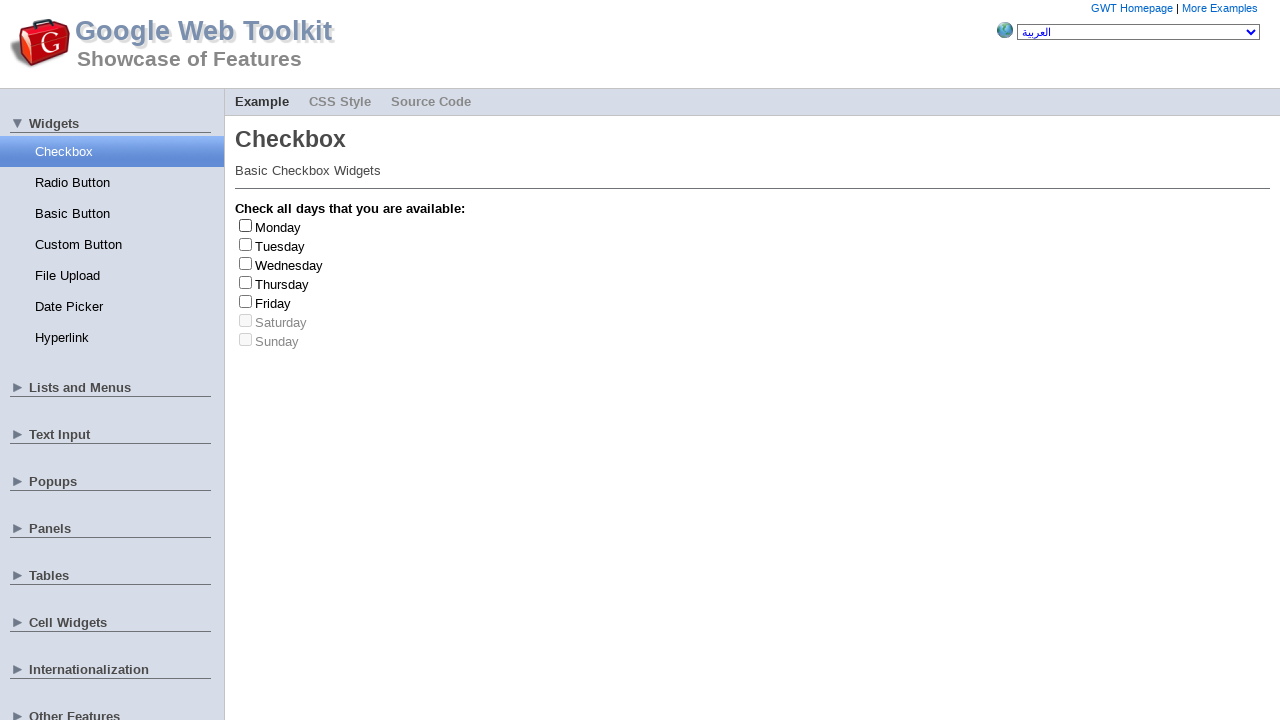

Clicked label at index 4 to check checkbox
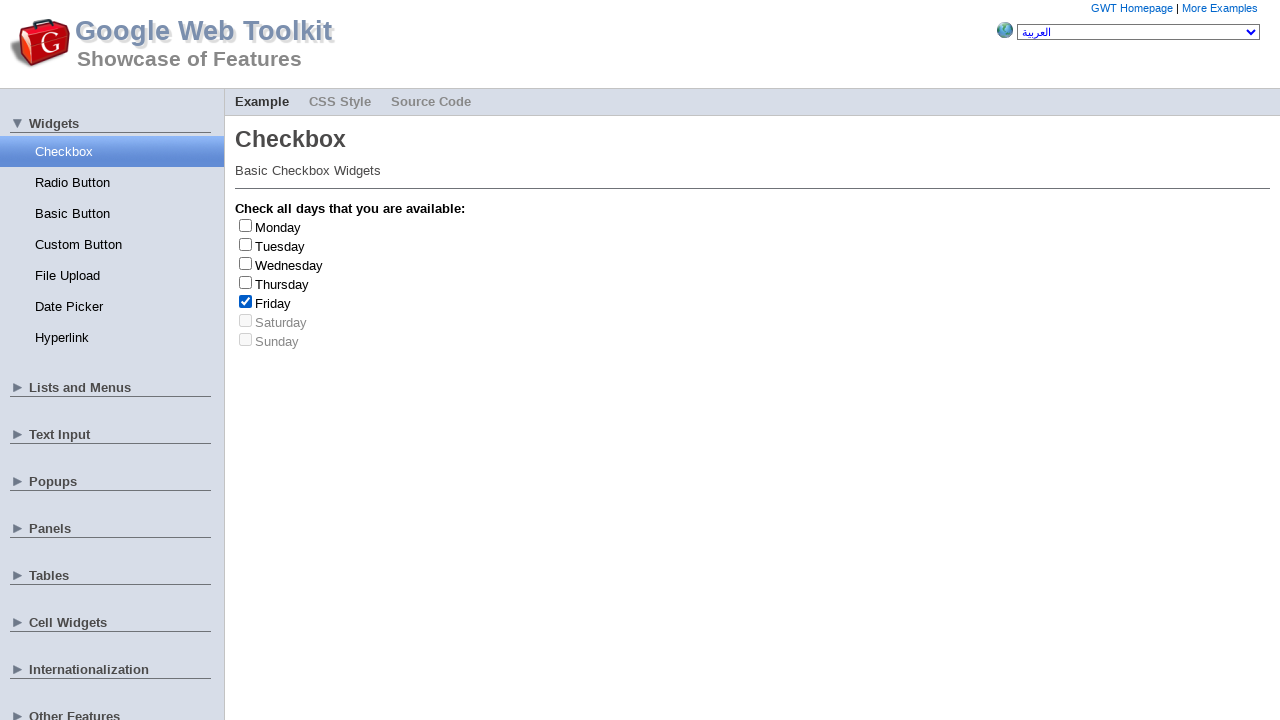

Retrieved label text: Friday
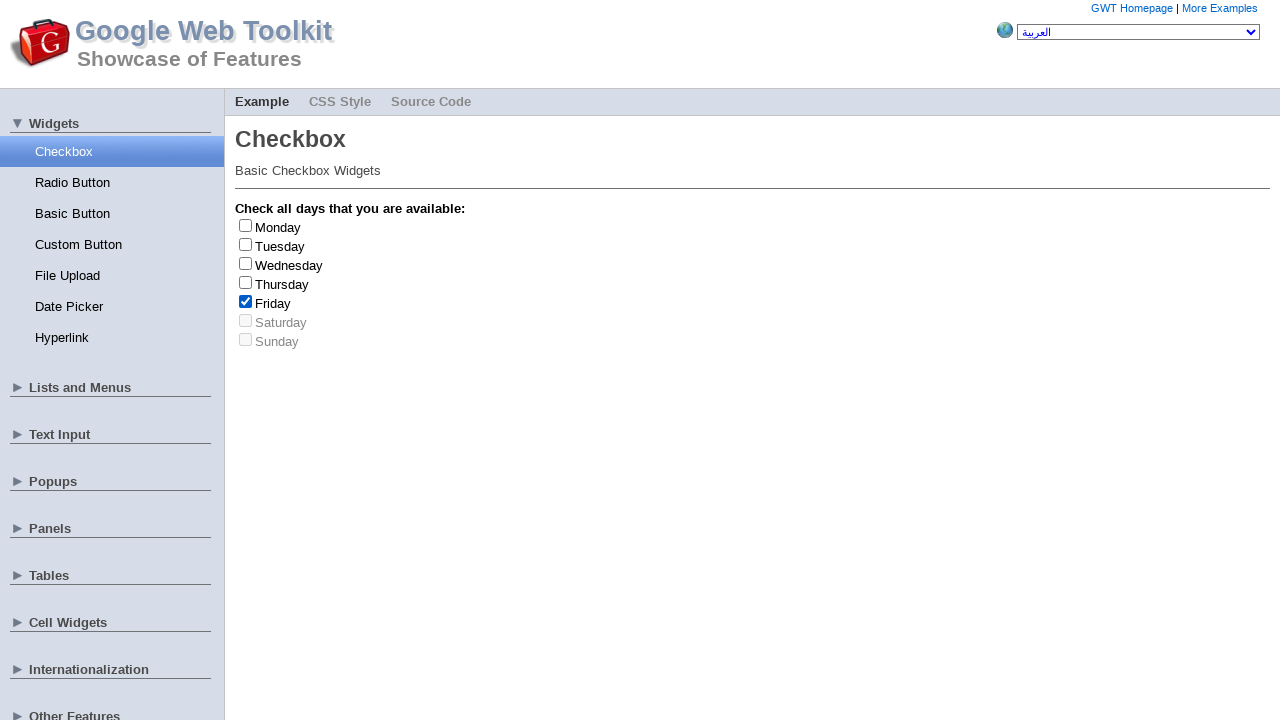

Friday selected (3/3 times)
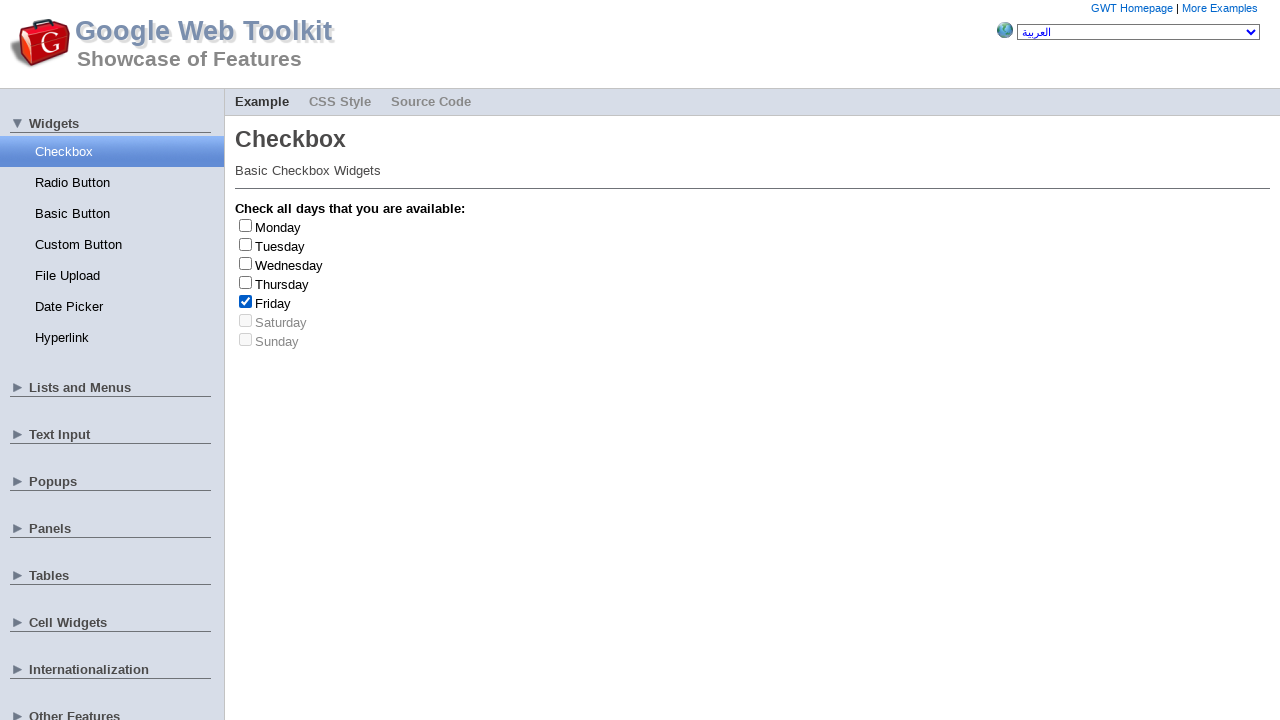

Clicked label at index 4 to uncheck checkbox
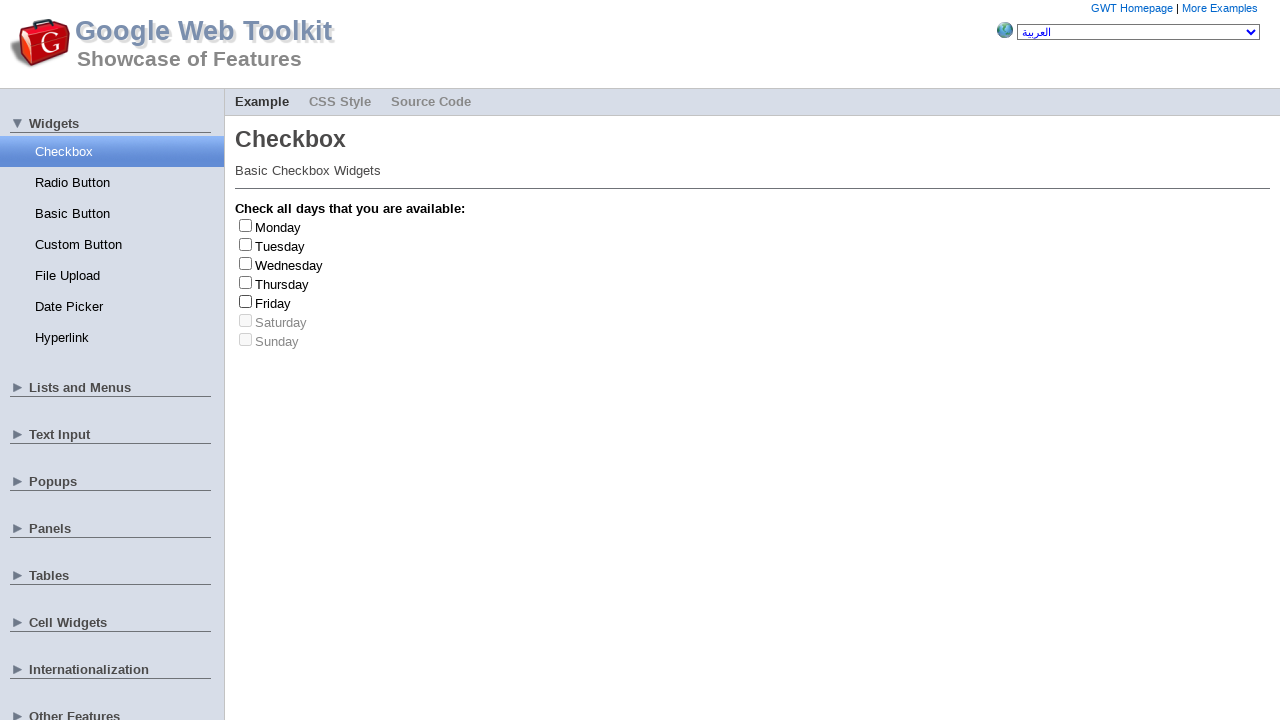

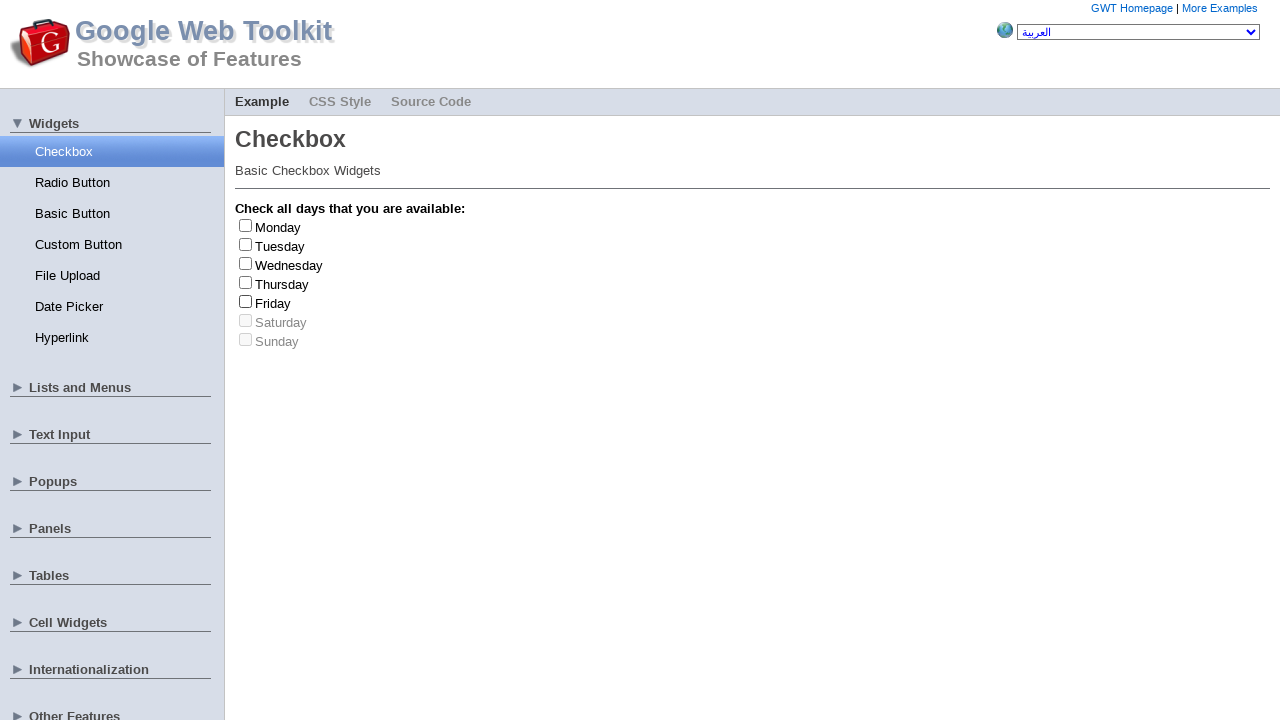